Tests filling out a large form by entering text into all input fields and clicking the submit button

Starting URL: http://suninjuly.github.io/huge_form.html

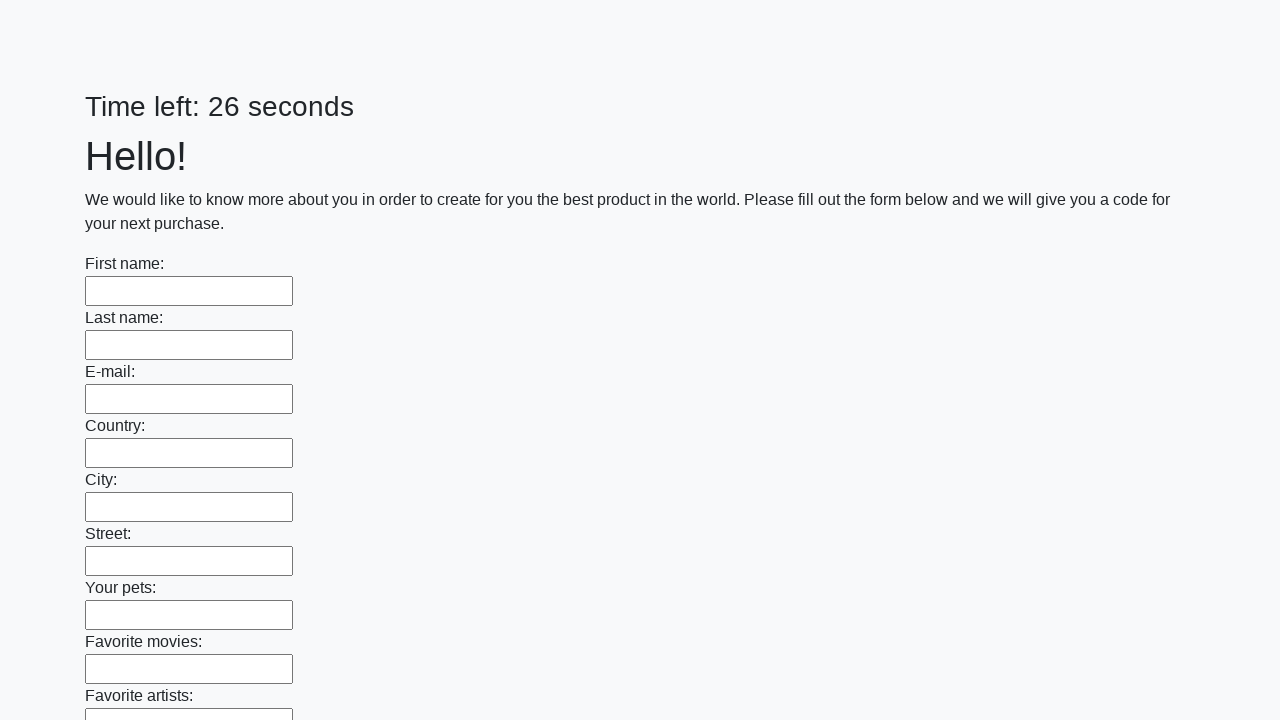

Located all input fields on the form
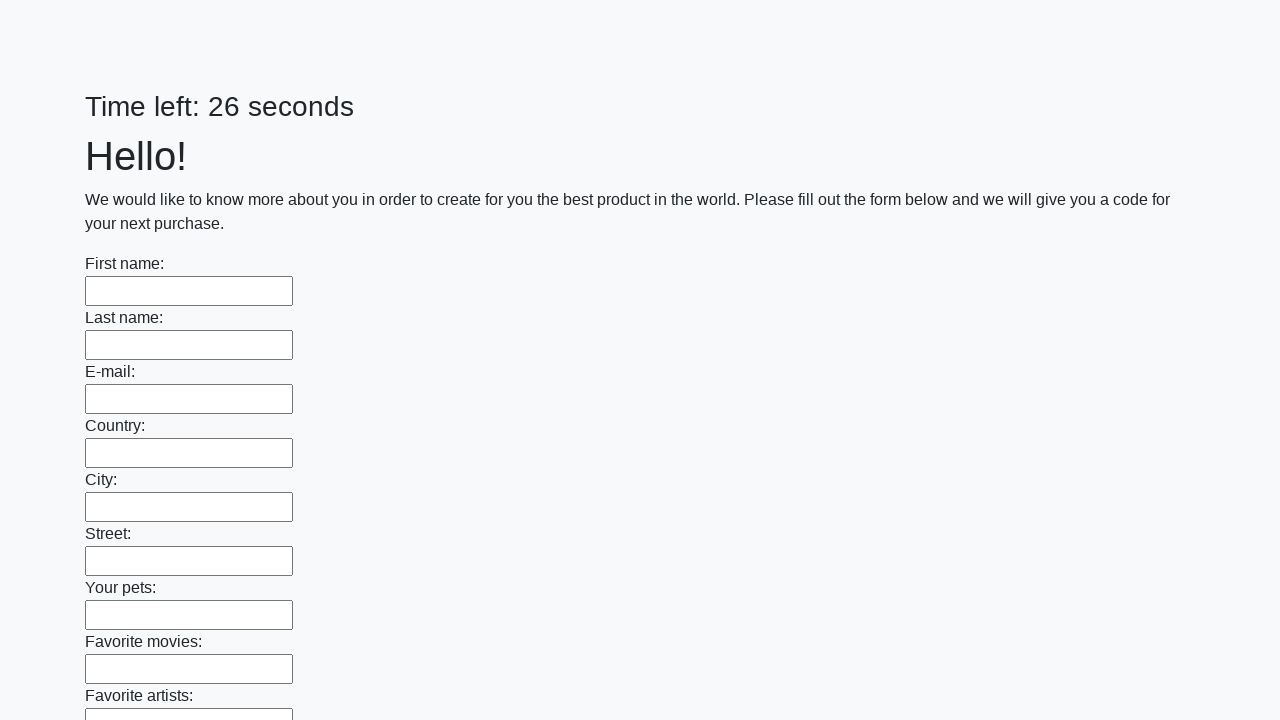

Filled input field with 'My answer' on input >> nth=0
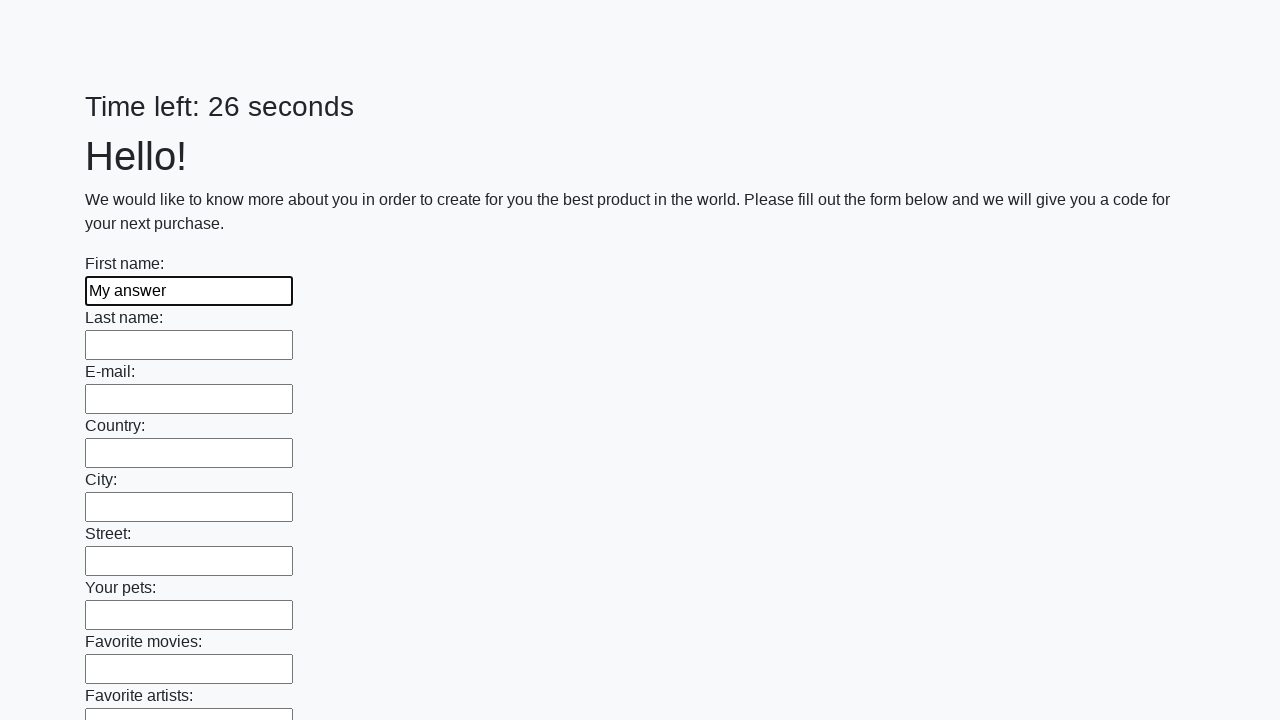

Filled input field with 'My answer' on input >> nth=1
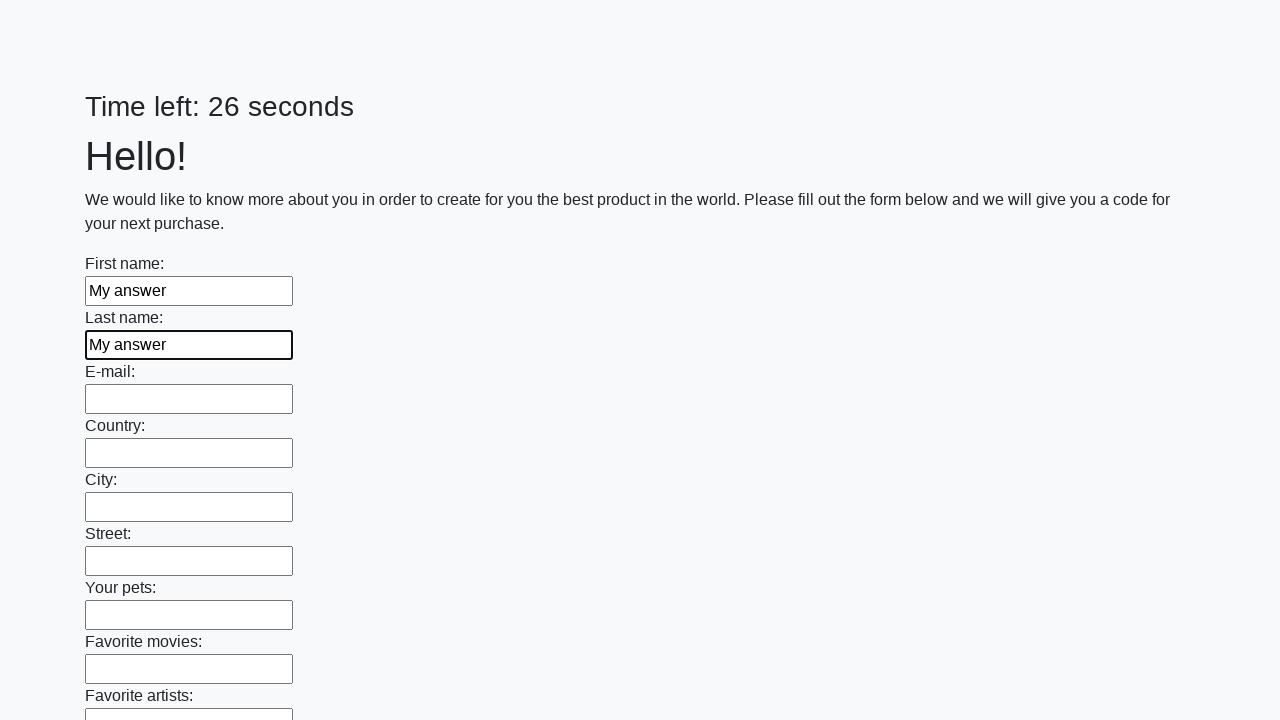

Filled input field with 'My answer' on input >> nth=2
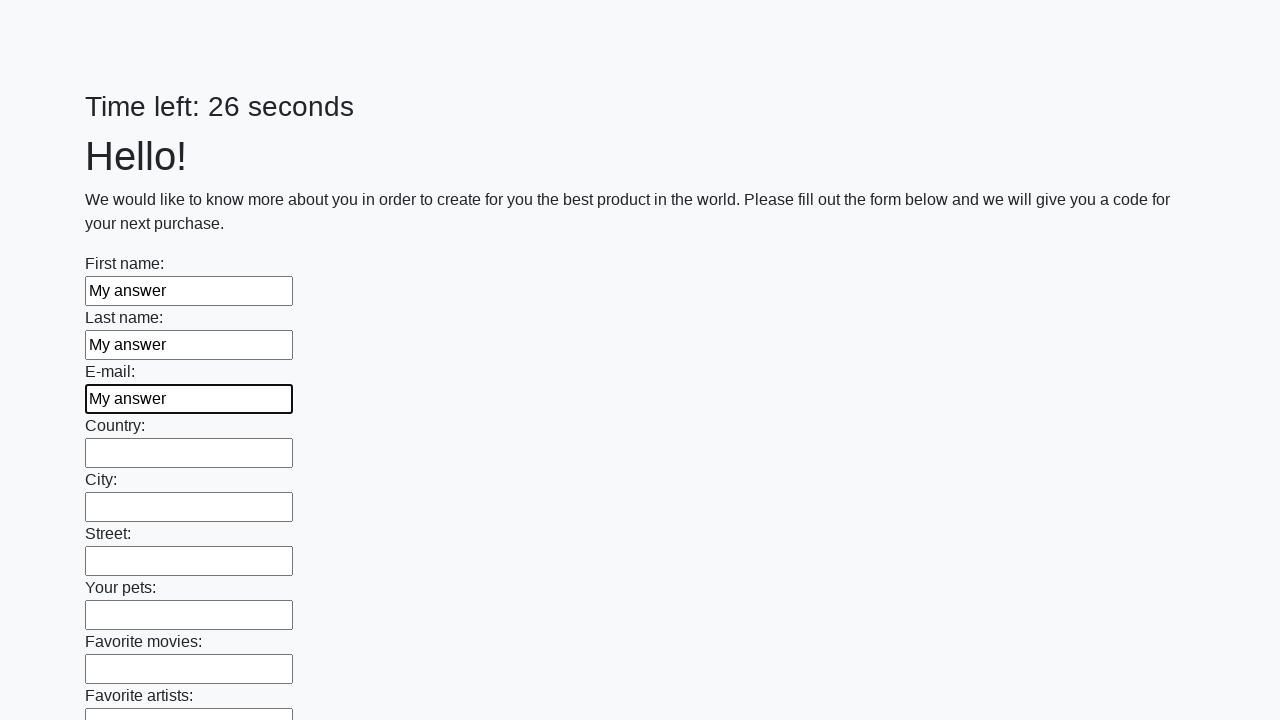

Filled input field with 'My answer' on input >> nth=3
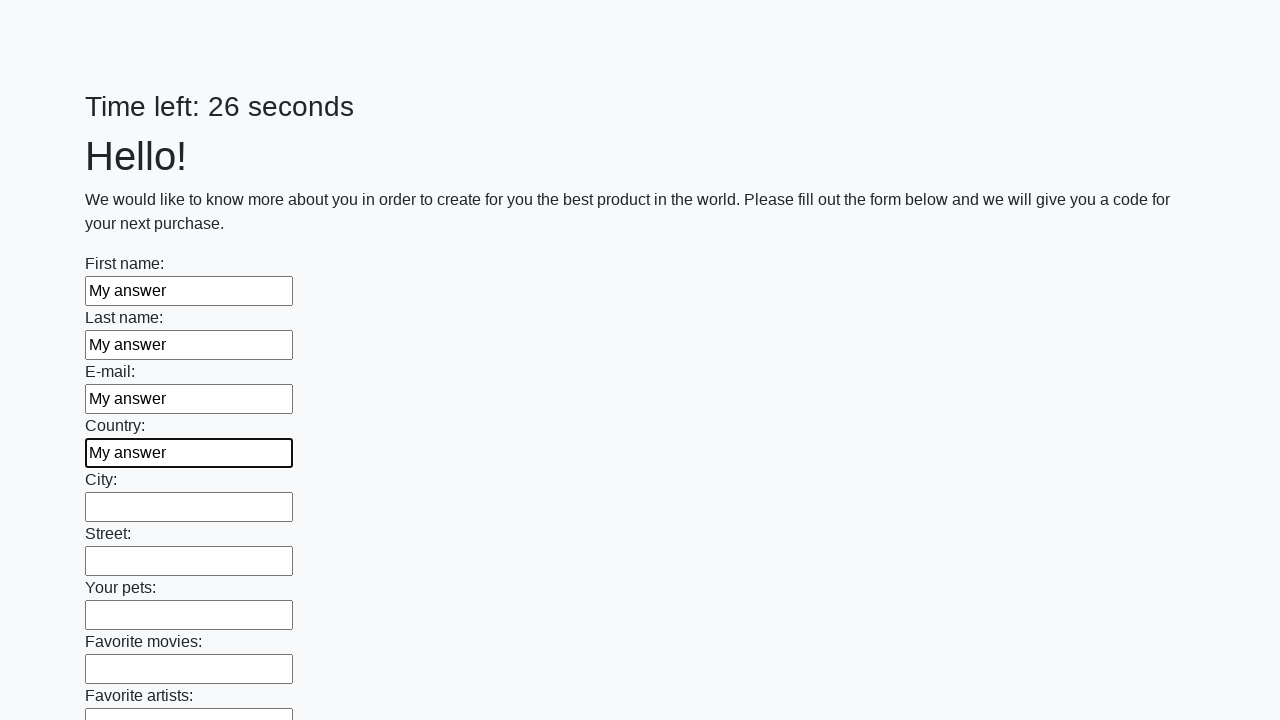

Filled input field with 'My answer' on input >> nth=4
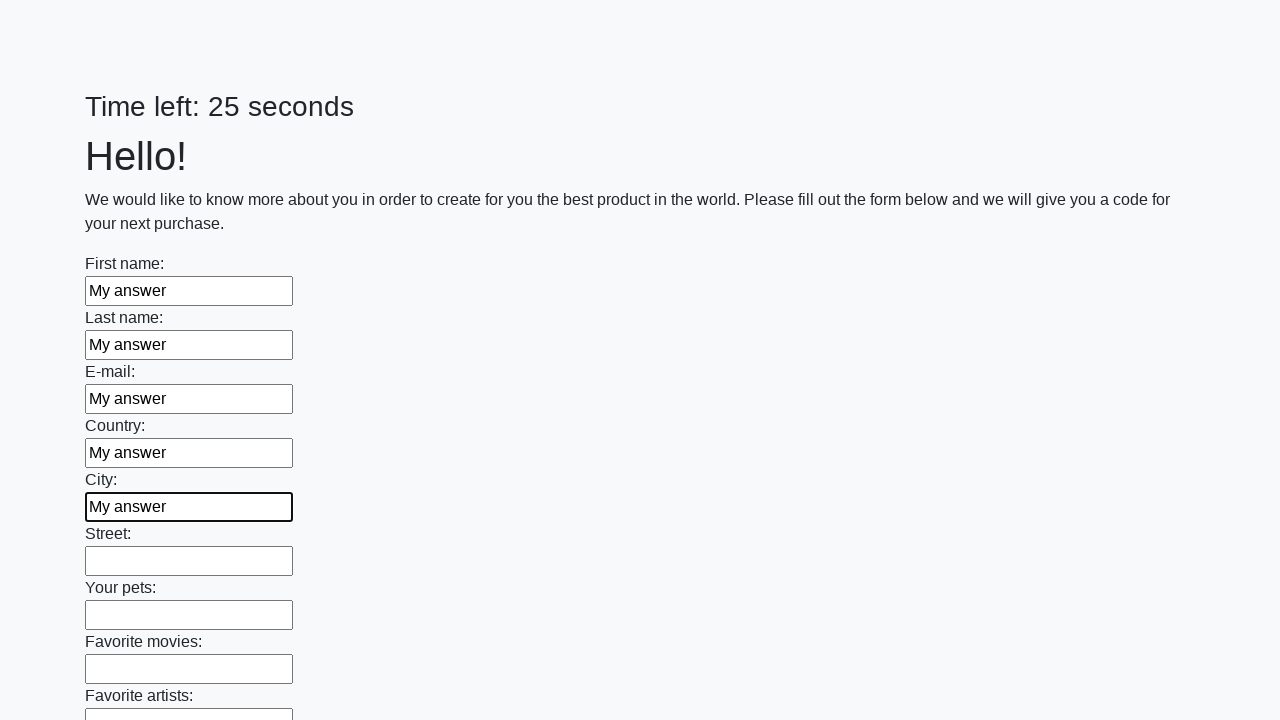

Filled input field with 'My answer' on input >> nth=5
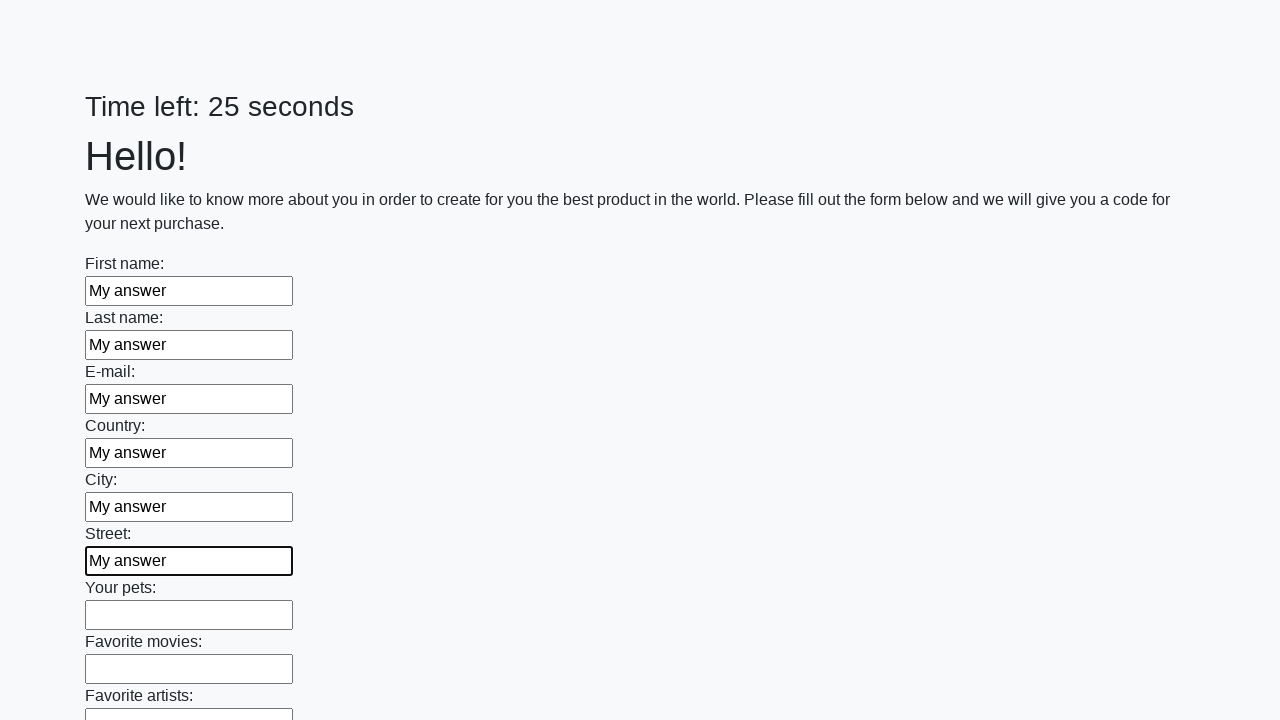

Filled input field with 'My answer' on input >> nth=6
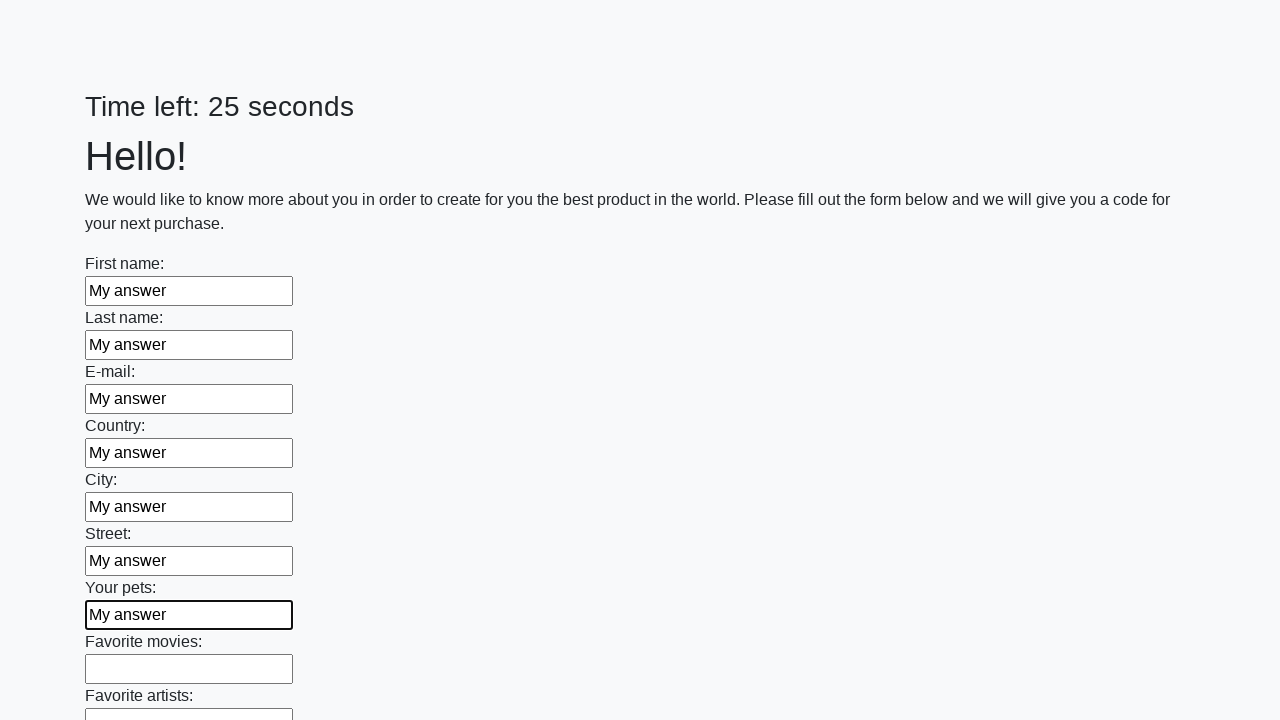

Filled input field with 'My answer' on input >> nth=7
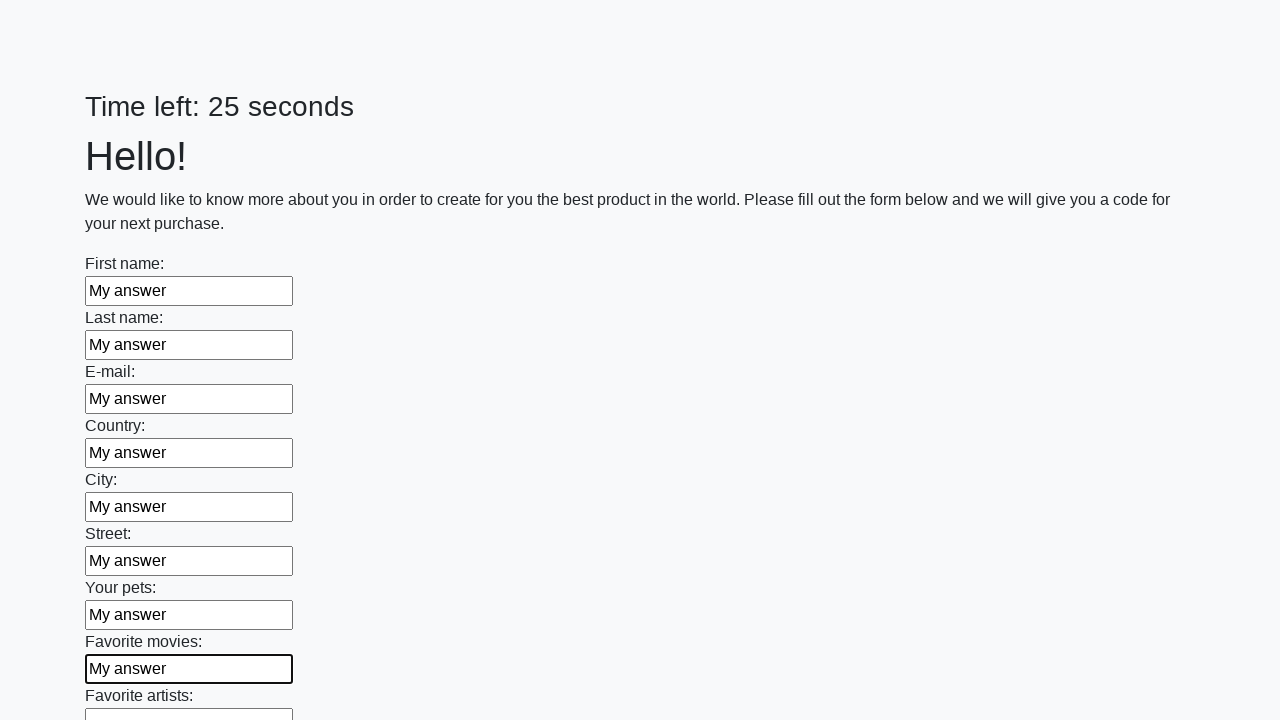

Filled input field with 'My answer' on input >> nth=8
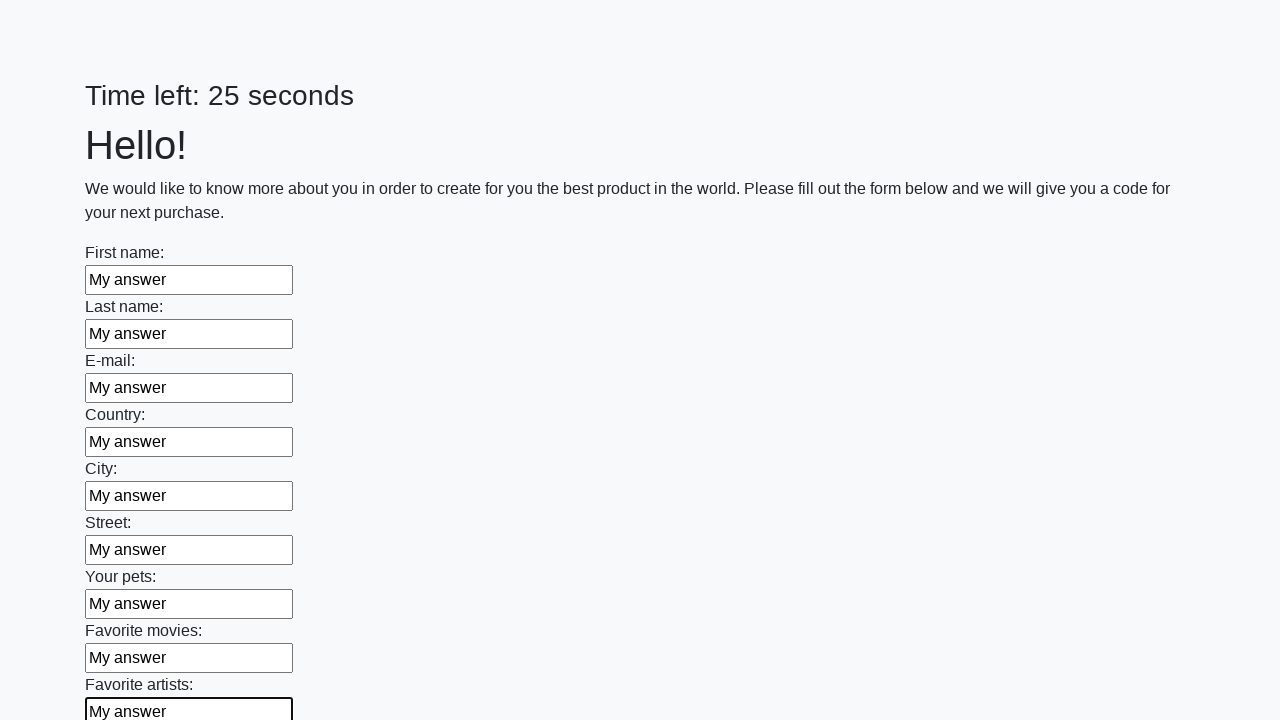

Filled input field with 'My answer' on input >> nth=9
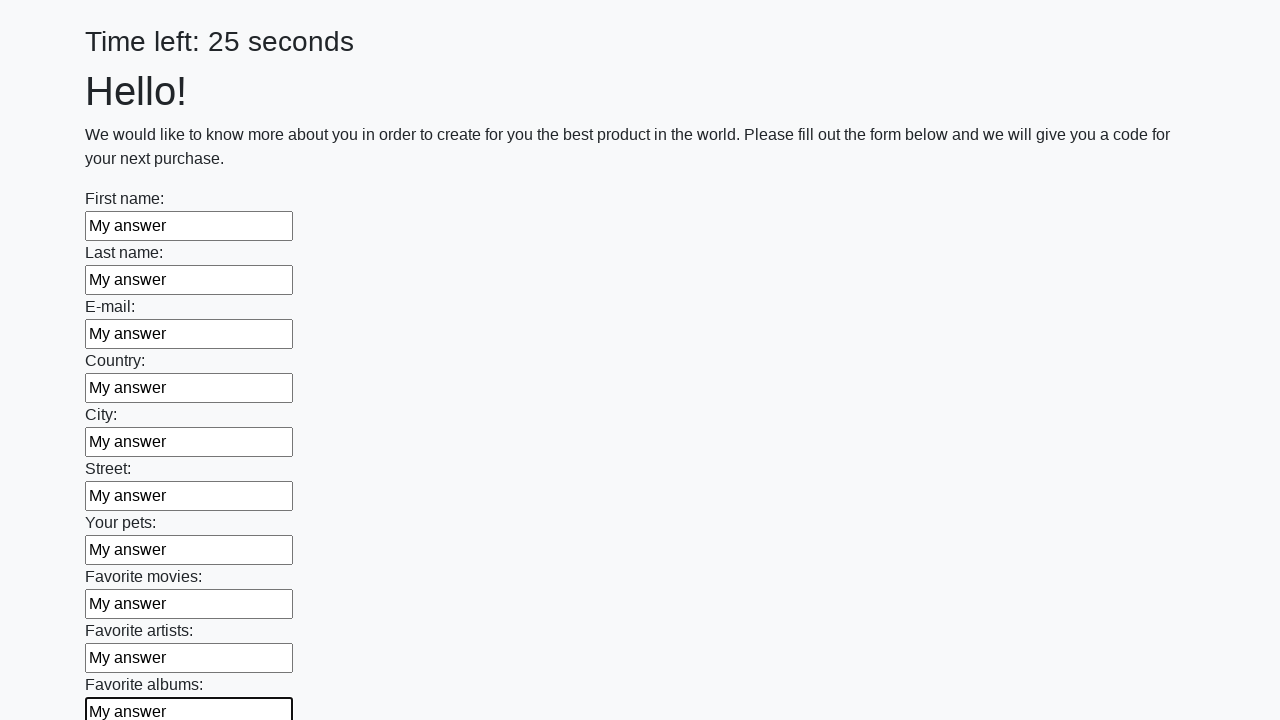

Filled input field with 'My answer' on input >> nth=10
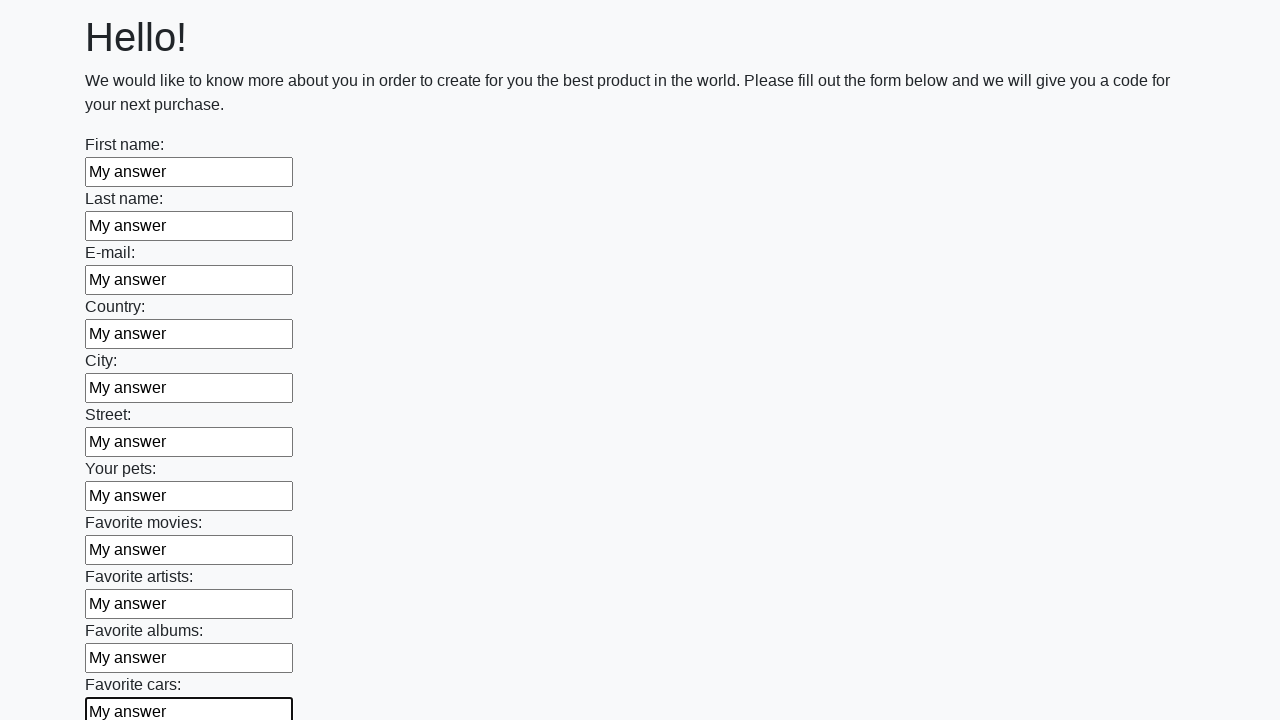

Filled input field with 'My answer' on input >> nth=11
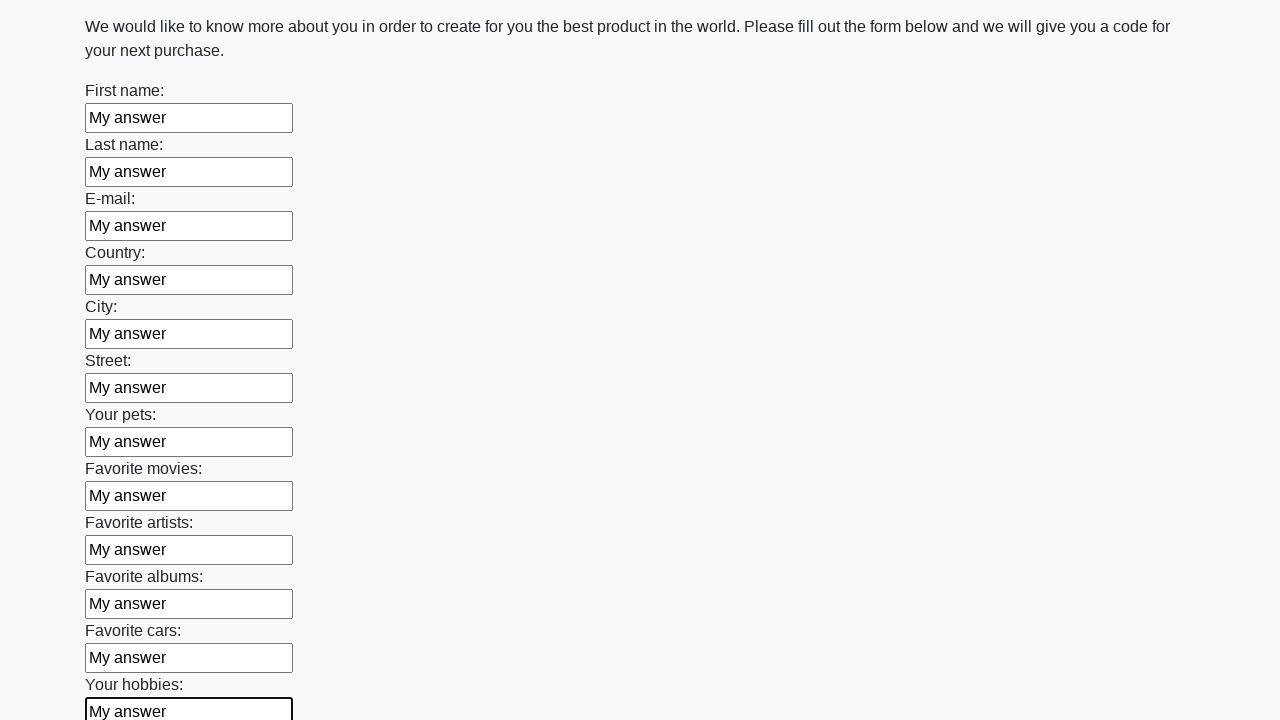

Filled input field with 'My answer' on input >> nth=12
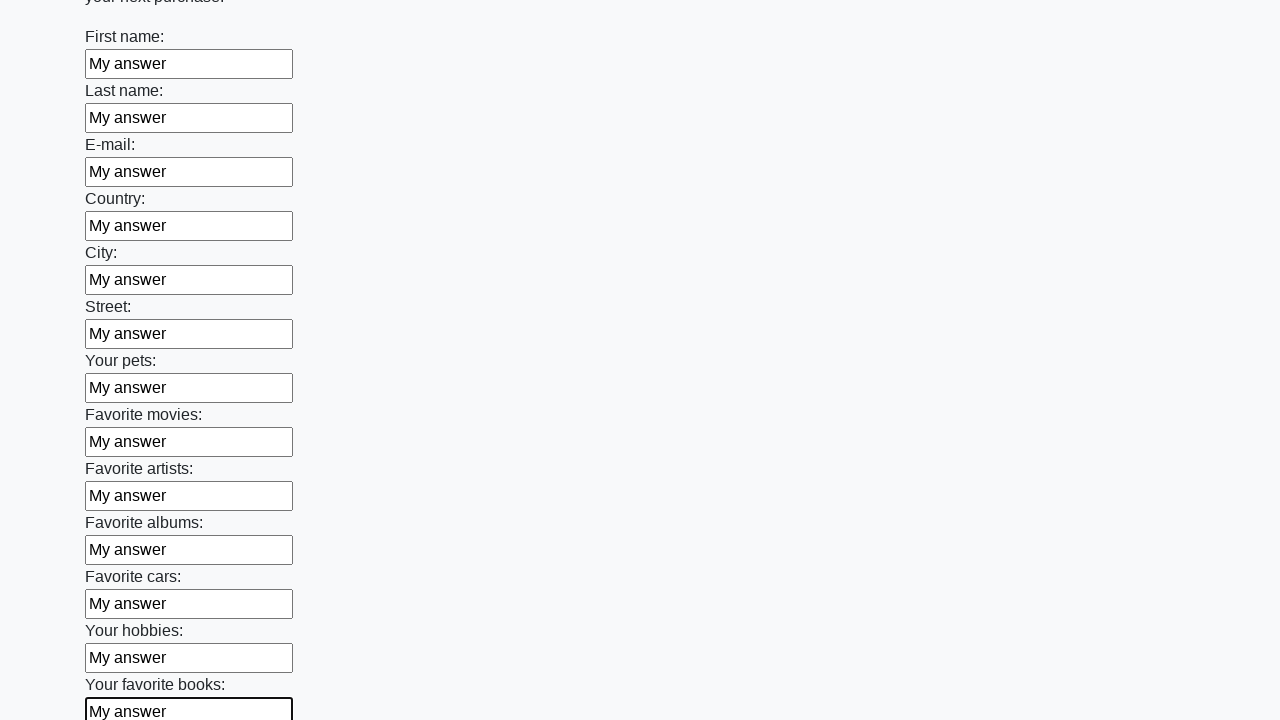

Filled input field with 'My answer' on input >> nth=13
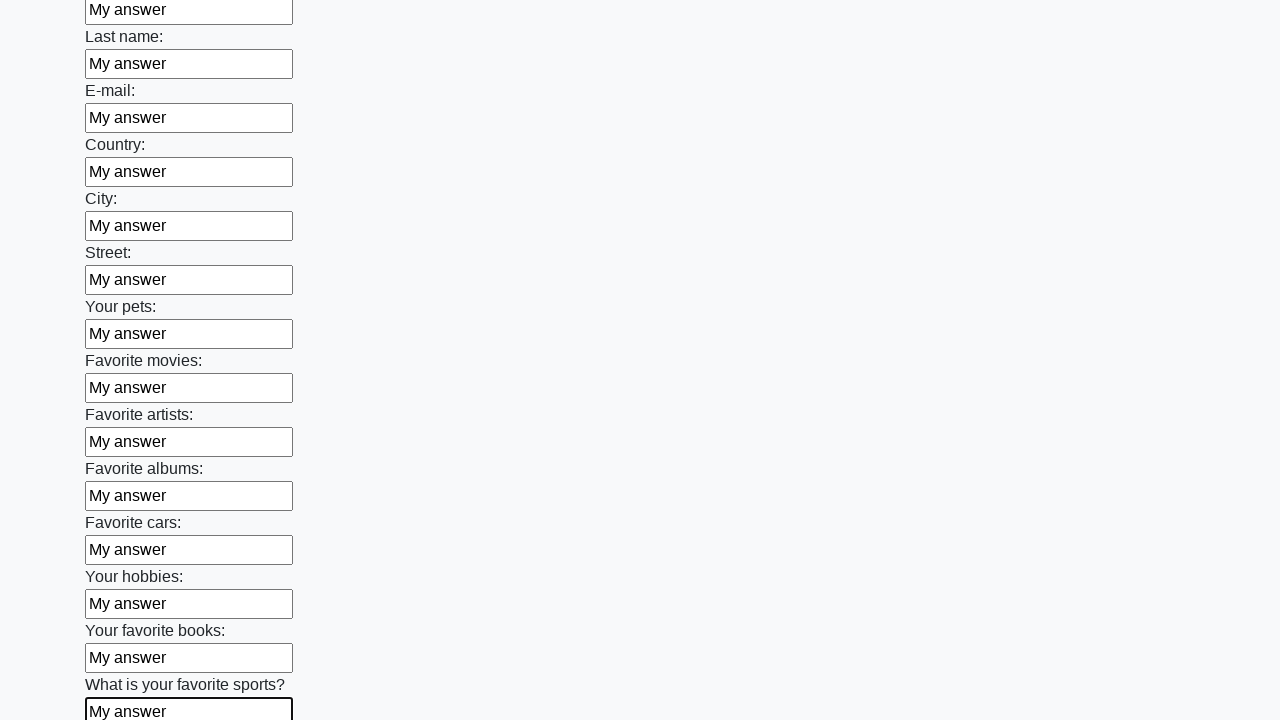

Filled input field with 'My answer' on input >> nth=14
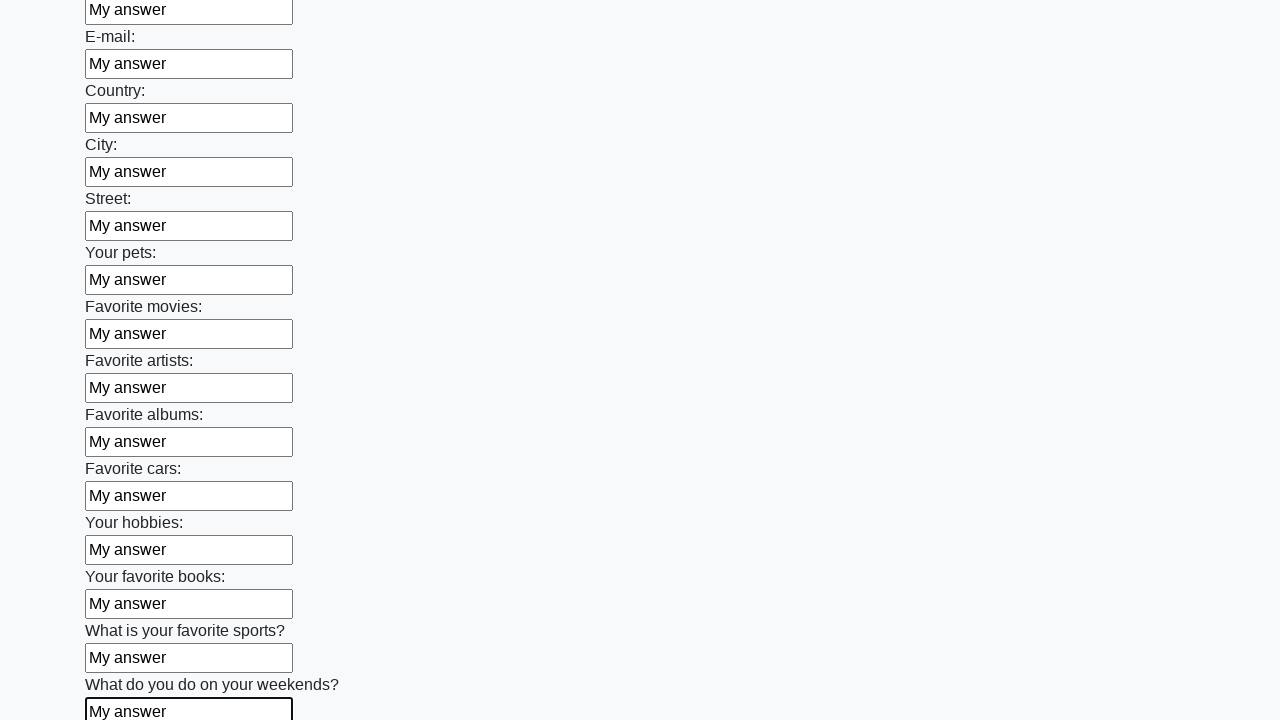

Filled input field with 'My answer' on input >> nth=15
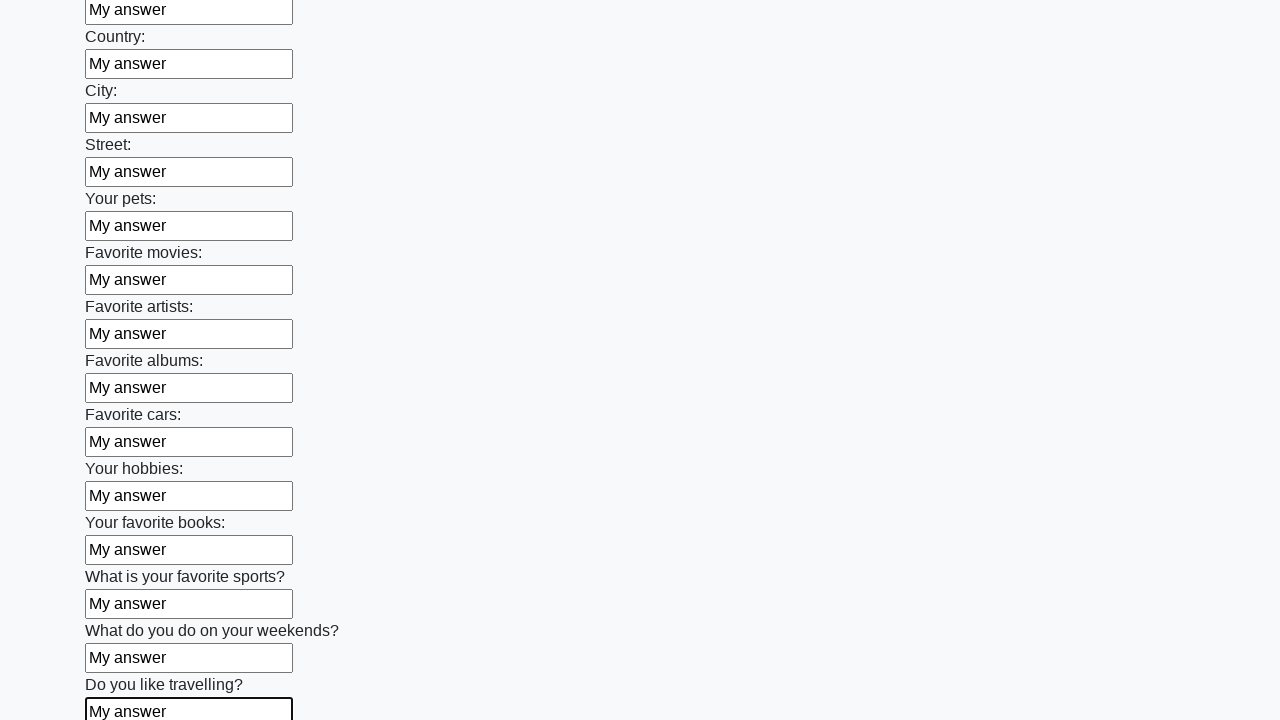

Filled input field with 'My answer' on input >> nth=16
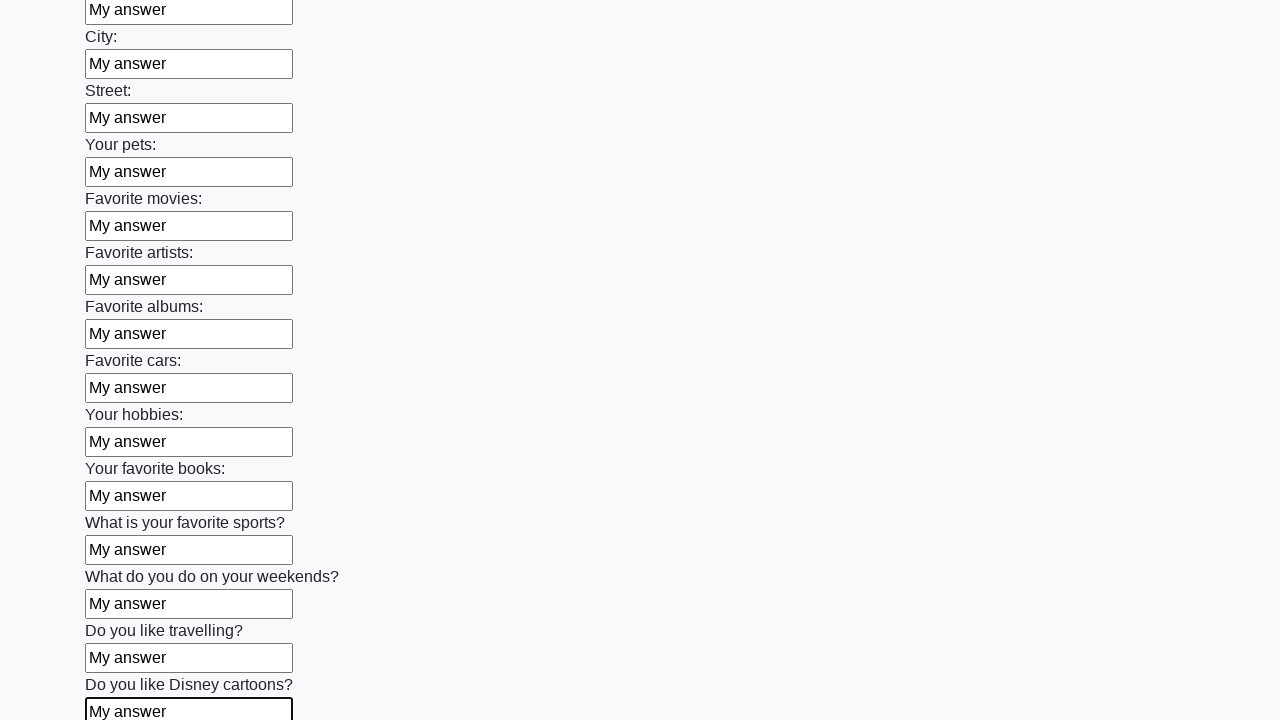

Filled input field with 'My answer' on input >> nth=17
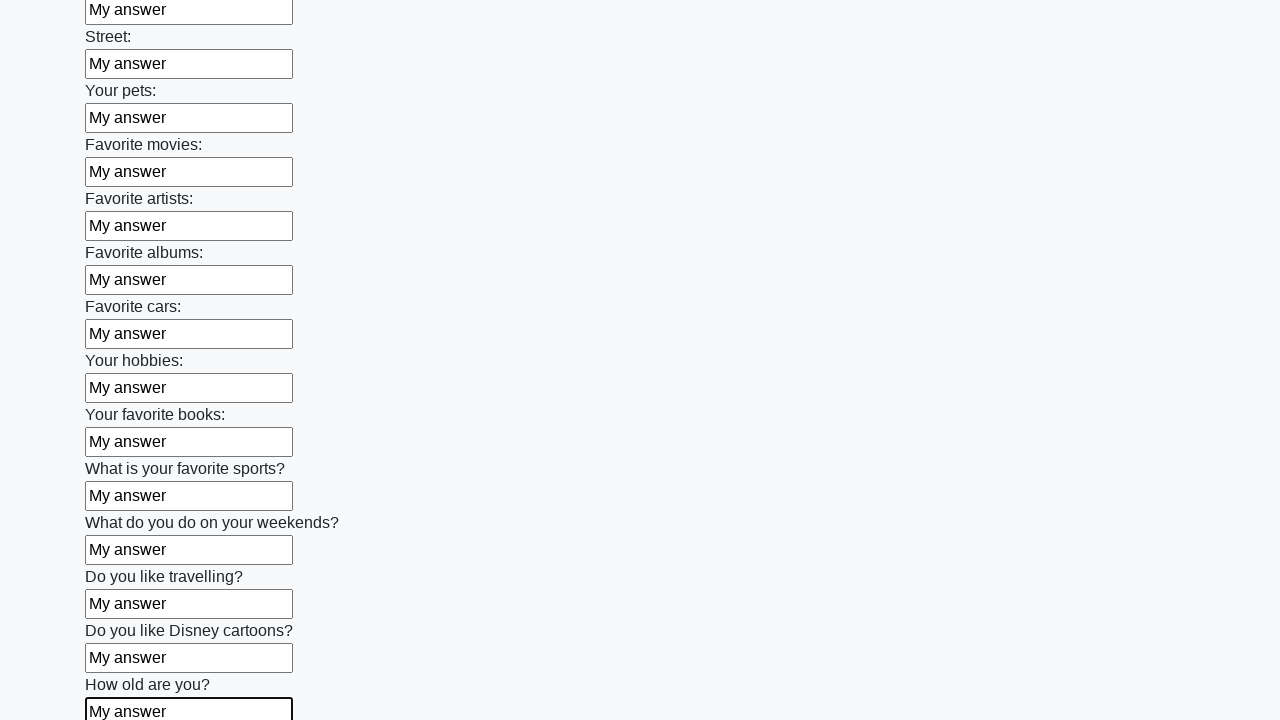

Filled input field with 'My answer' on input >> nth=18
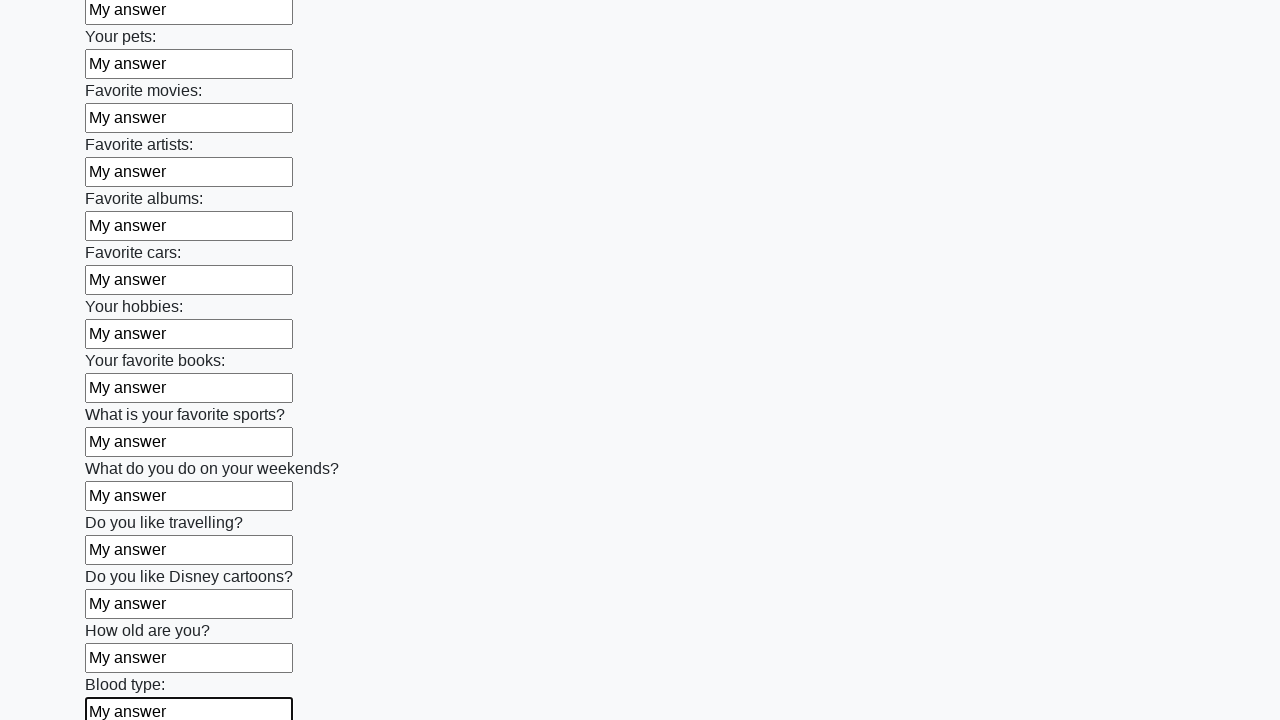

Filled input field with 'My answer' on input >> nth=19
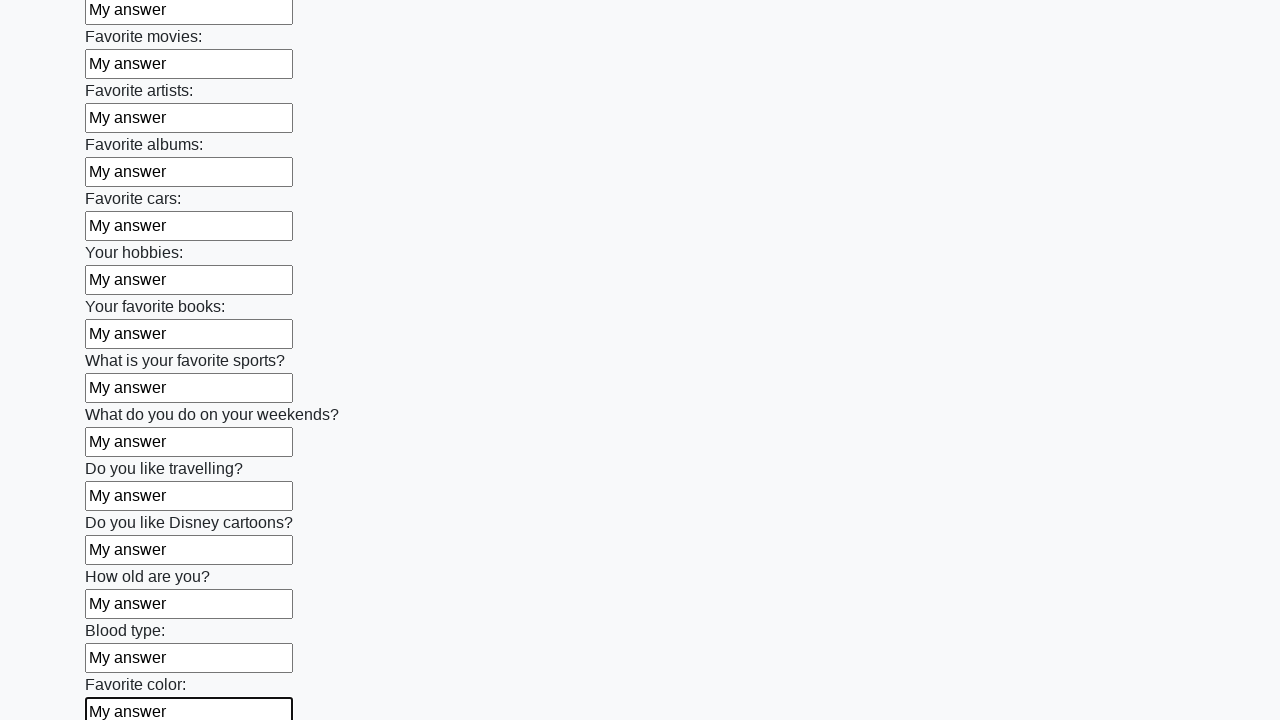

Filled input field with 'My answer' on input >> nth=20
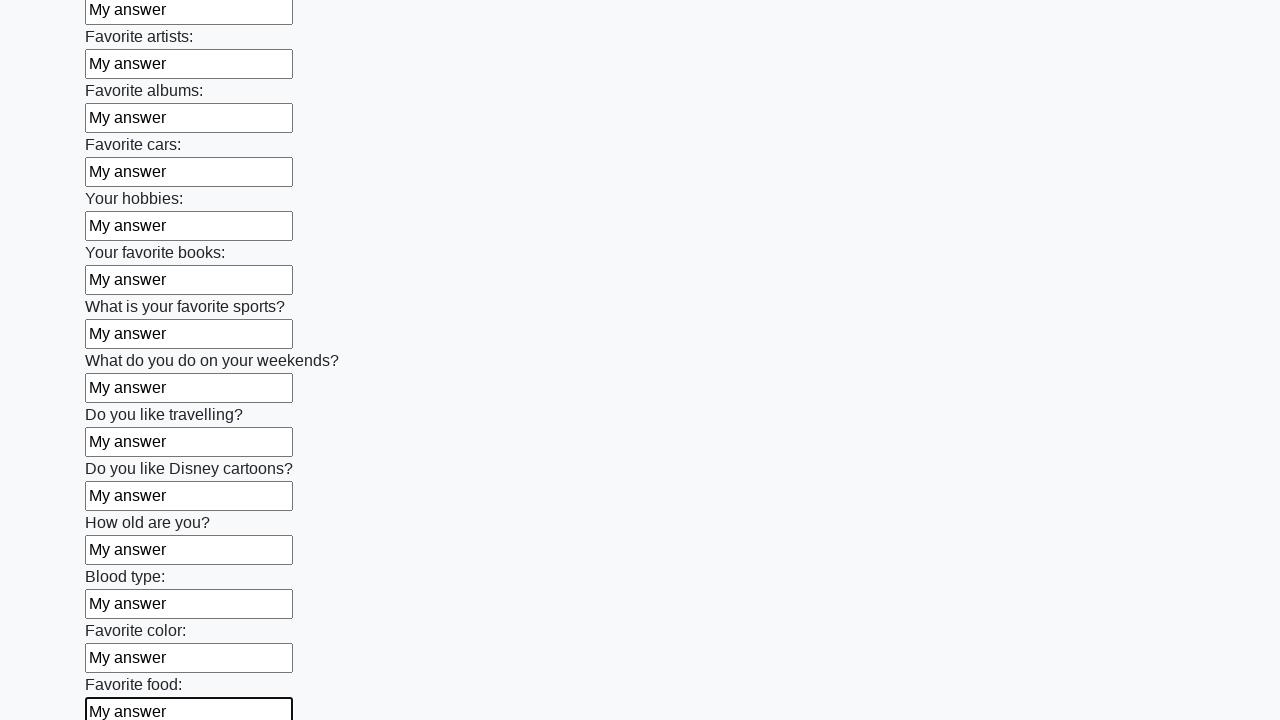

Filled input field with 'My answer' on input >> nth=21
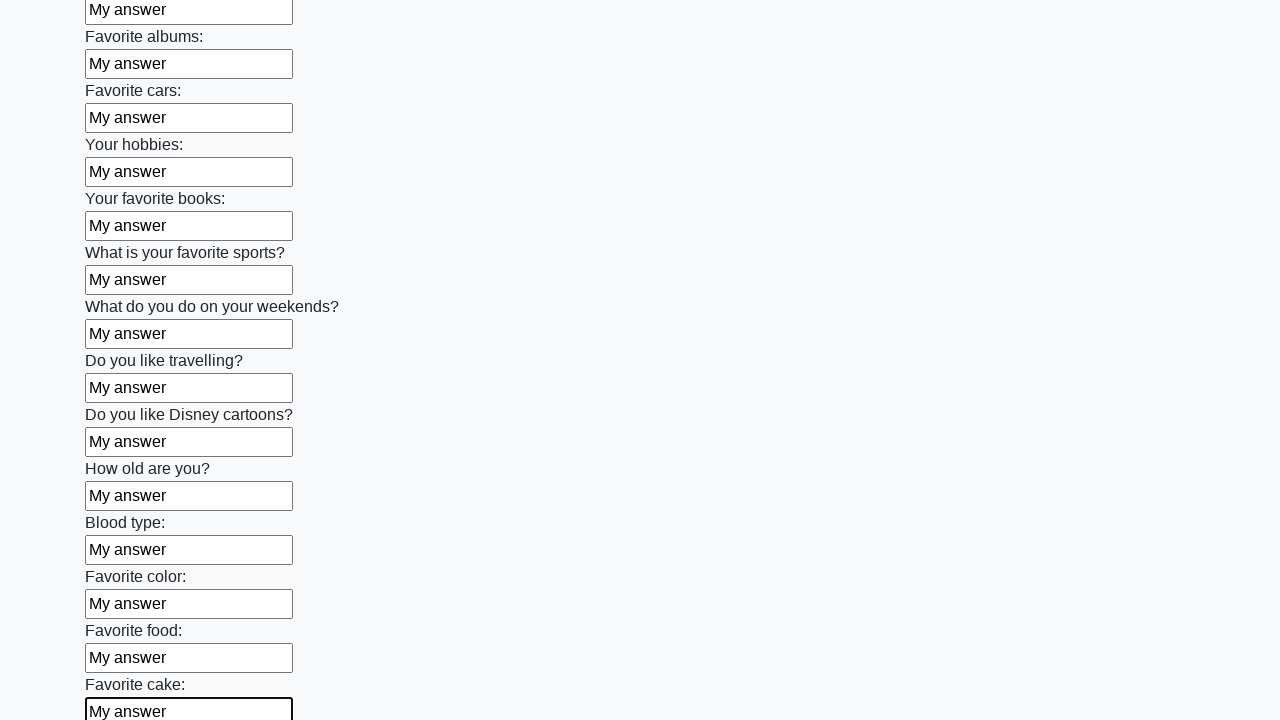

Filled input field with 'My answer' on input >> nth=22
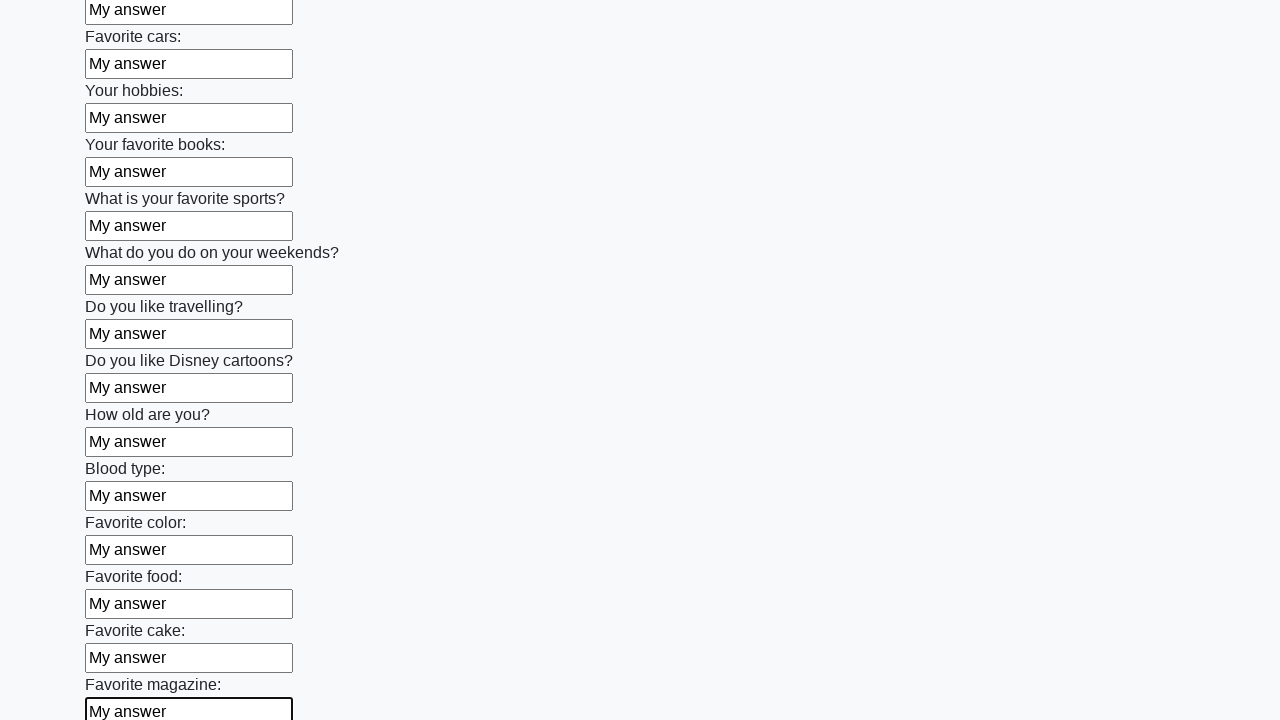

Filled input field with 'My answer' on input >> nth=23
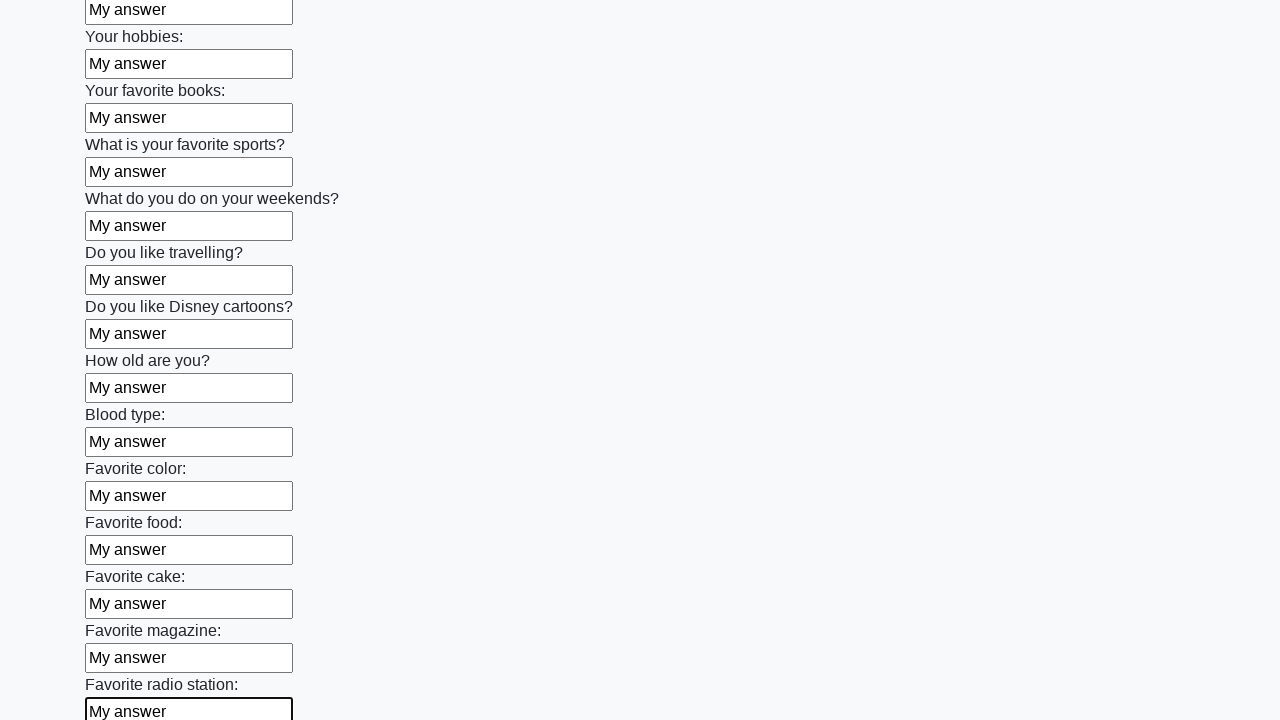

Filled input field with 'My answer' on input >> nth=24
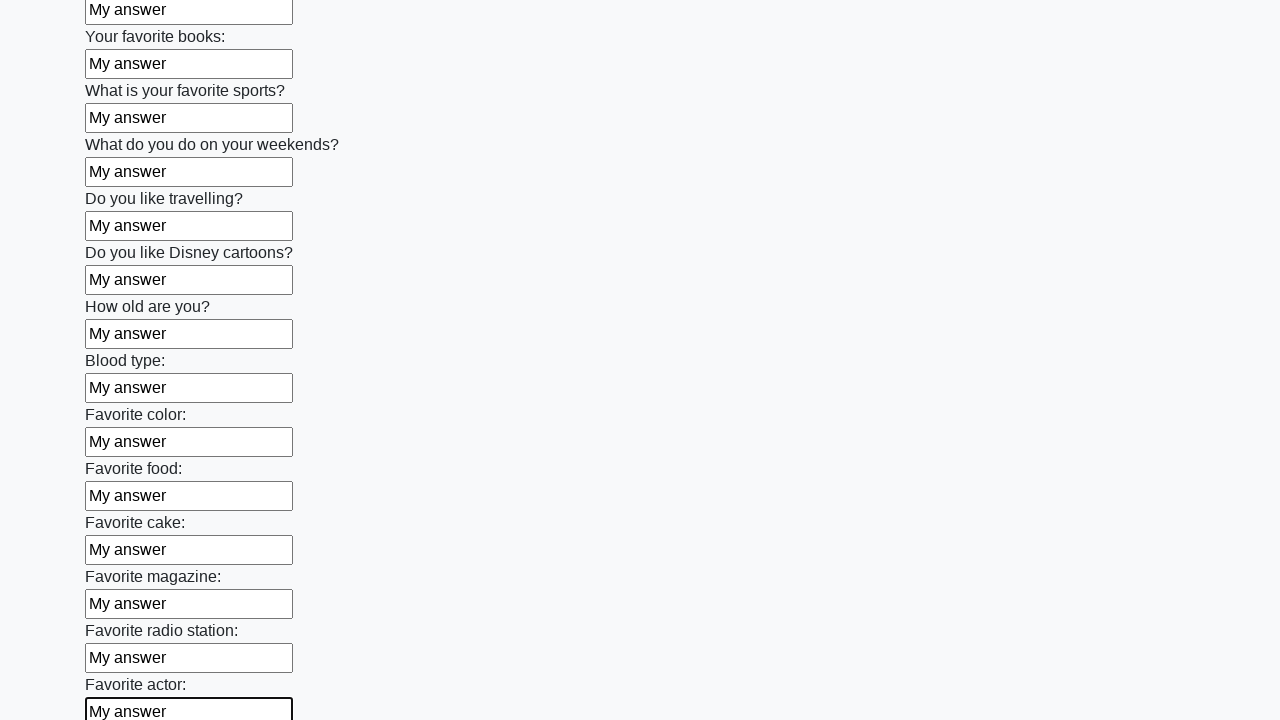

Filled input field with 'My answer' on input >> nth=25
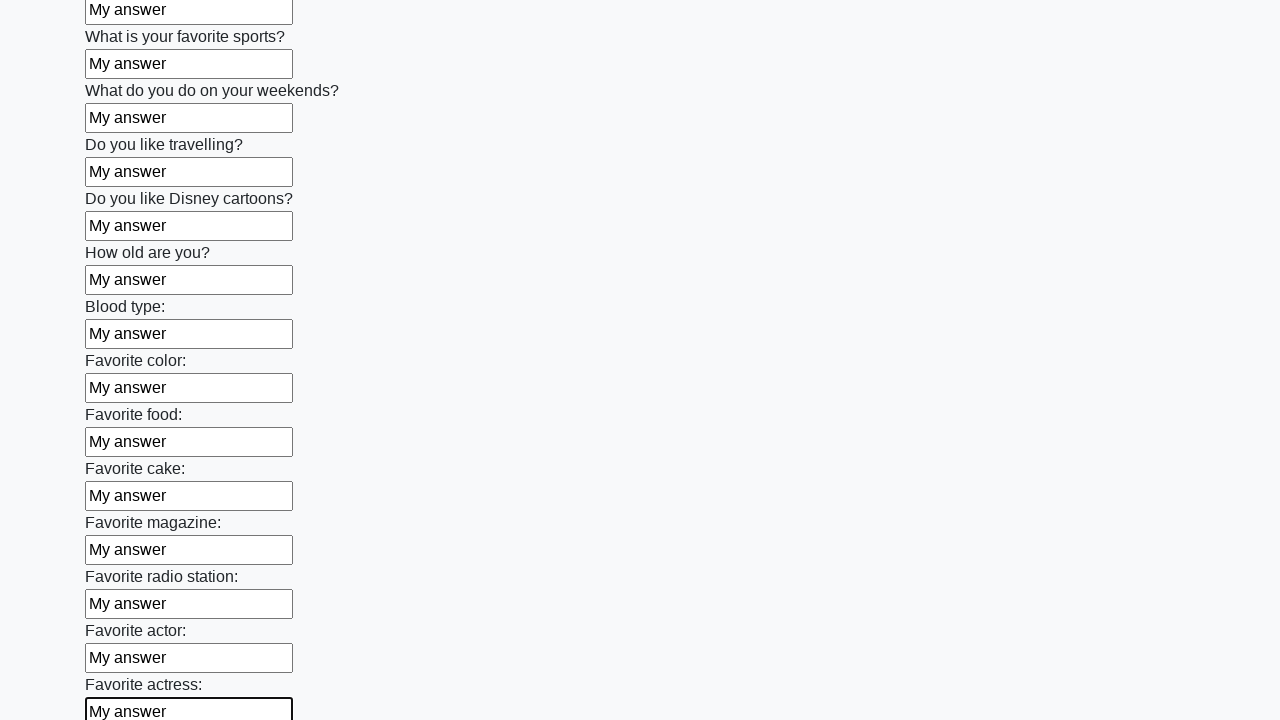

Filled input field with 'My answer' on input >> nth=26
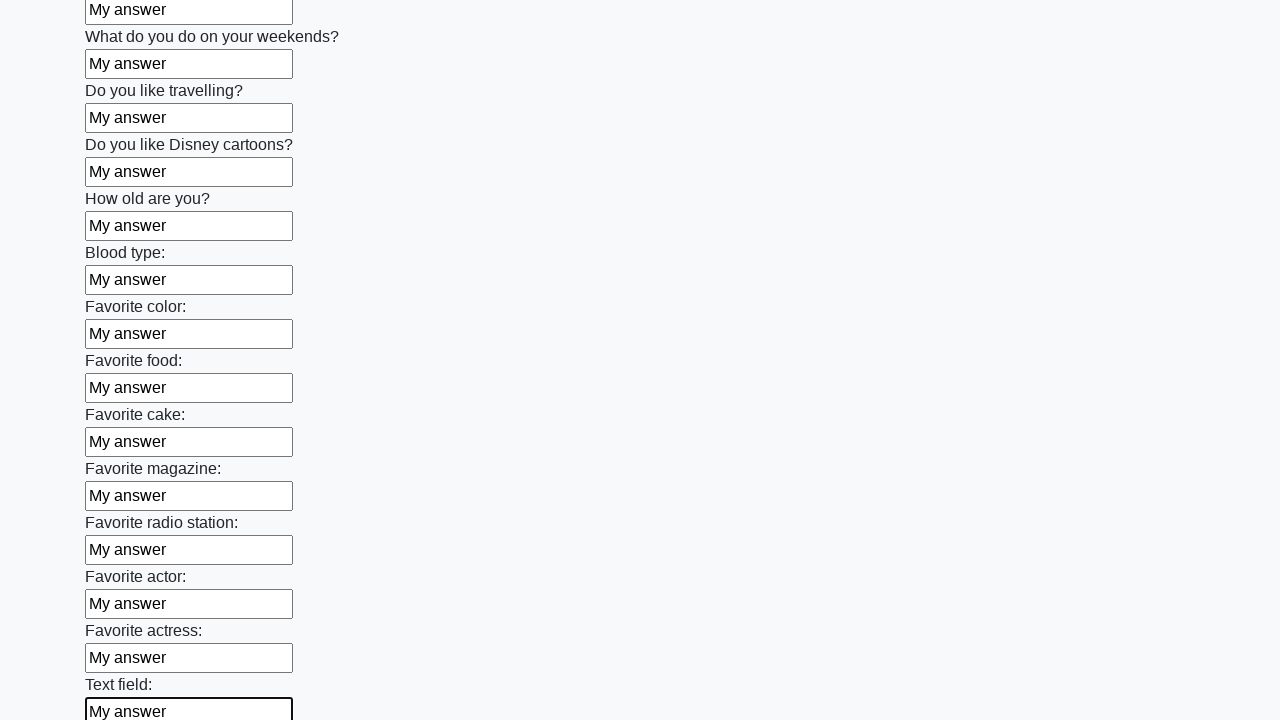

Filled input field with 'My answer' on input >> nth=27
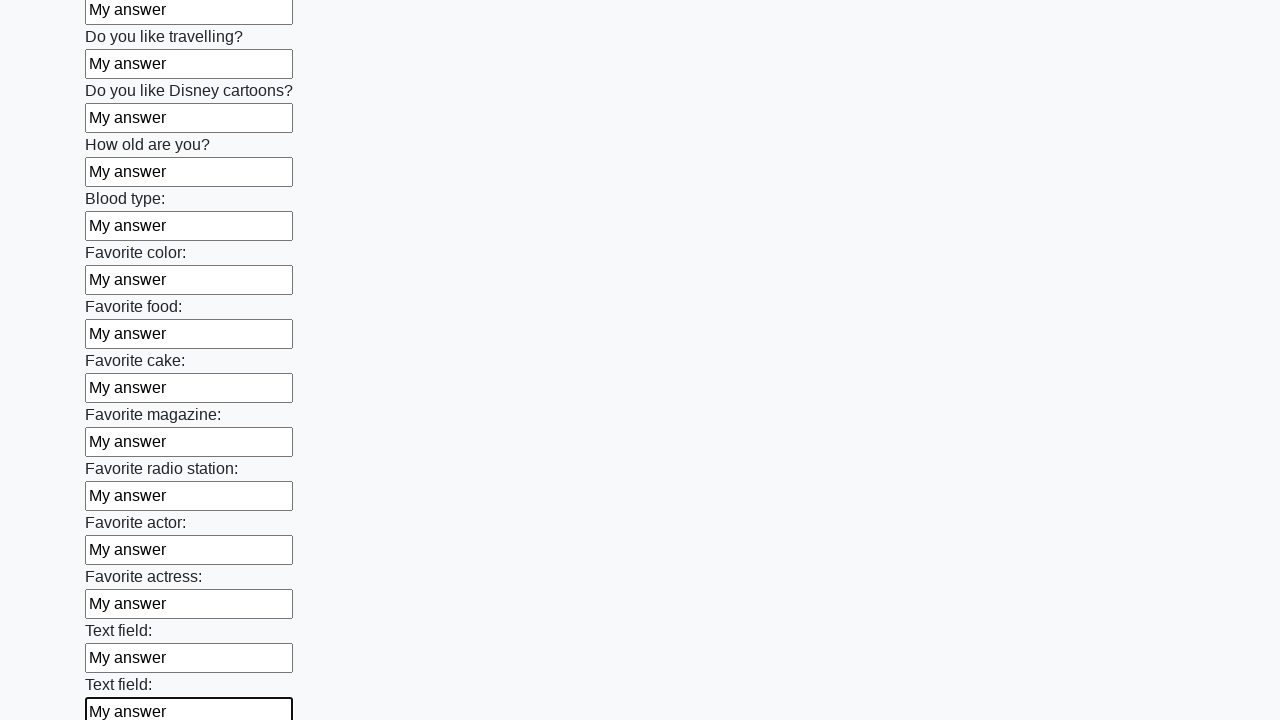

Filled input field with 'My answer' on input >> nth=28
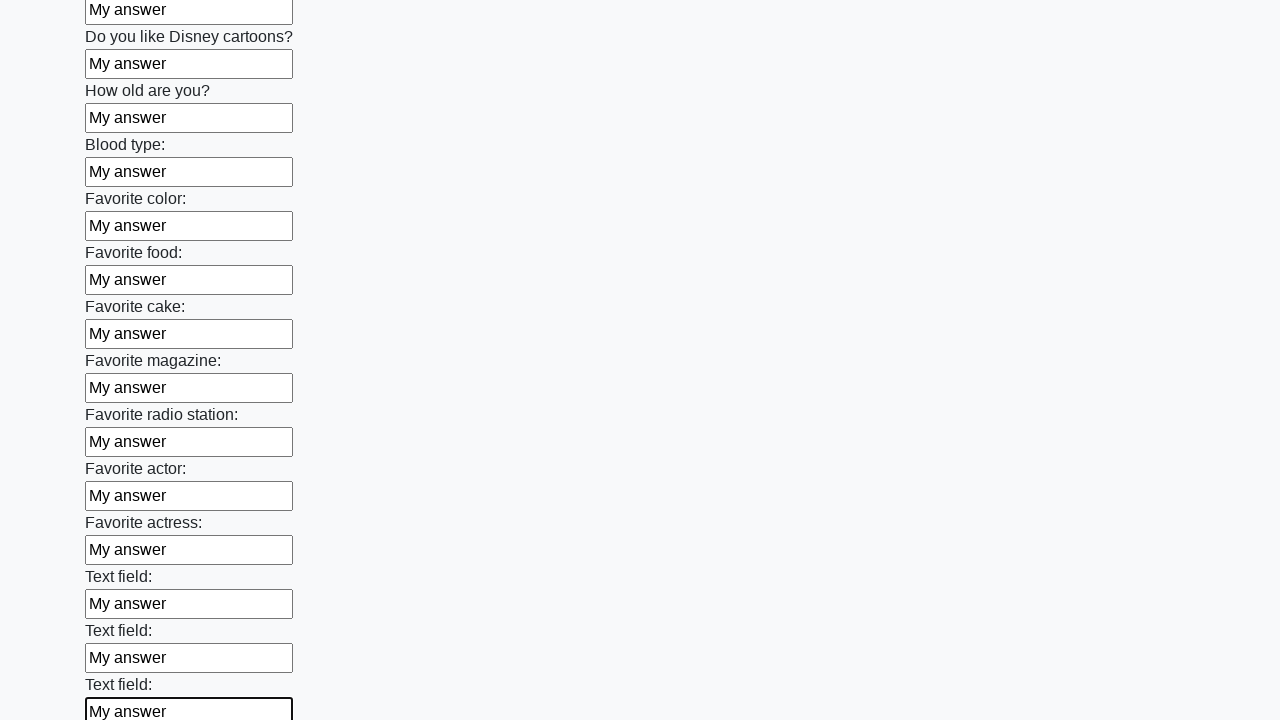

Filled input field with 'My answer' on input >> nth=29
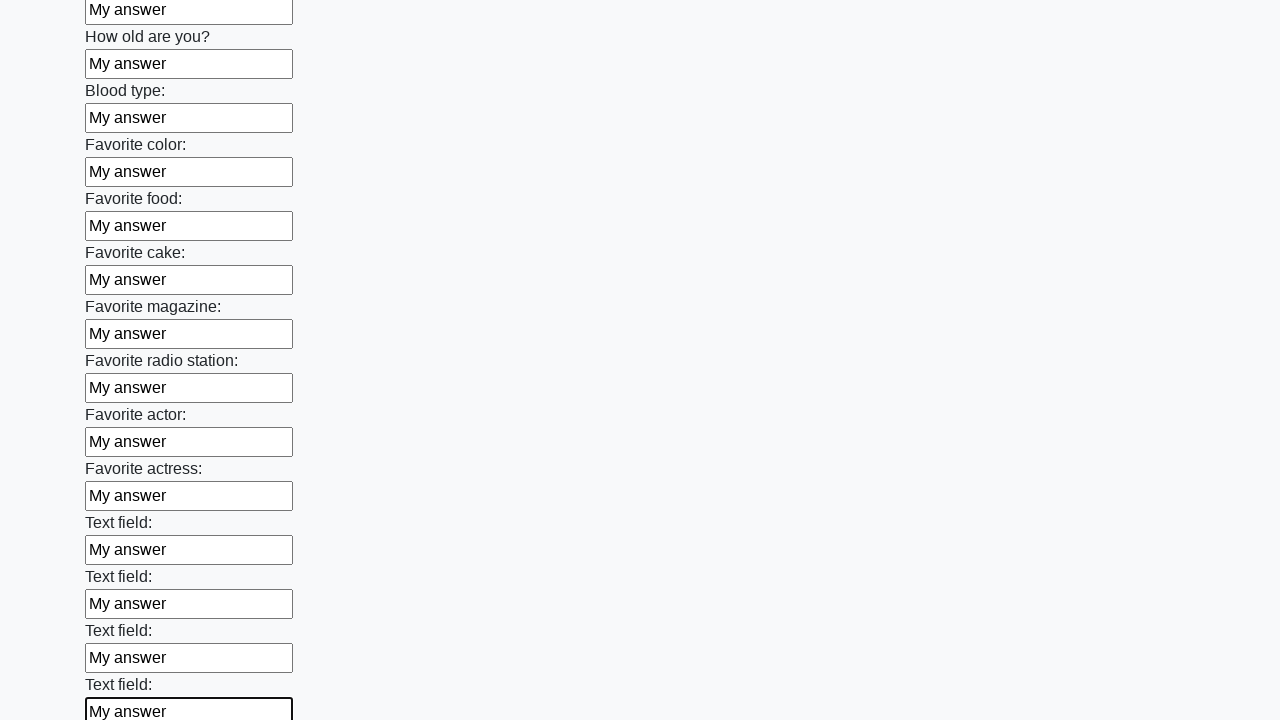

Filled input field with 'My answer' on input >> nth=30
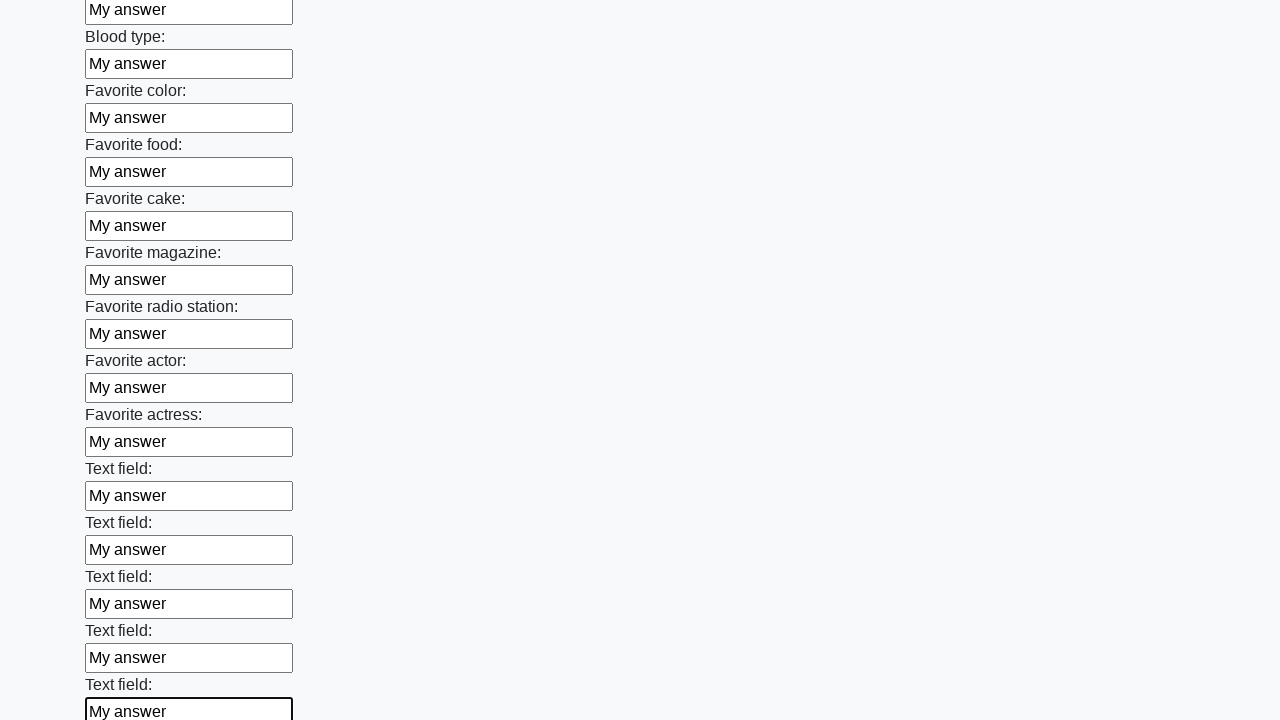

Filled input field with 'My answer' on input >> nth=31
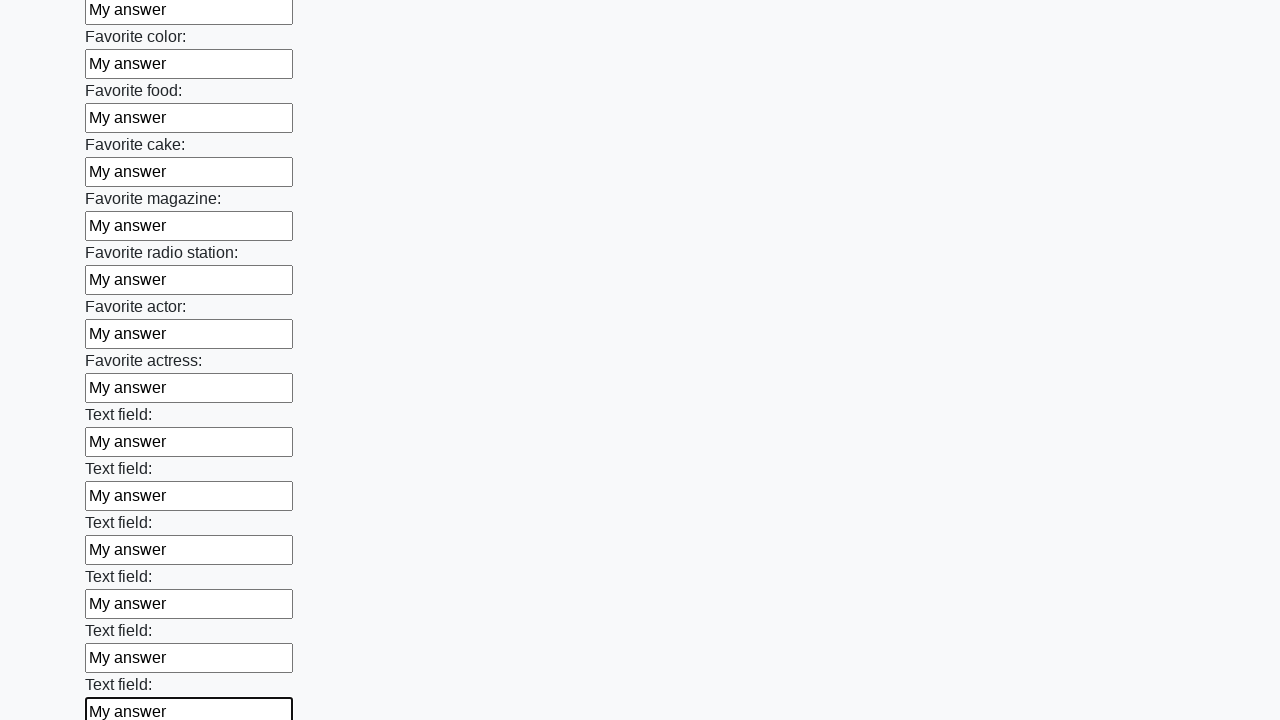

Filled input field with 'My answer' on input >> nth=32
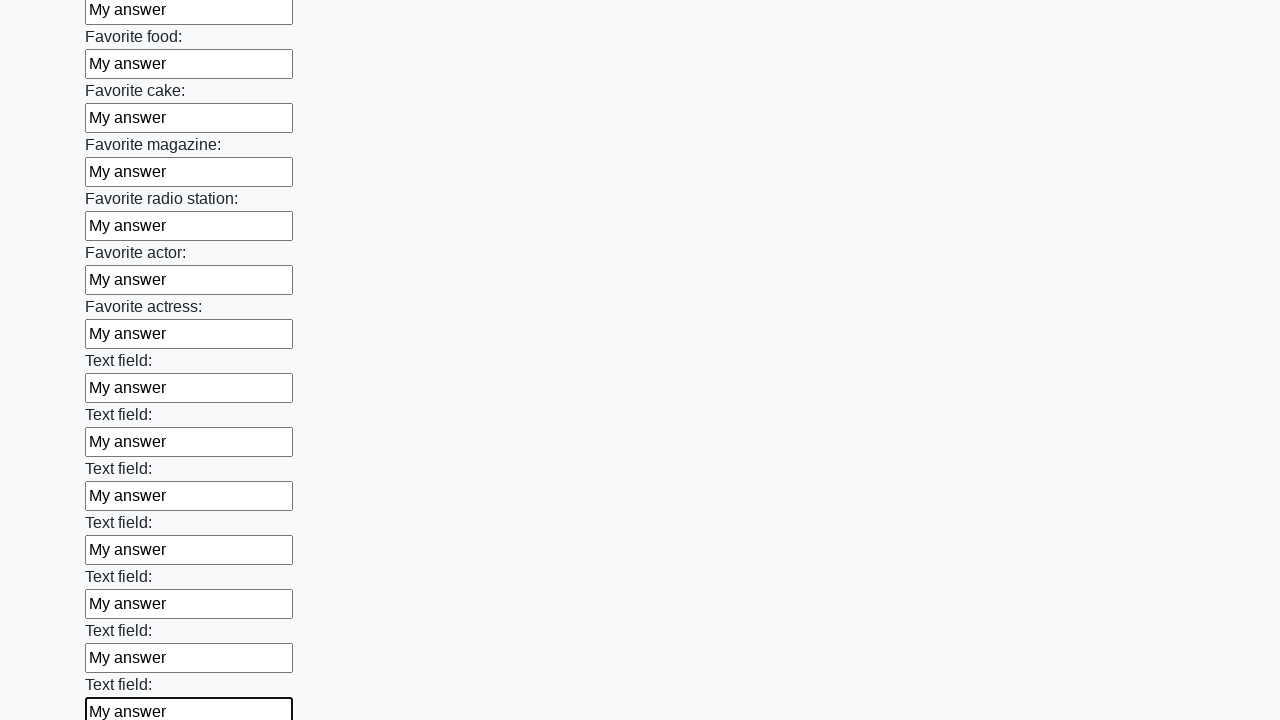

Filled input field with 'My answer' on input >> nth=33
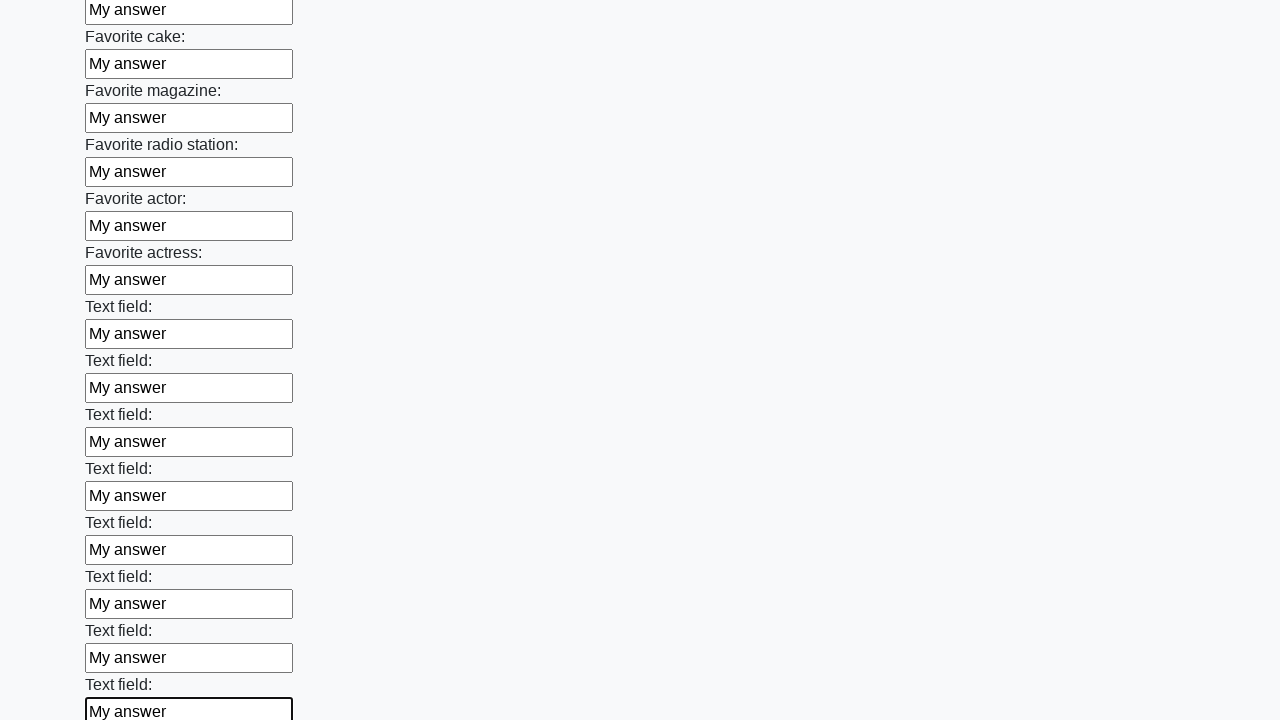

Filled input field with 'My answer' on input >> nth=34
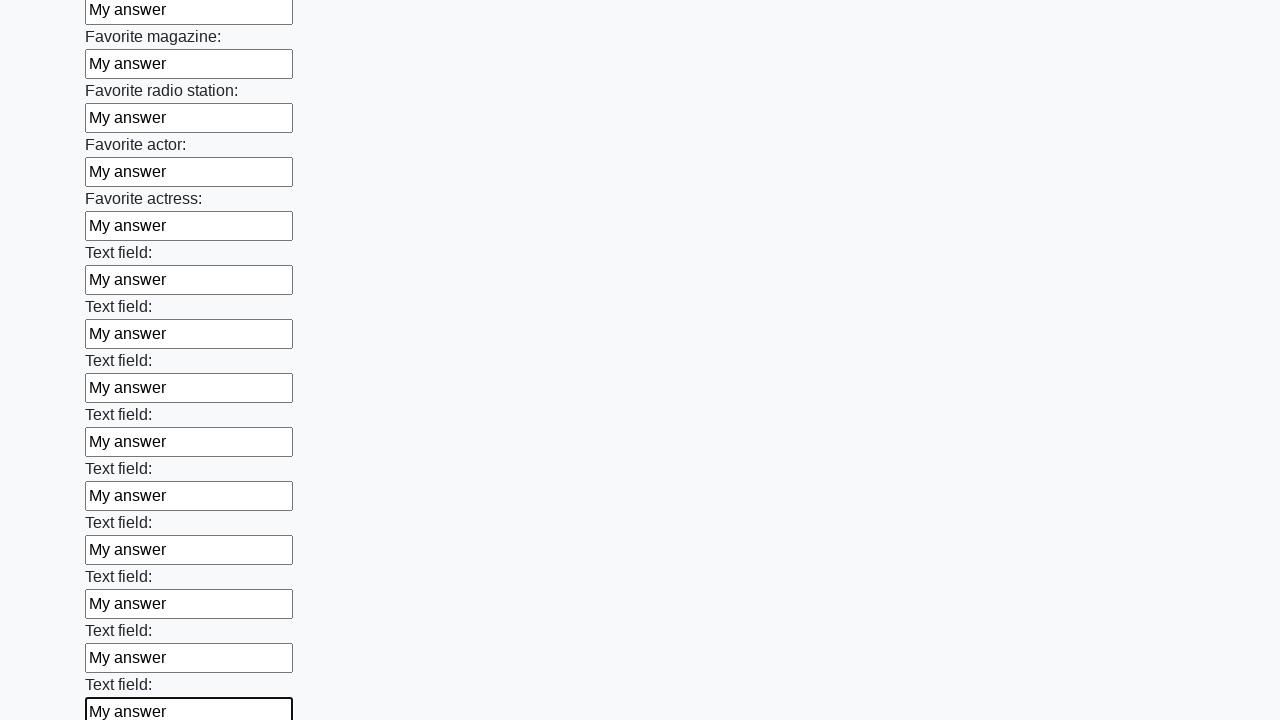

Filled input field with 'My answer' on input >> nth=35
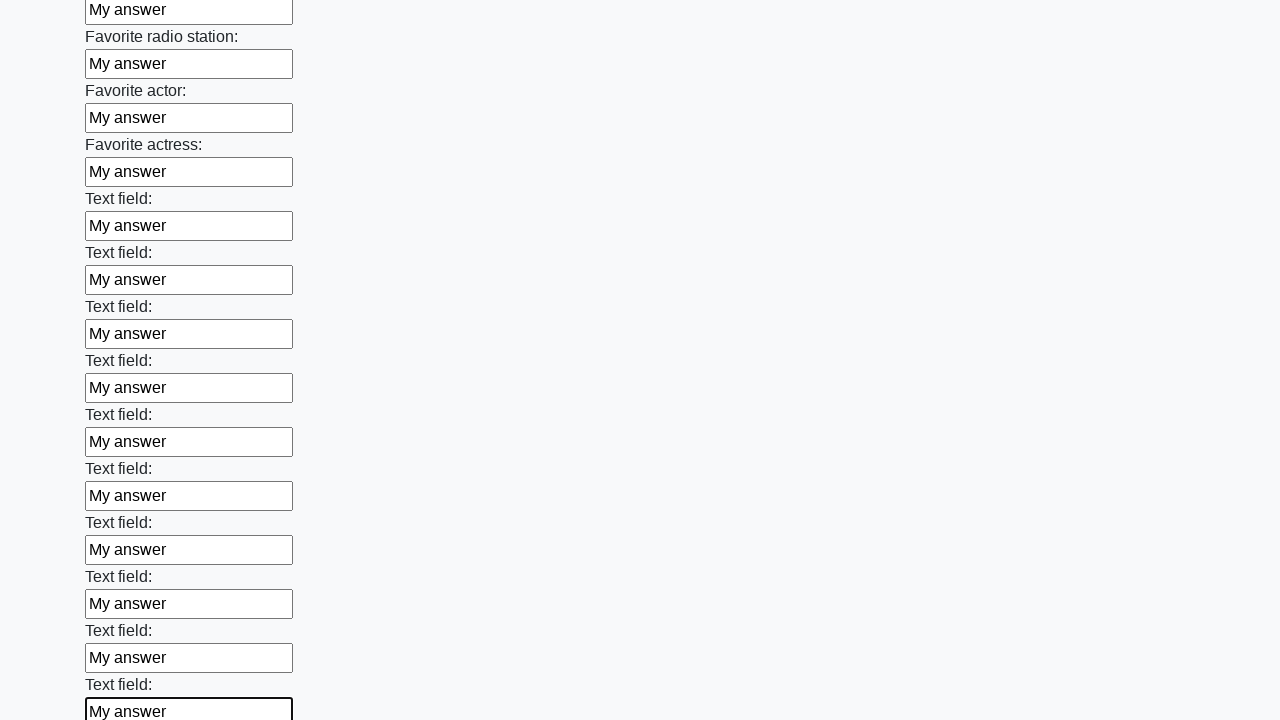

Filled input field with 'My answer' on input >> nth=36
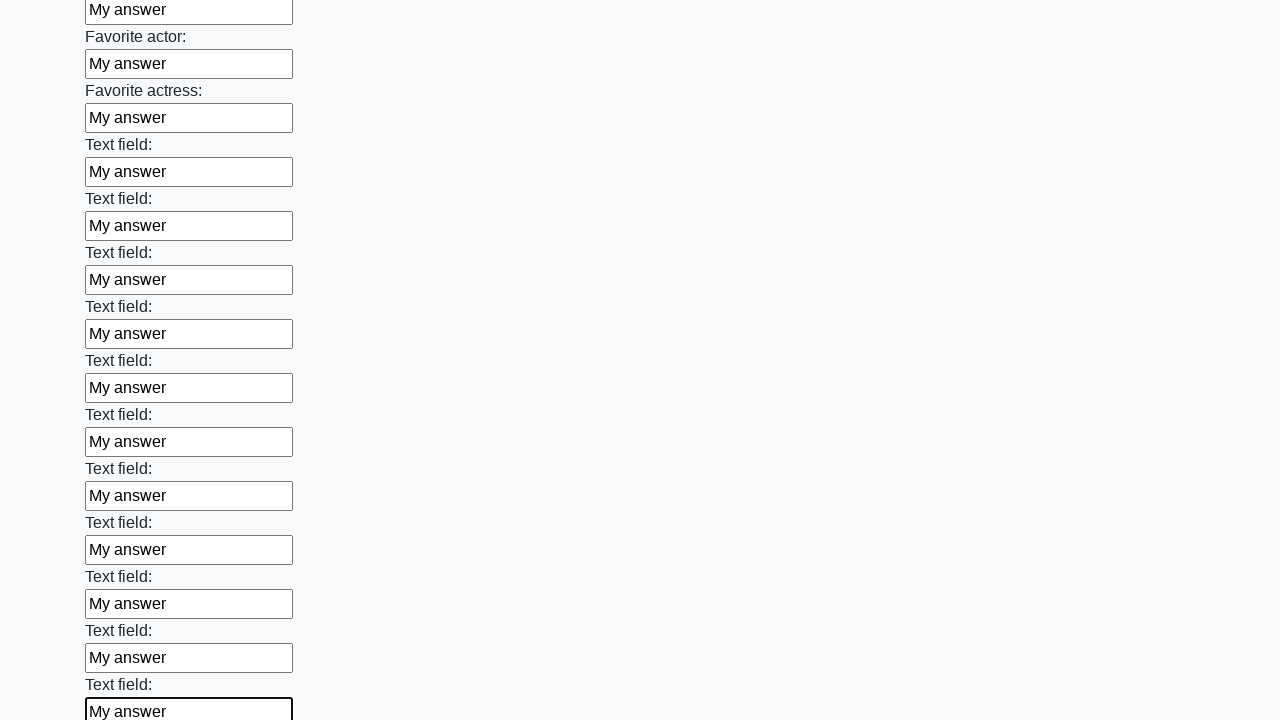

Filled input field with 'My answer' on input >> nth=37
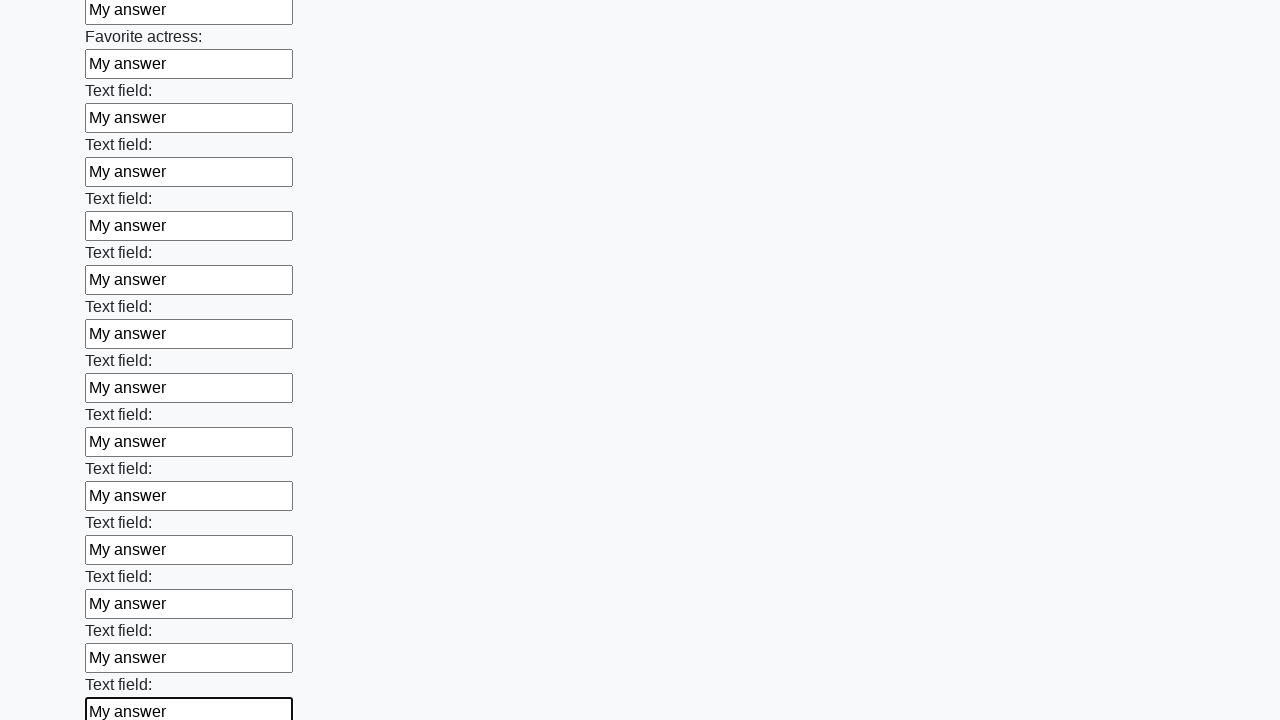

Filled input field with 'My answer' on input >> nth=38
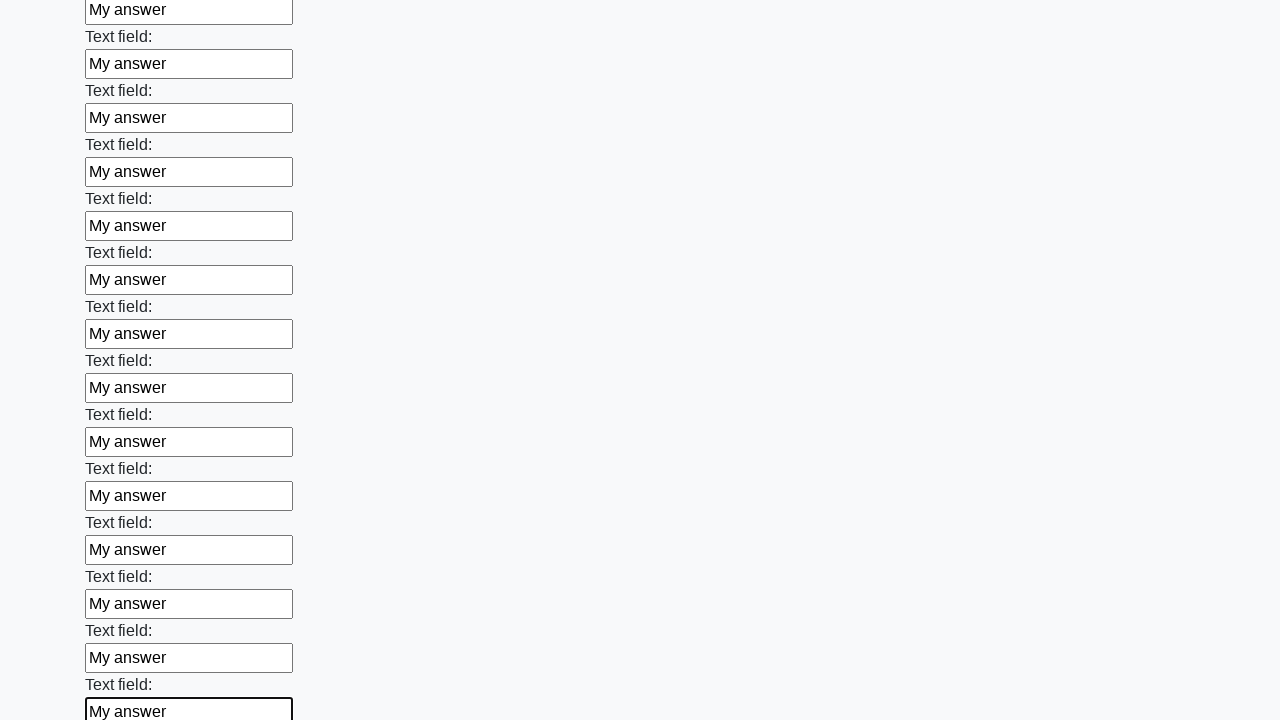

Filled input field with 'My answer' on input >> nth=39
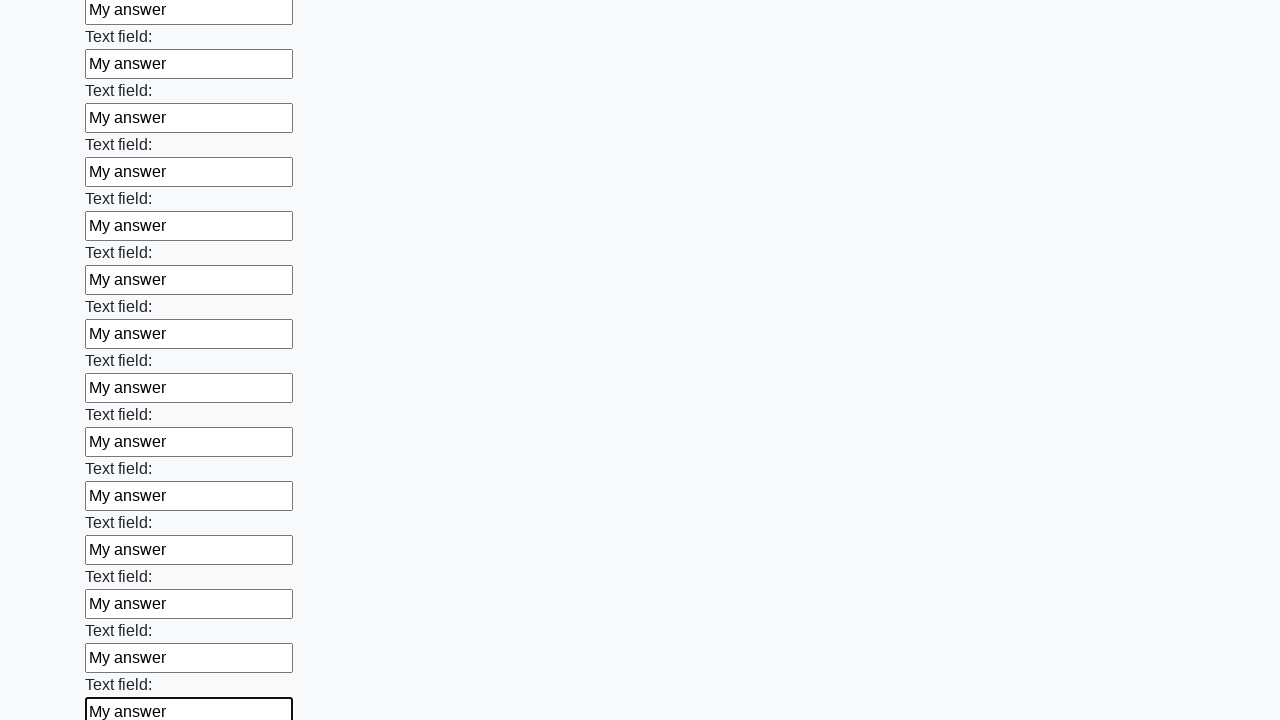

Filled input field with 'My answer' on input >> nth=40
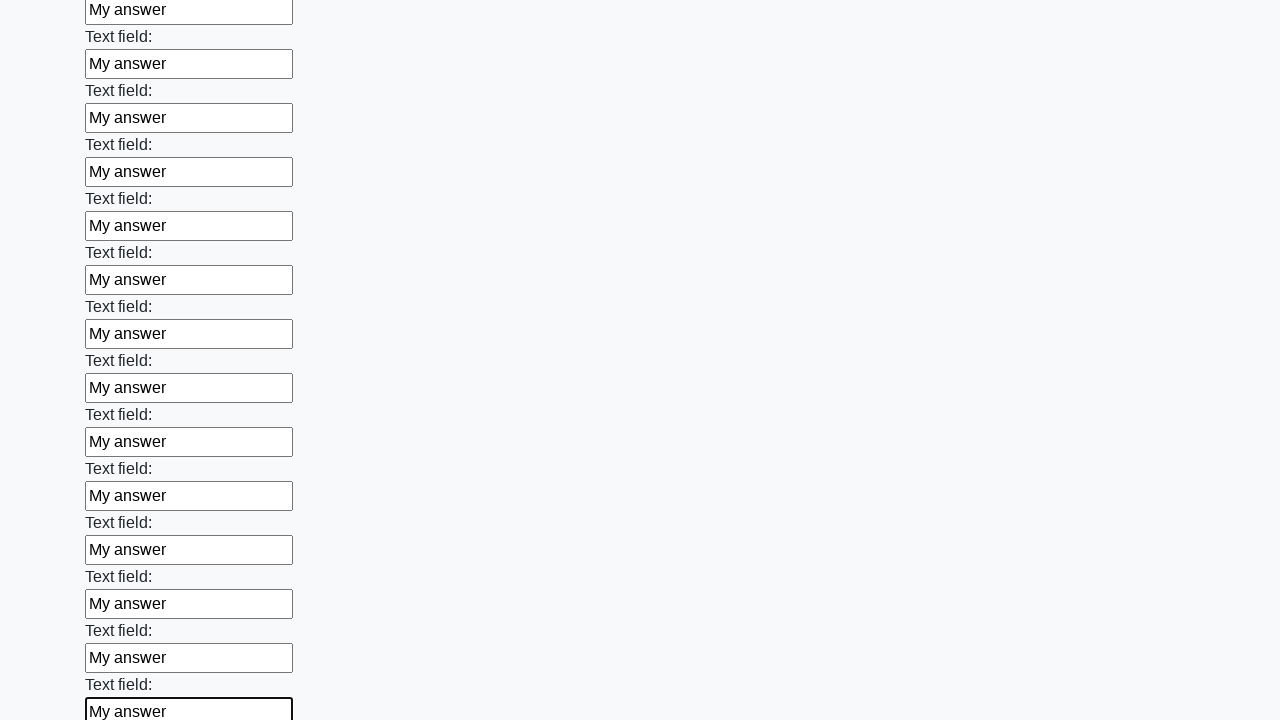

Filled input field with 'My answer' on input >> nth=41
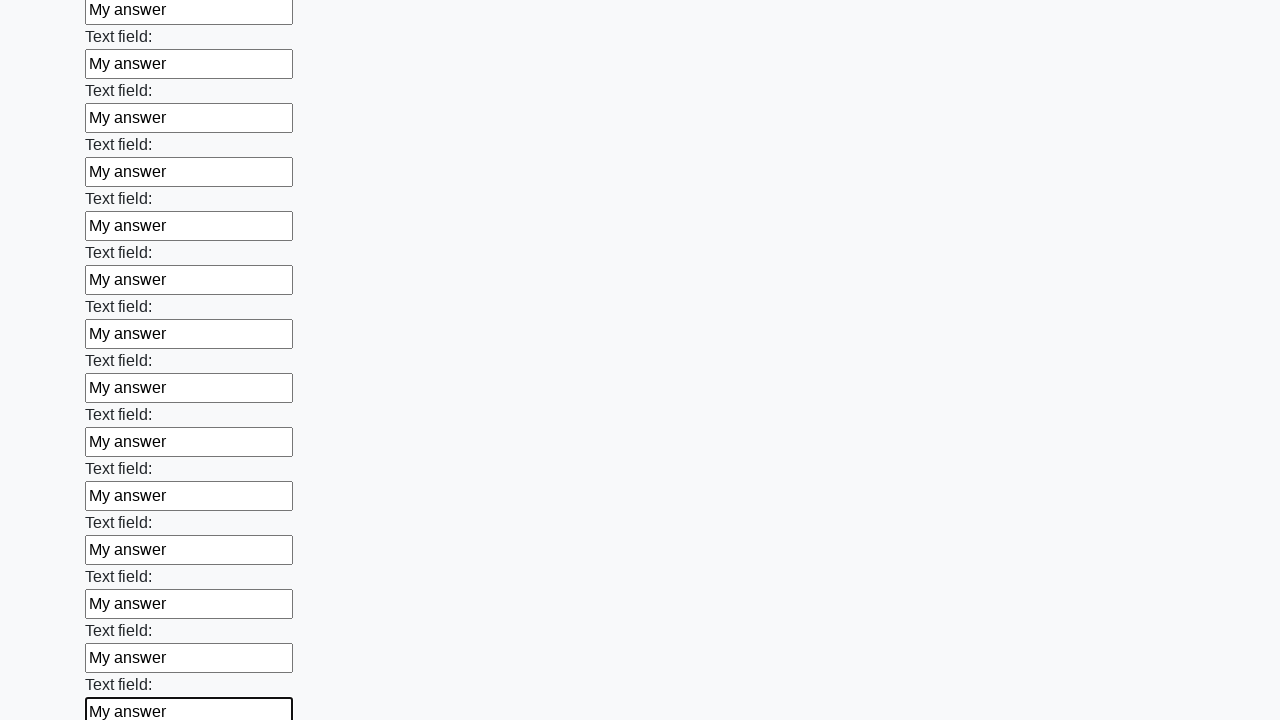

Filled input field with 'My answer' on input >> nth=42
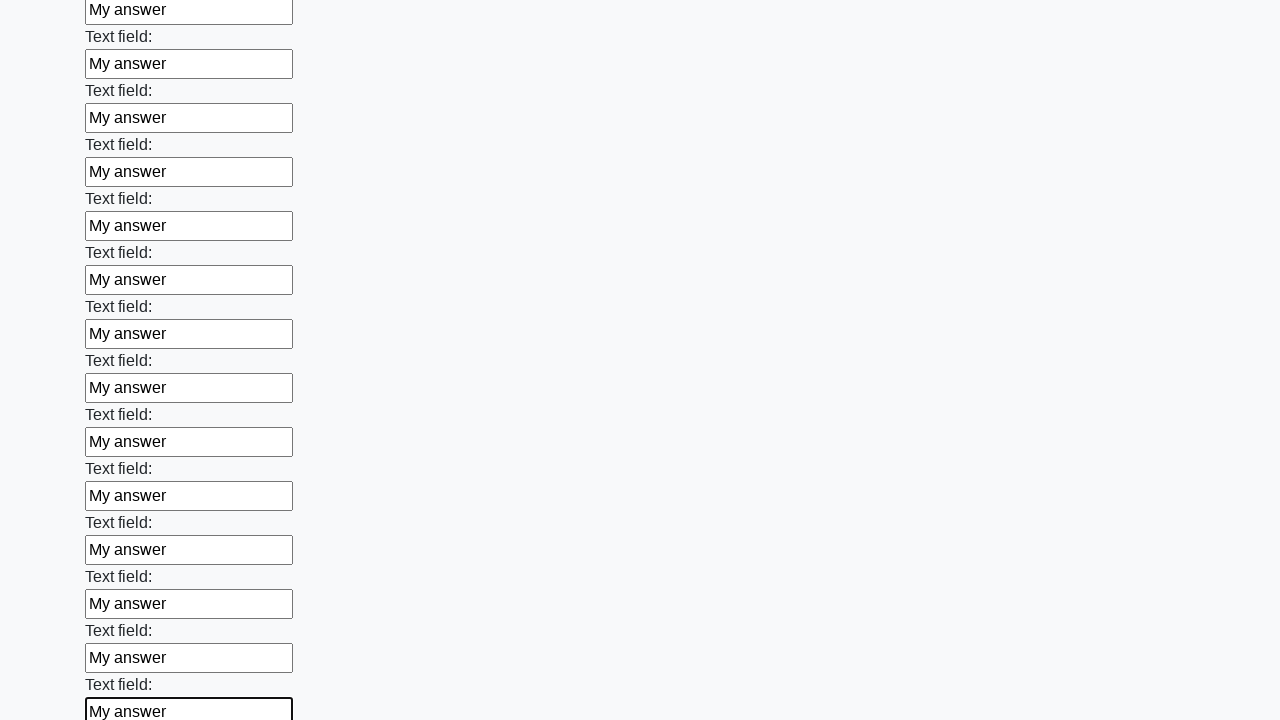

Filled input field with 'My answer' on input >> nth=43
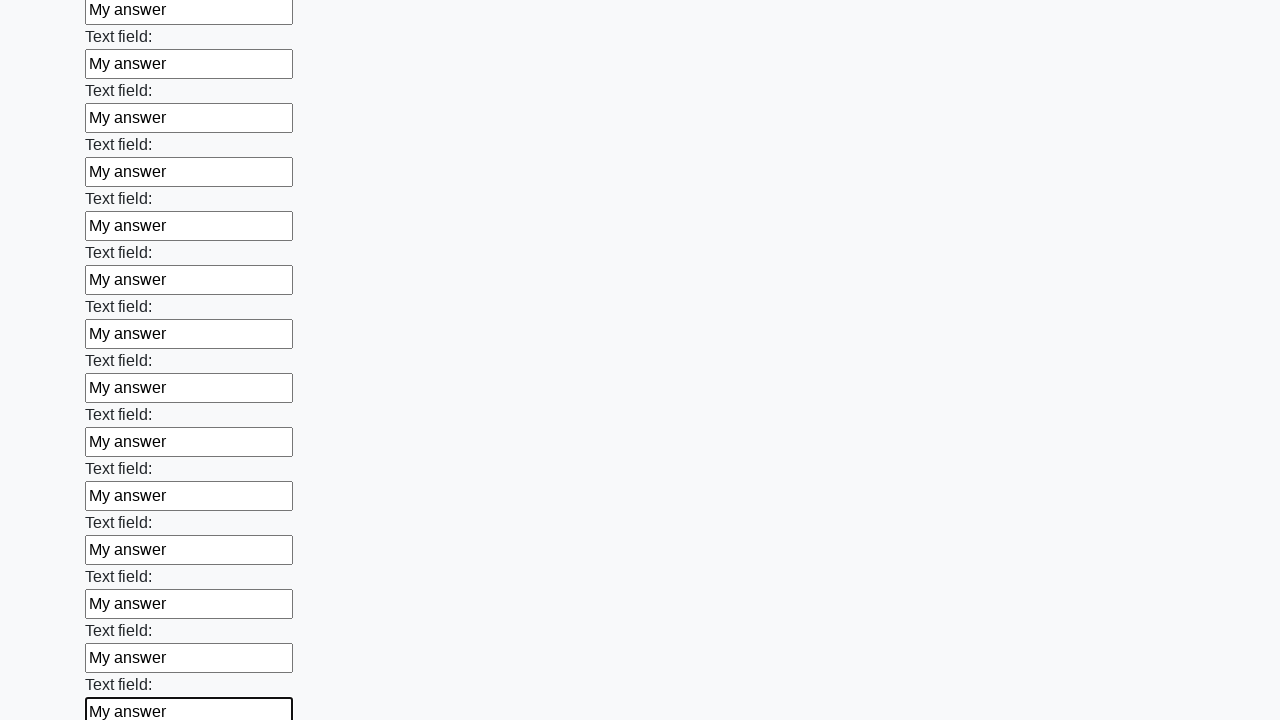

Filled input field with 'My answer' on input >> nth=44
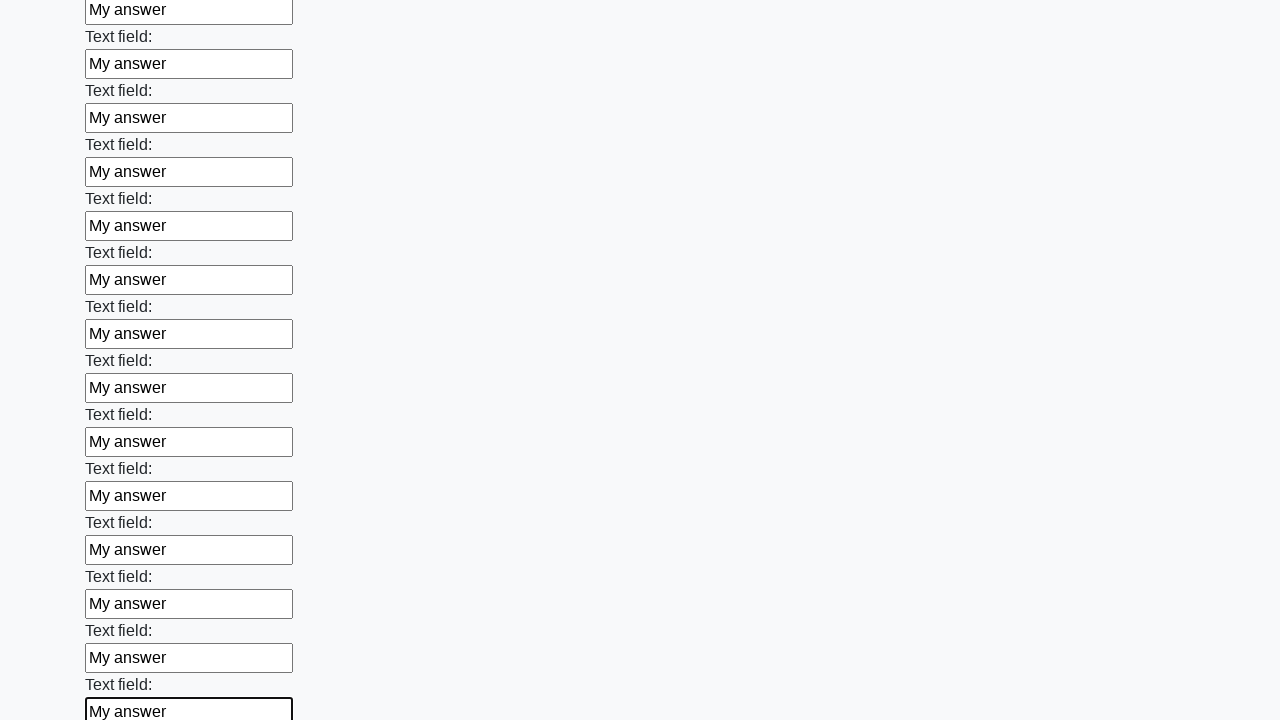

Filled input field with 'My answer' on input >> nth=45
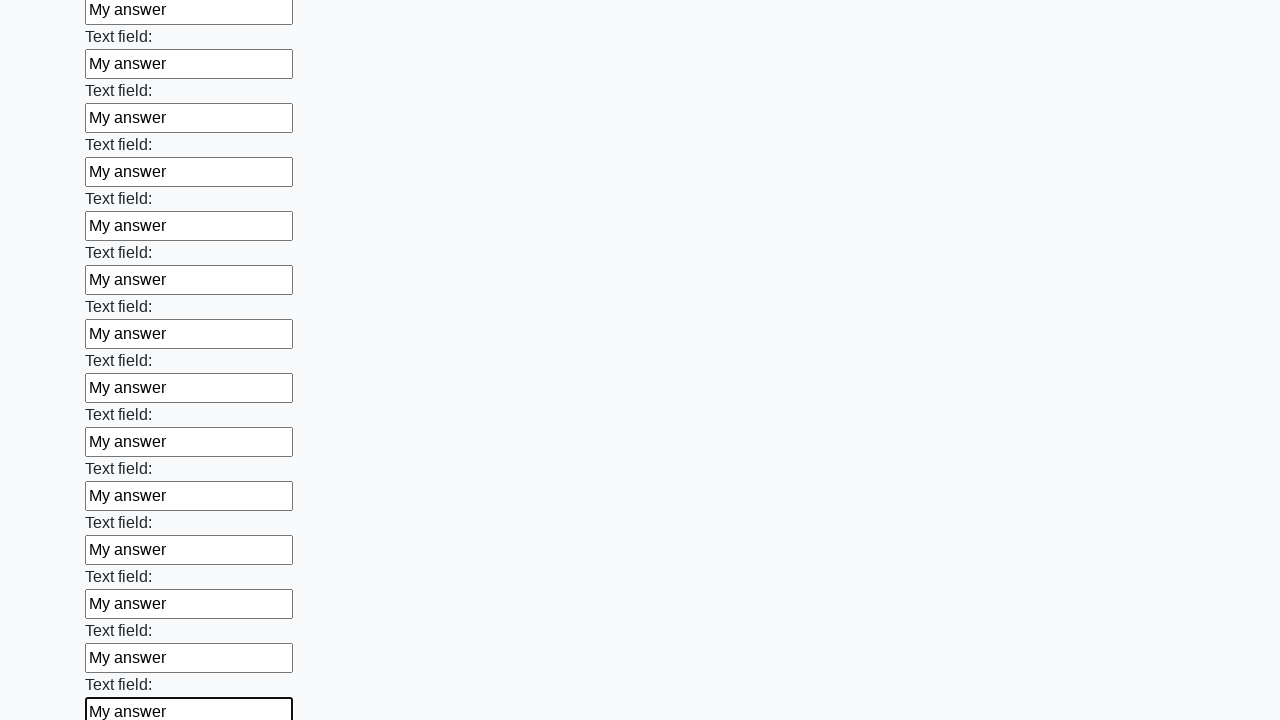

Filled input field with 'My answer' on input >> nth=46
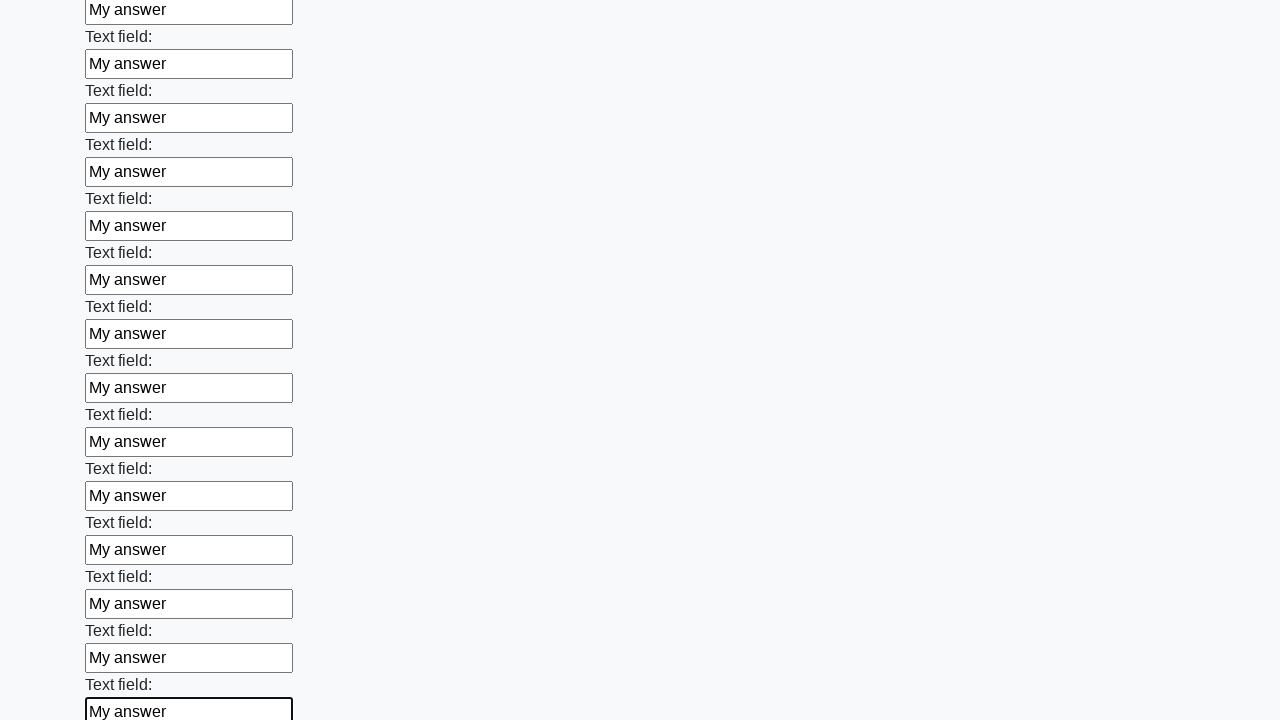

Filled input field with 'My answer' on input >> nth=47
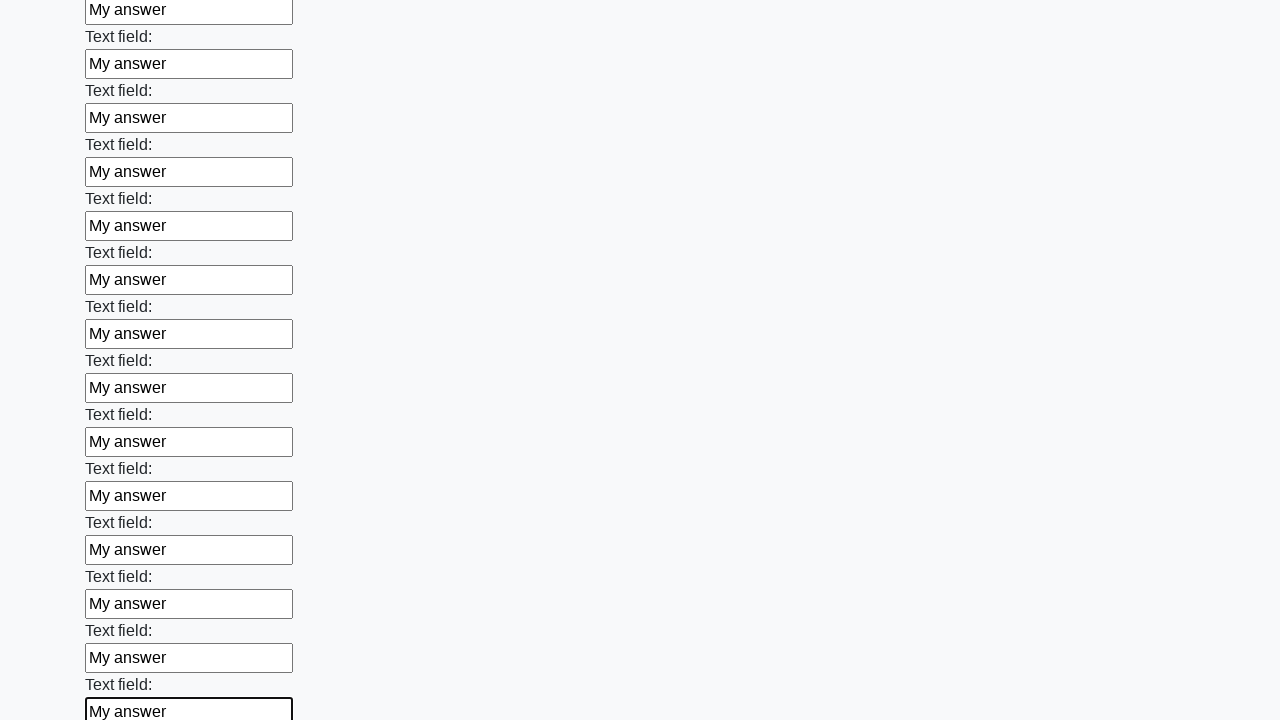

Filled input field with 'My answer' on input >> nth=48
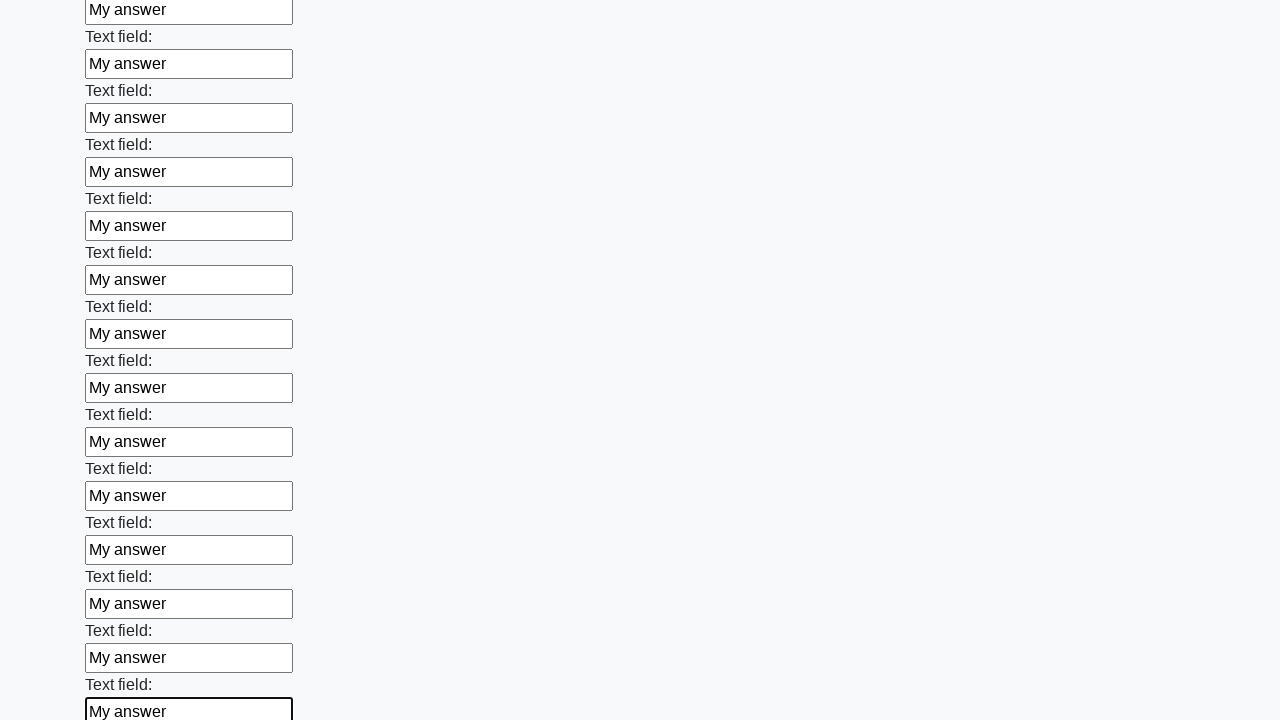

Filled input field with 'My answer' on input >> nth=49
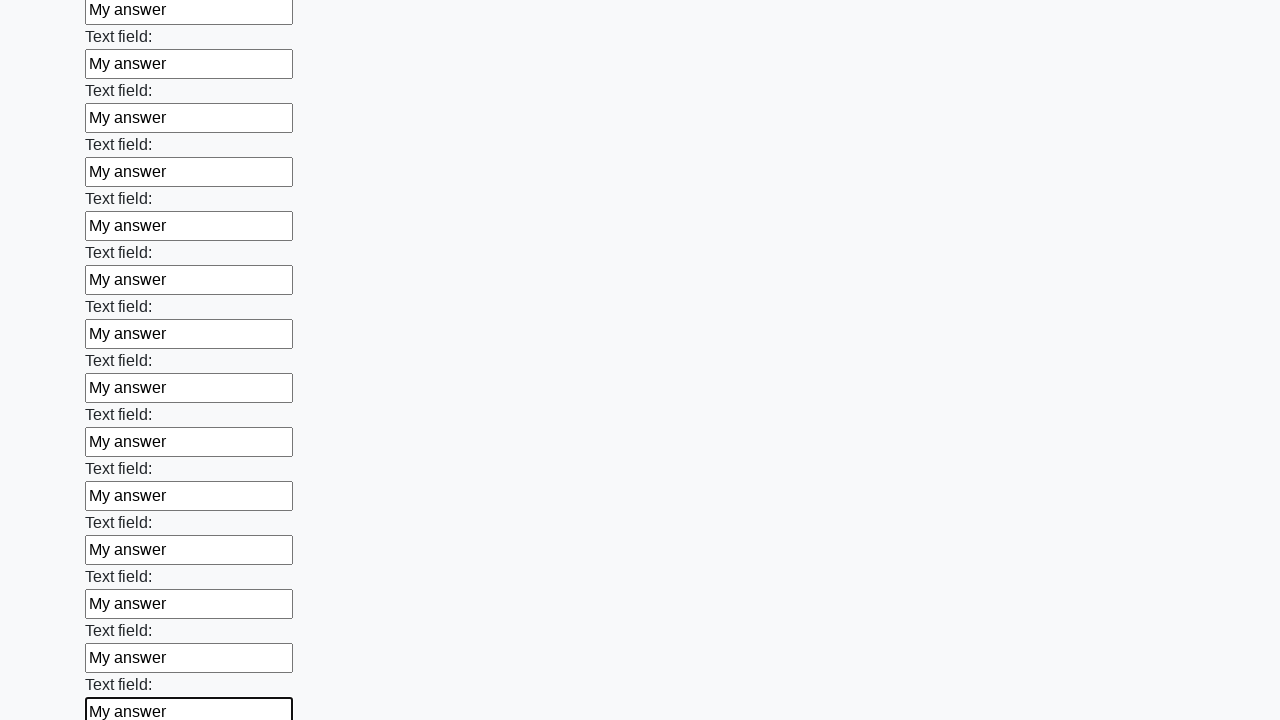

Filled input field with 'My answer' on input >> nth=50
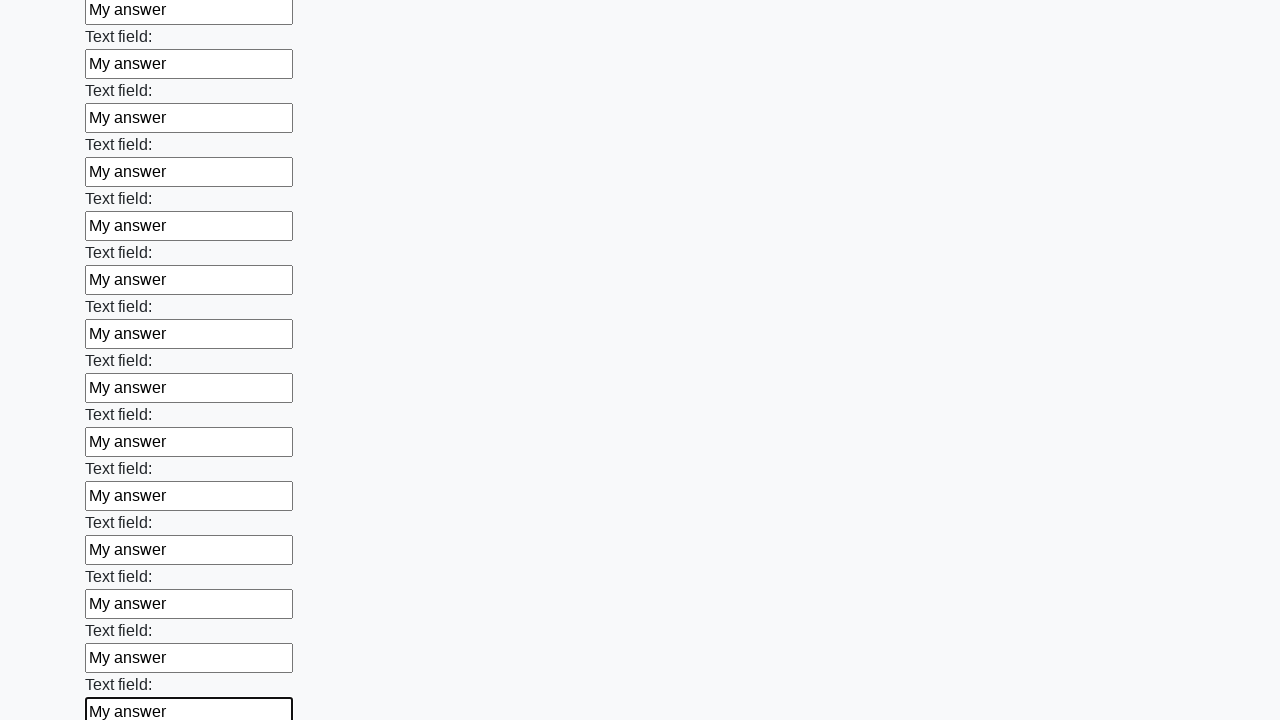

Filled input field with 'My answer' on input >> nth=51
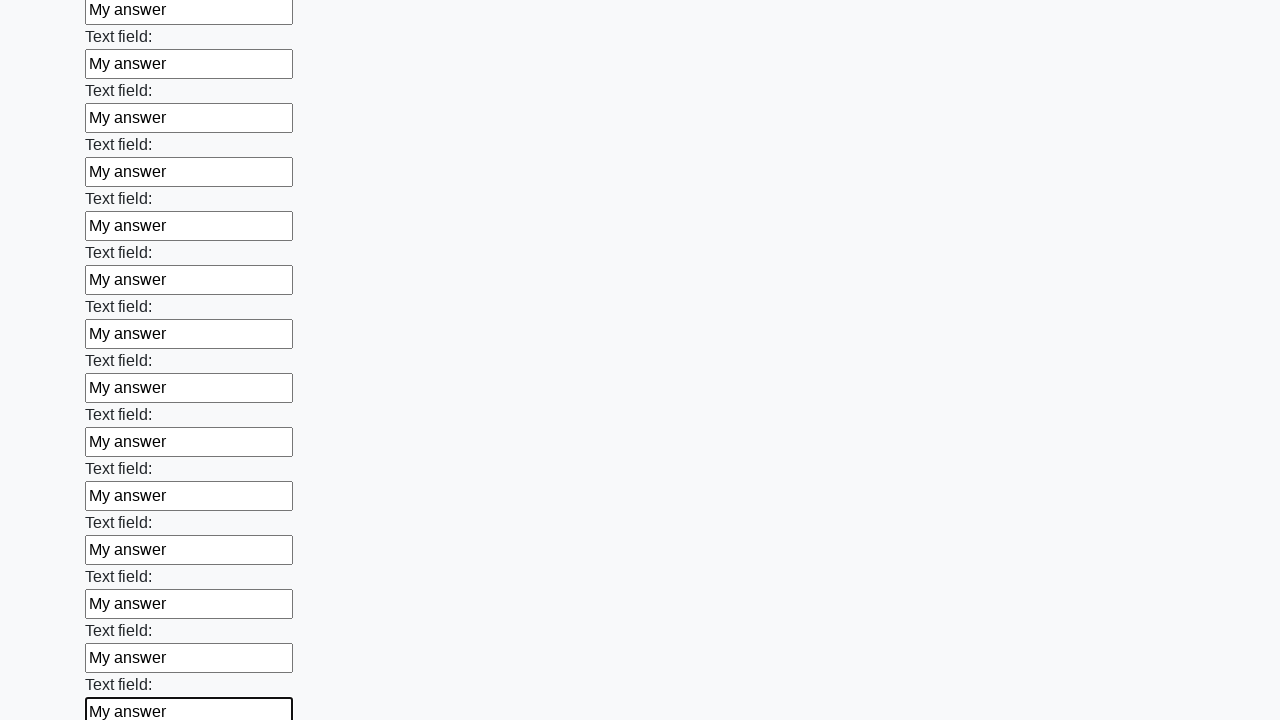

Filled input field with 'My answer' on input >> nth=52
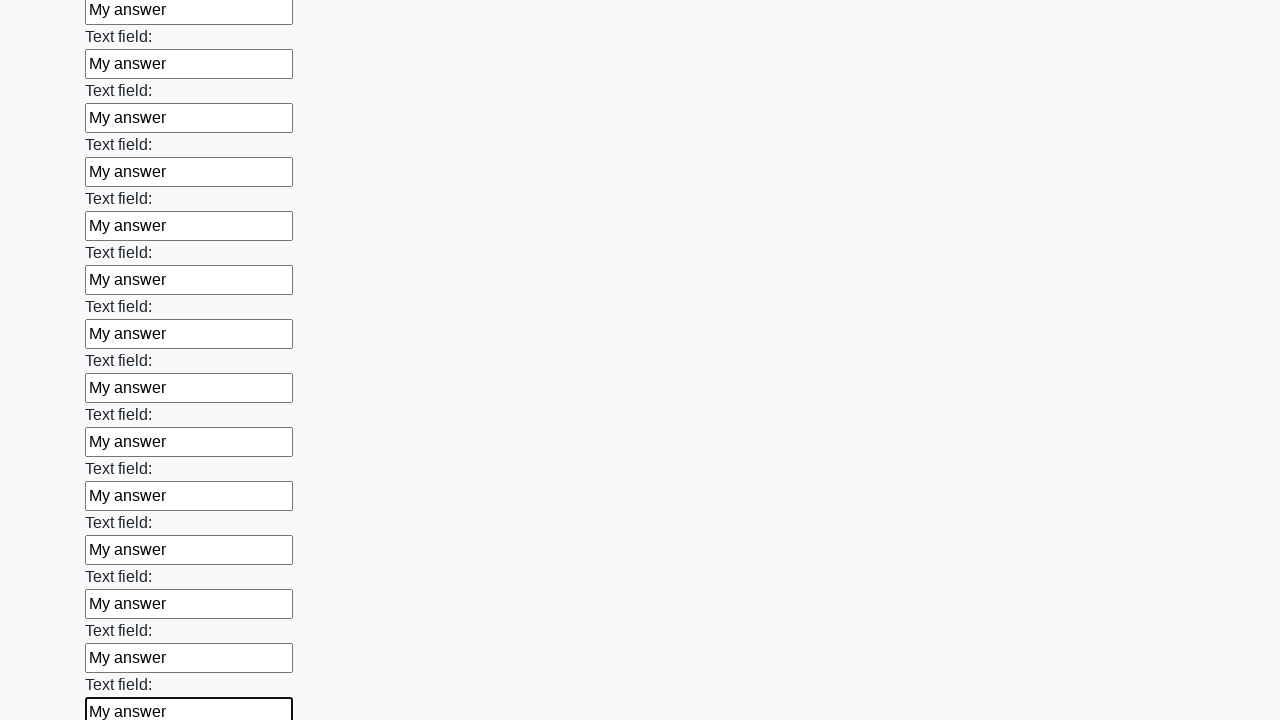

Filled input field with 'My answer' on input >> nth=53
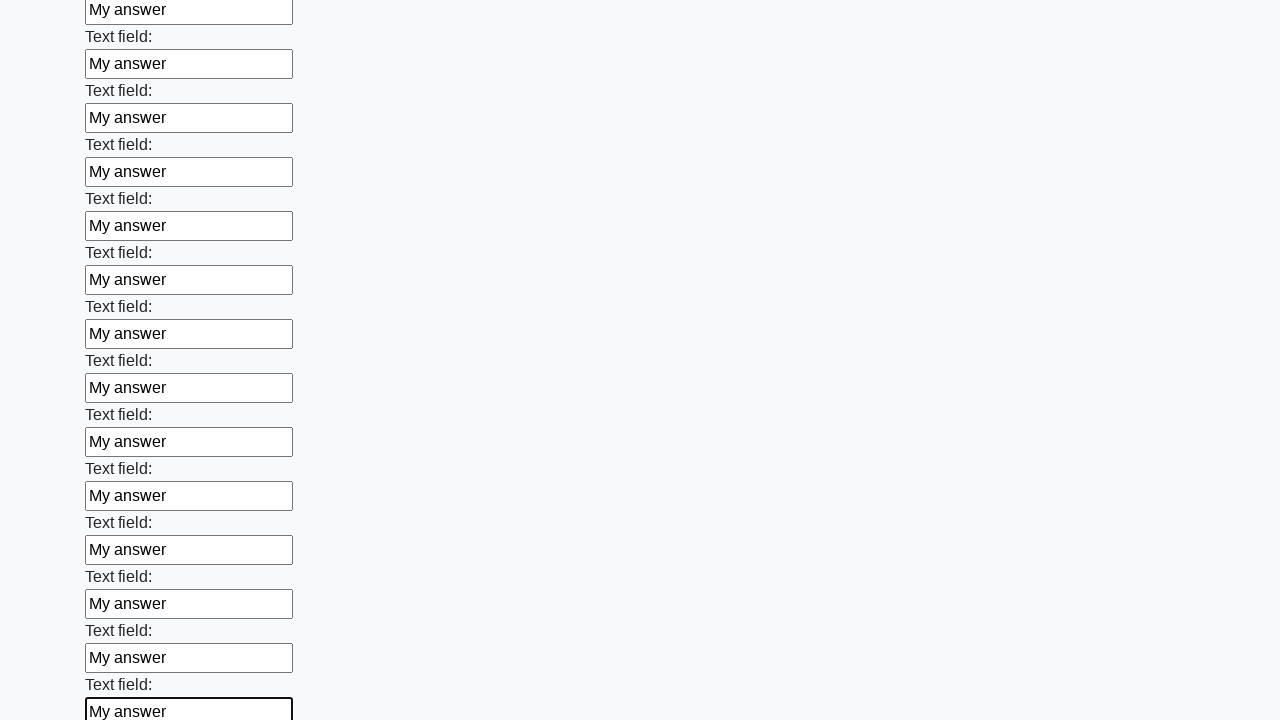

Filled input field with 'My answer' on input >> nth=54
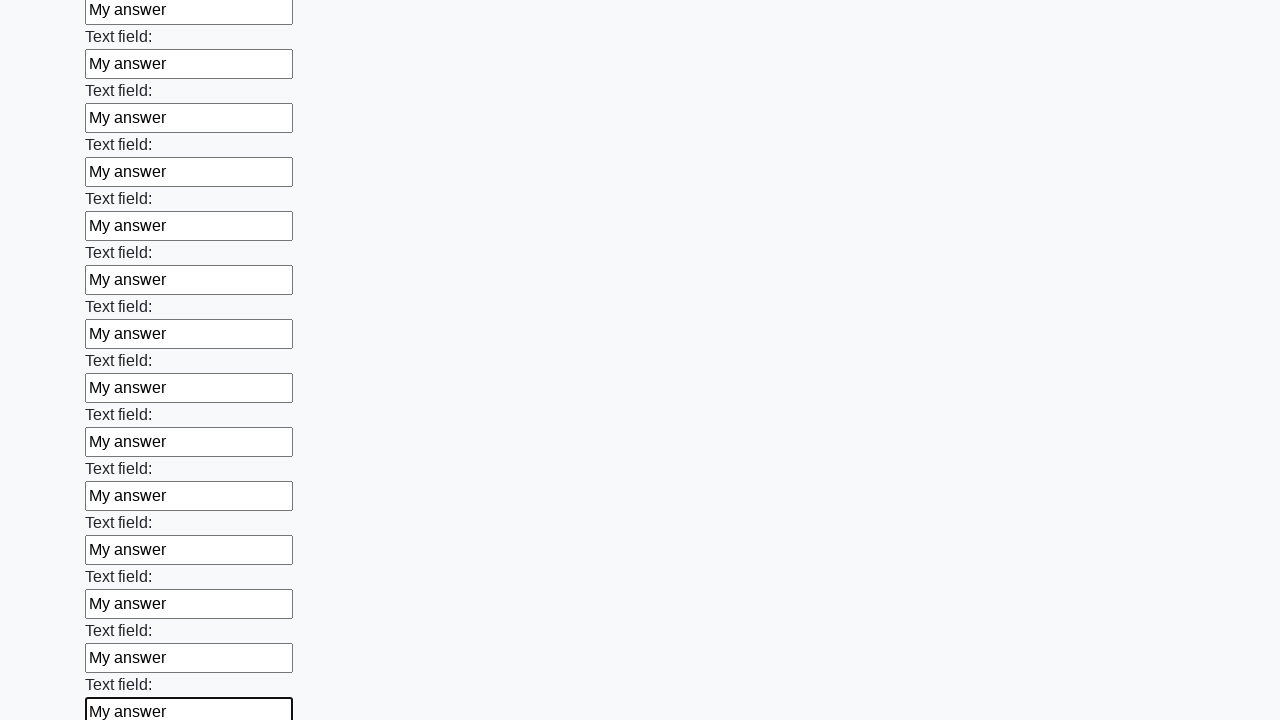

Filled input field with 'My answer' on input >> nth=55
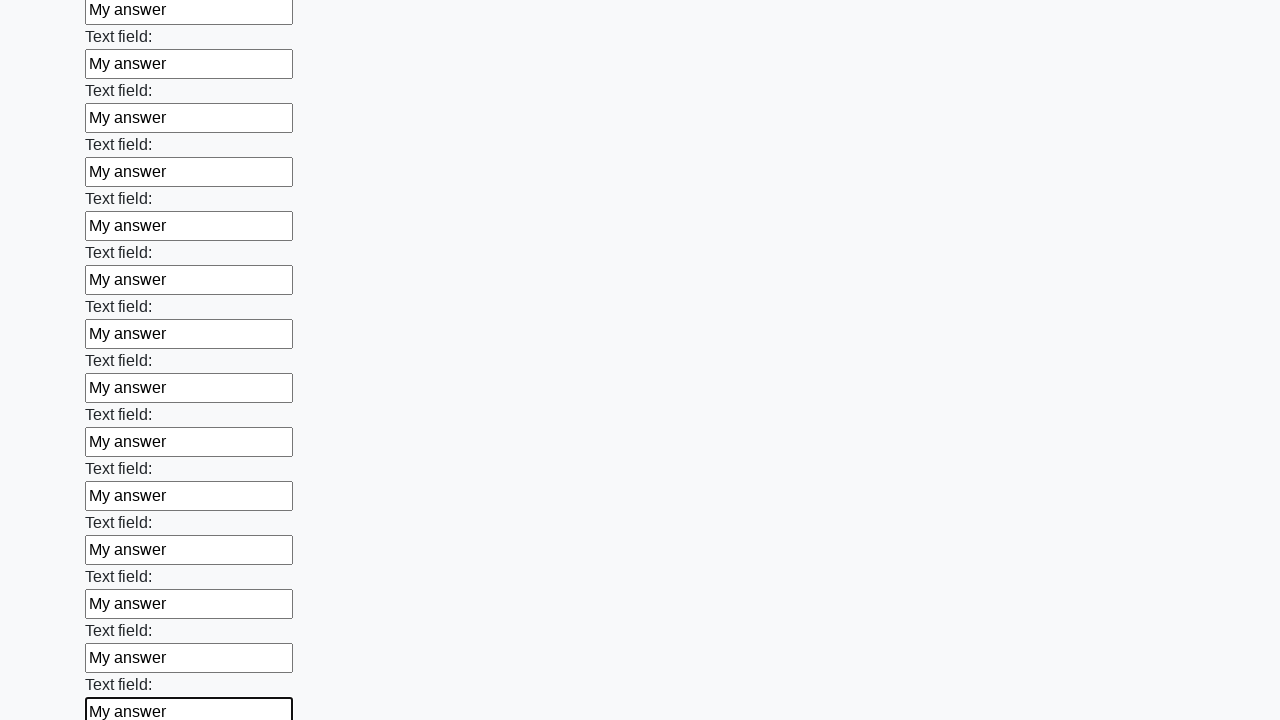

Filled input field with 'My answer' on input >> nth=56
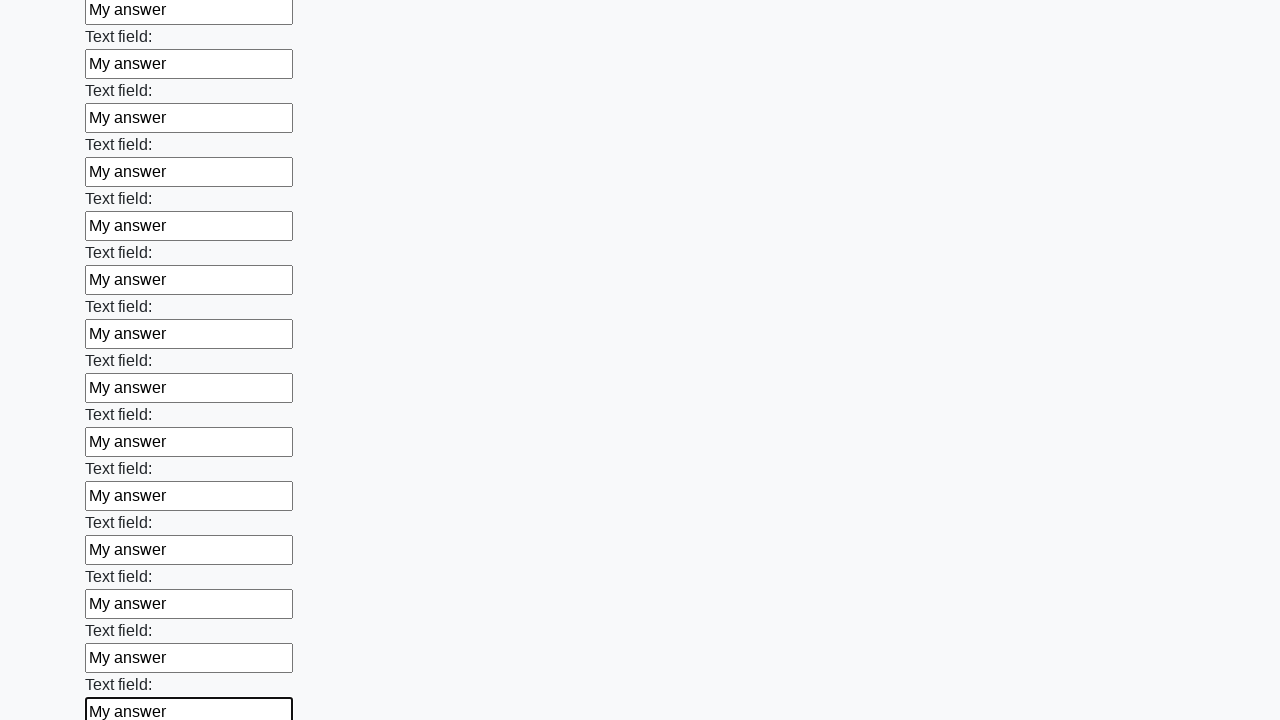

Filled input field with 'My answer' on input >> nth=57
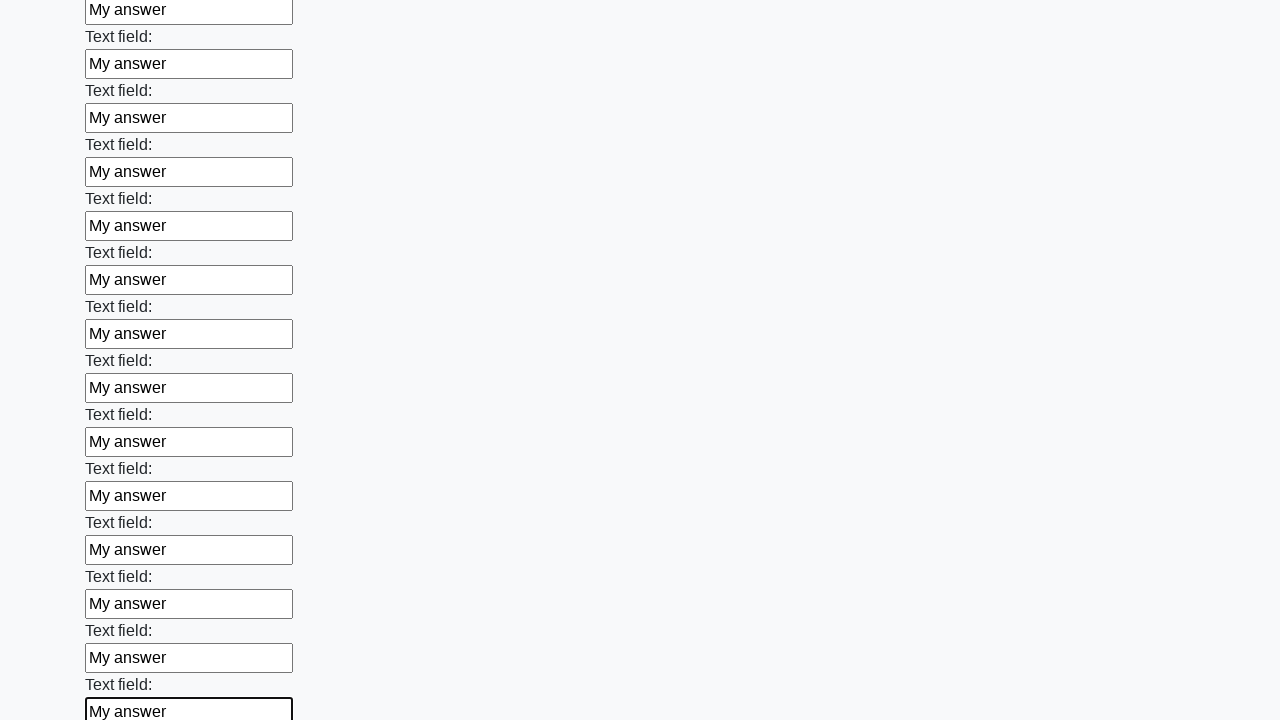

Filled input field with 'My answer' on input >> nth=58
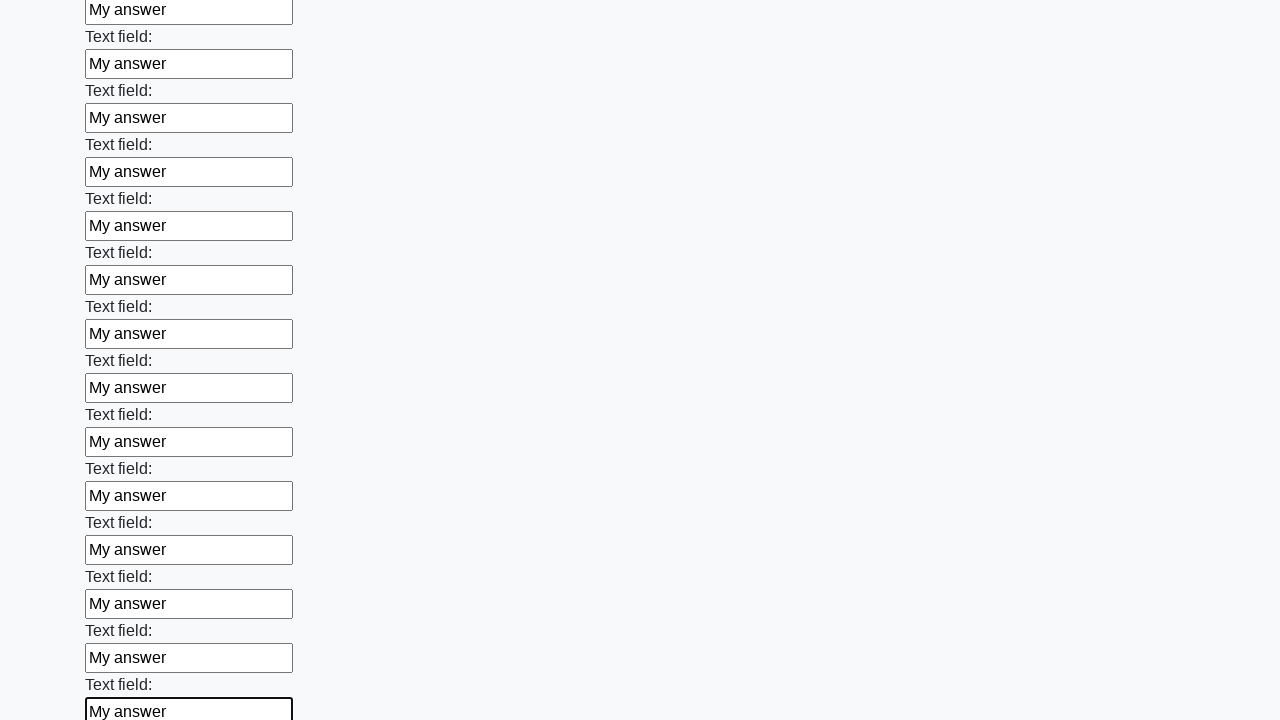

Filled input field with 'My answer' on input >> nth=59
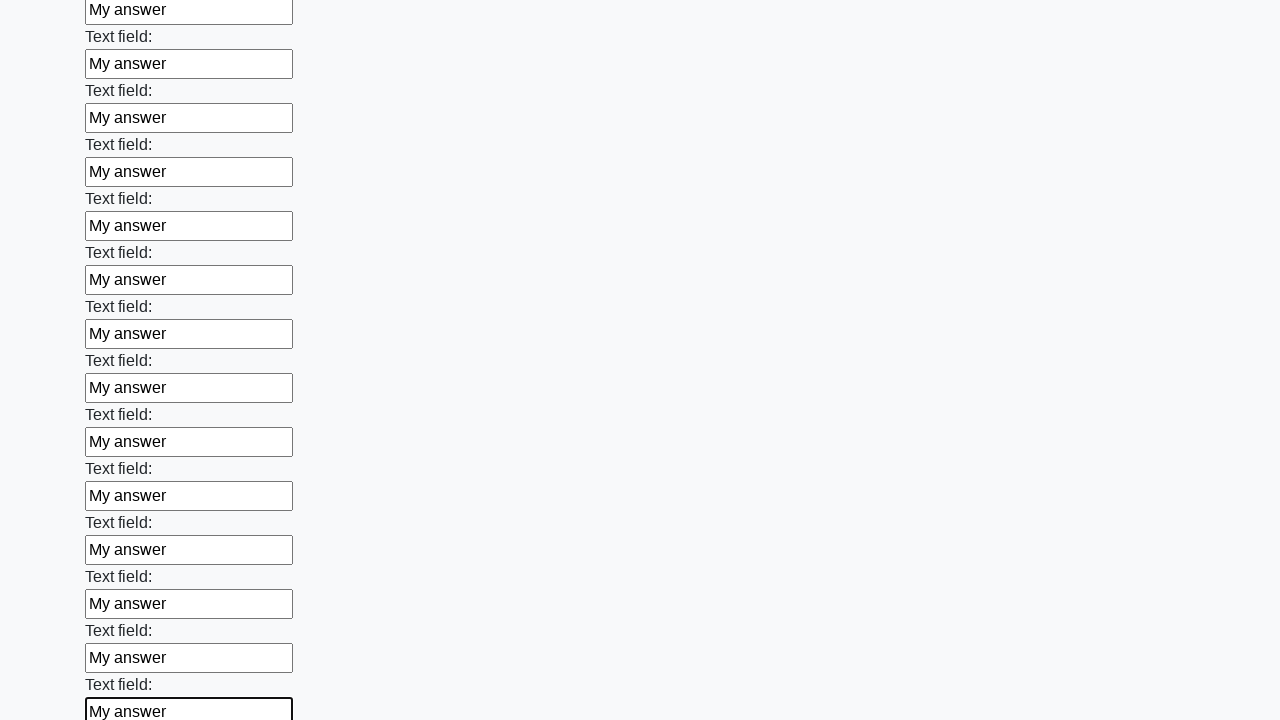

Filled input field with 'My answer' on input >> nth=60
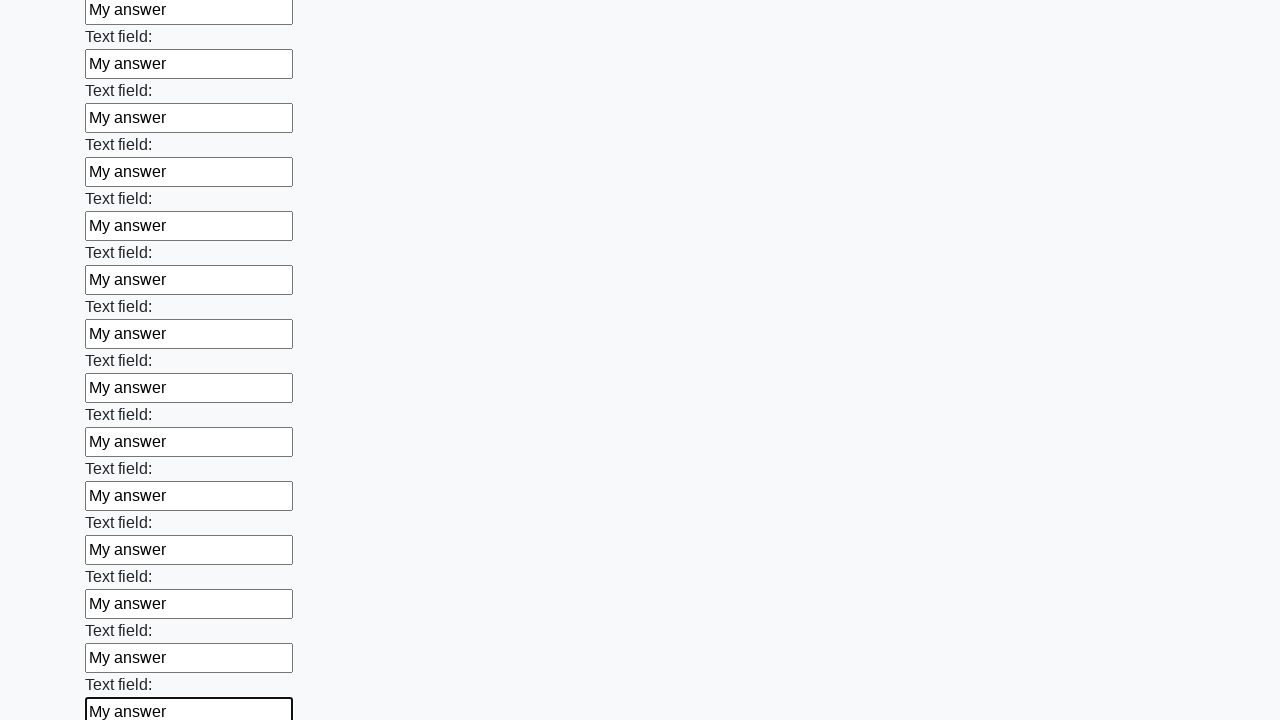

Filled input field with 'My answer' on input >> nth=61
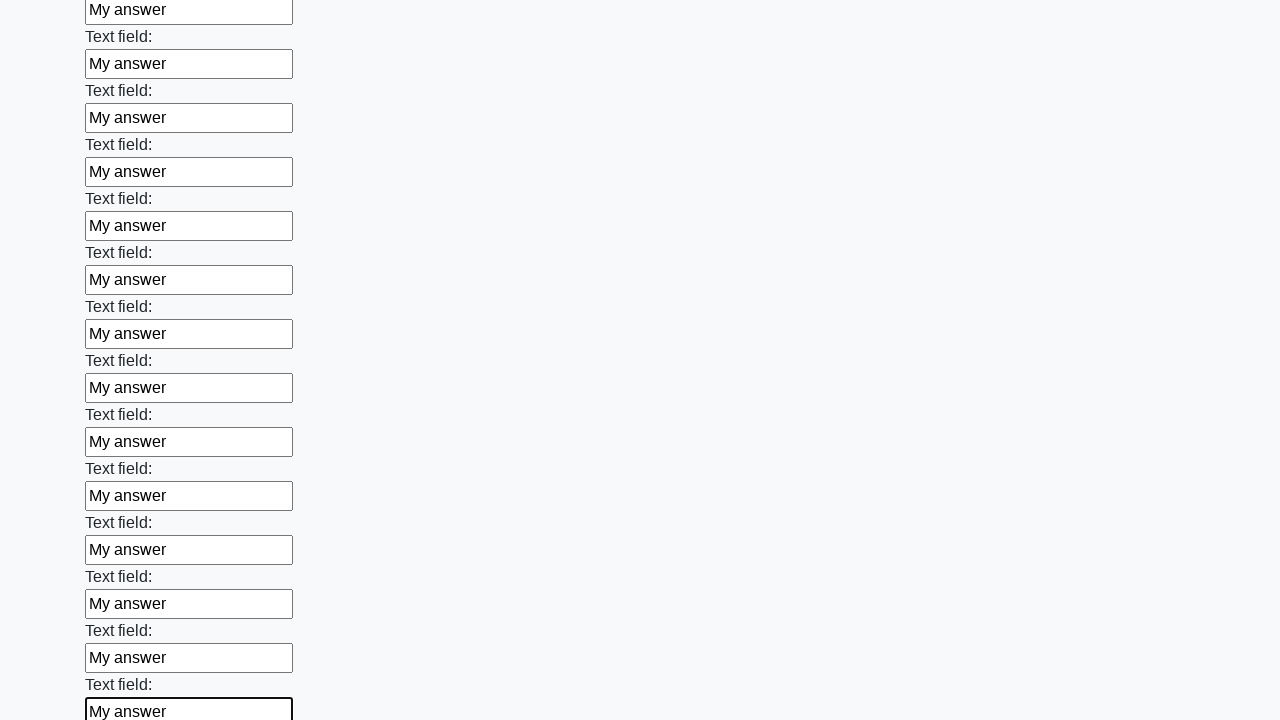

Filled input field with 'My answer' on input >> nth=62
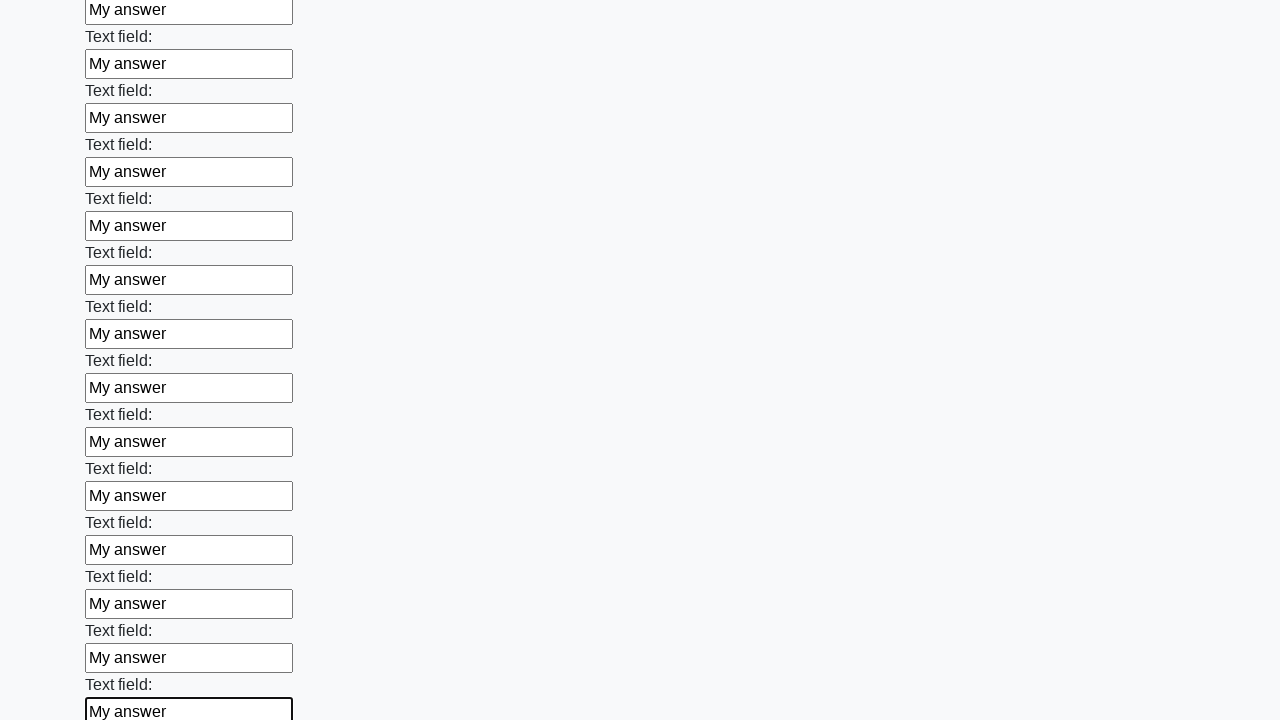

Filled input field with 'My answer' on input >> nth=63
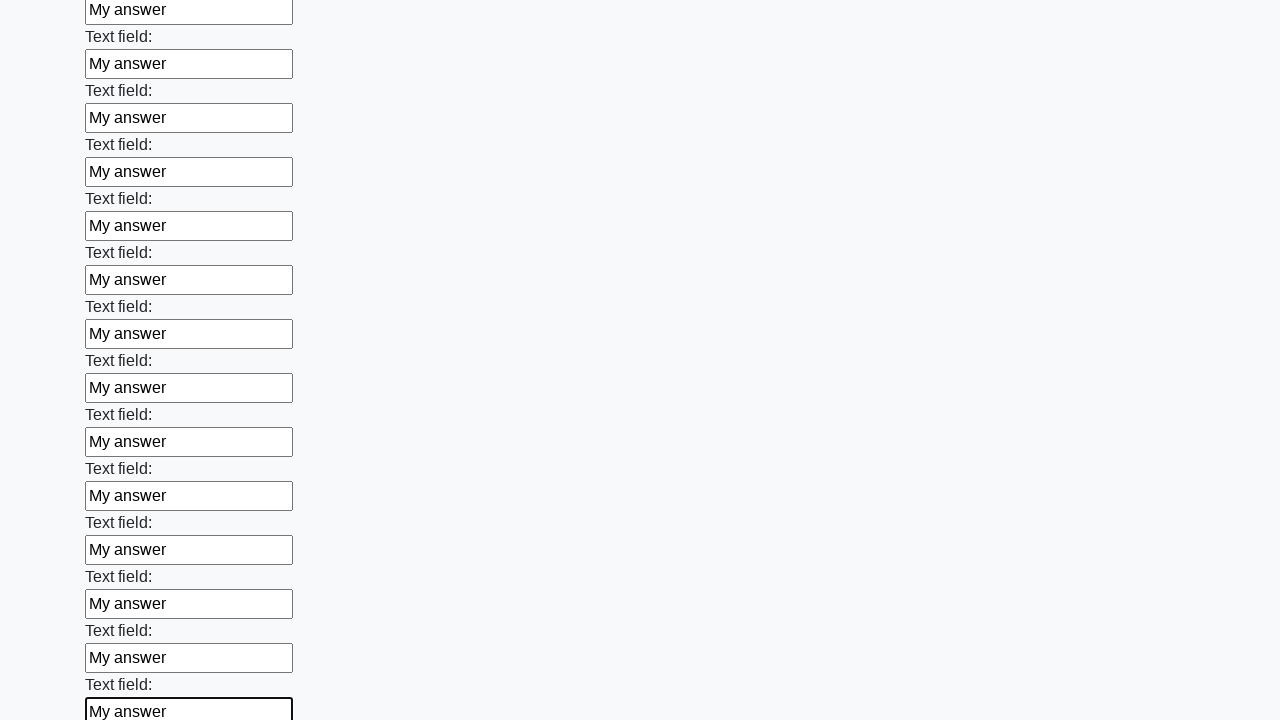

Filled input field with 'My answer' on input >> nth=64
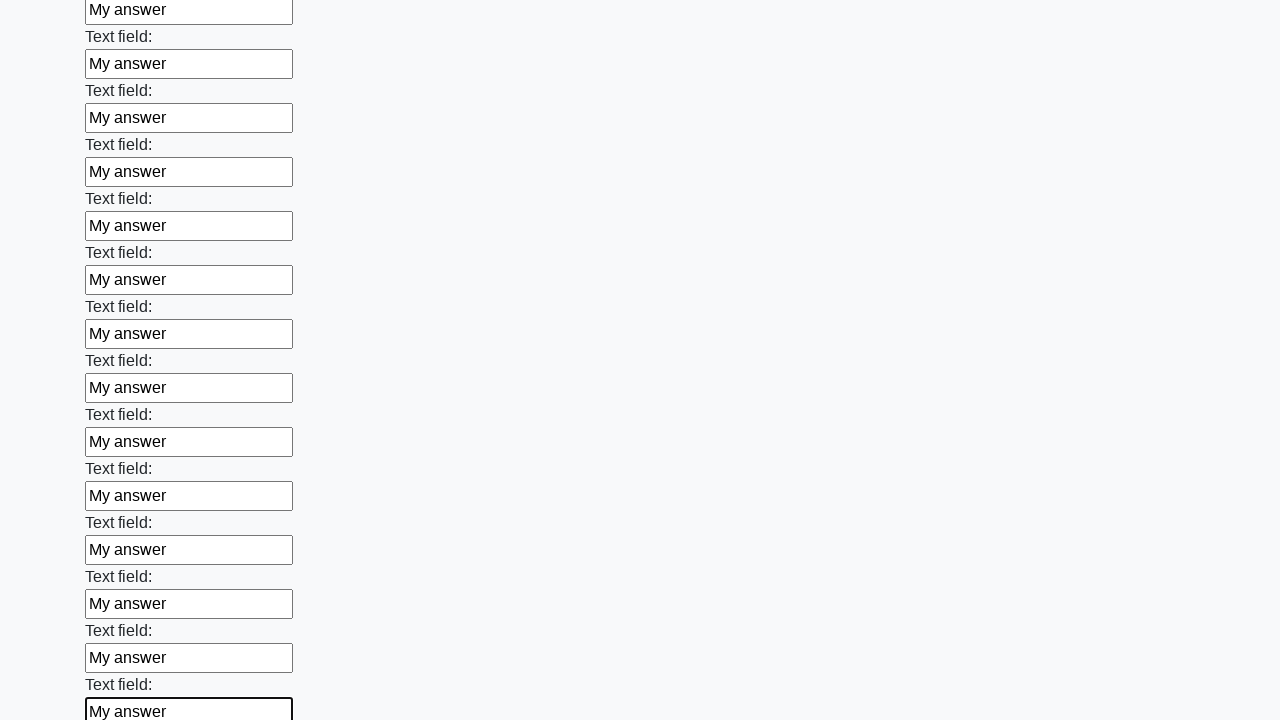

Filled input field with 'My answer' on input >> nth=65
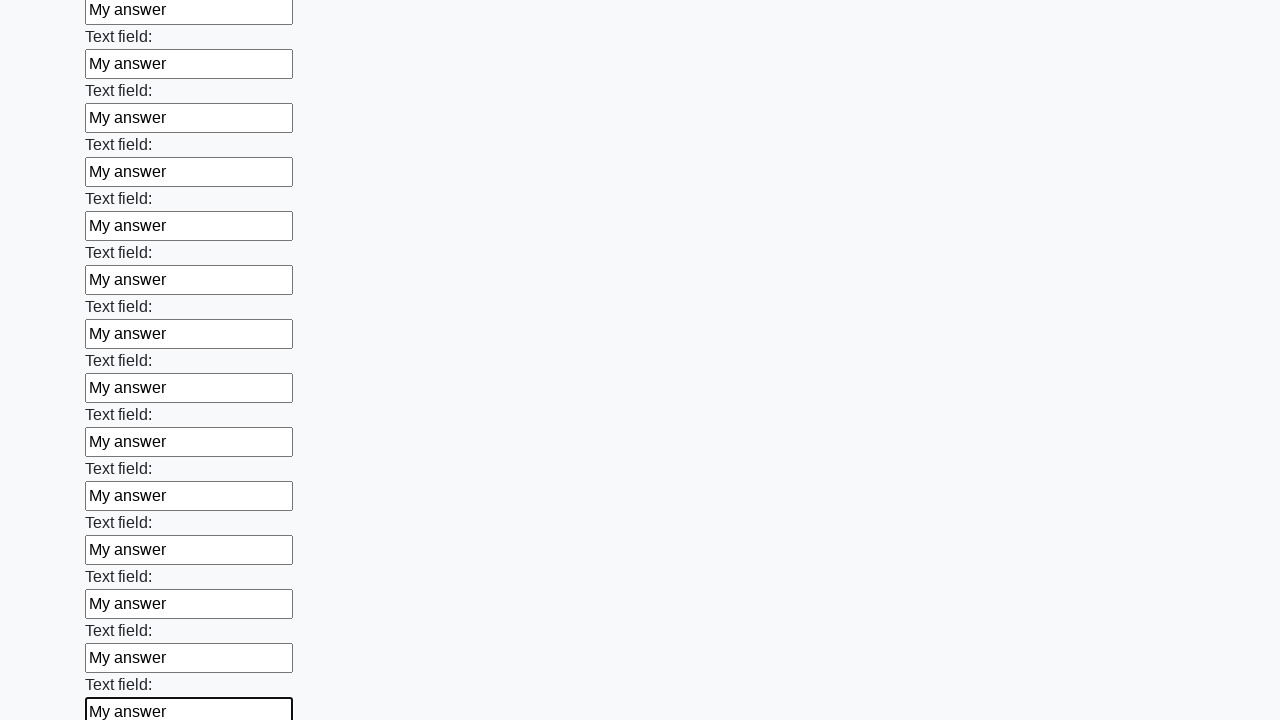

Filled input field with 'My answer' on input >> nth=66
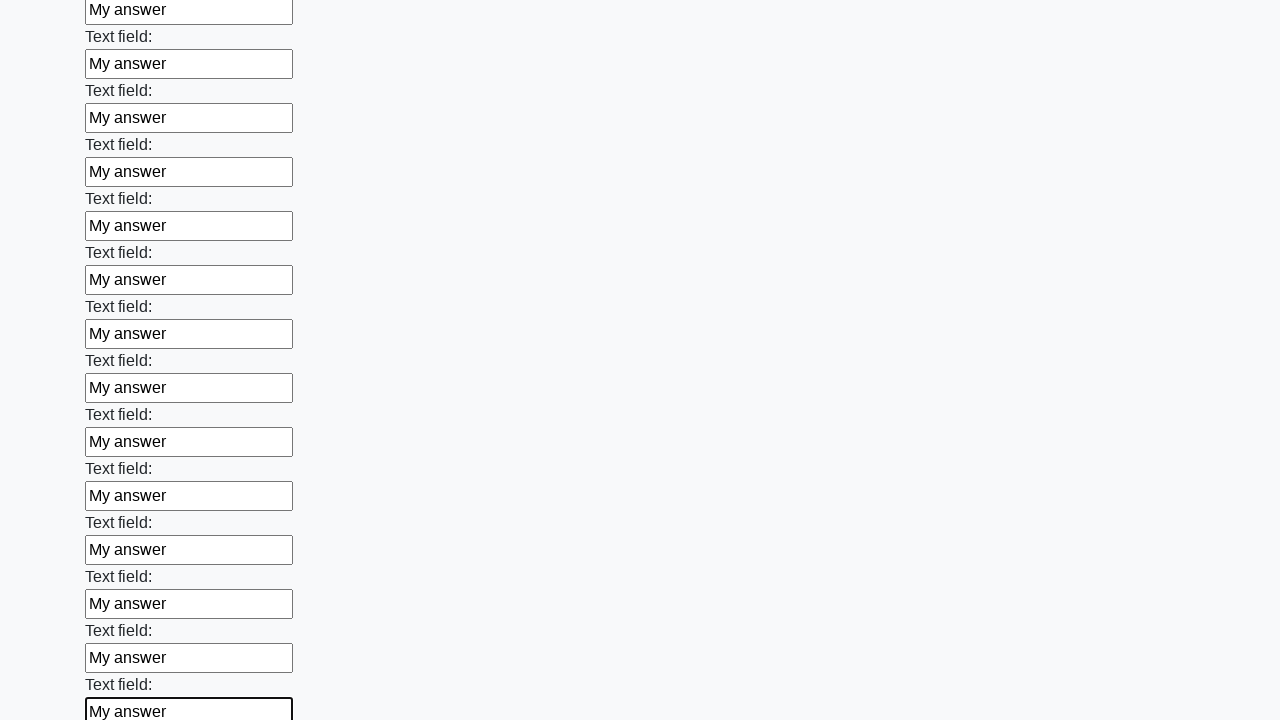

Filled input field with 'My answer' on input >> nth=67
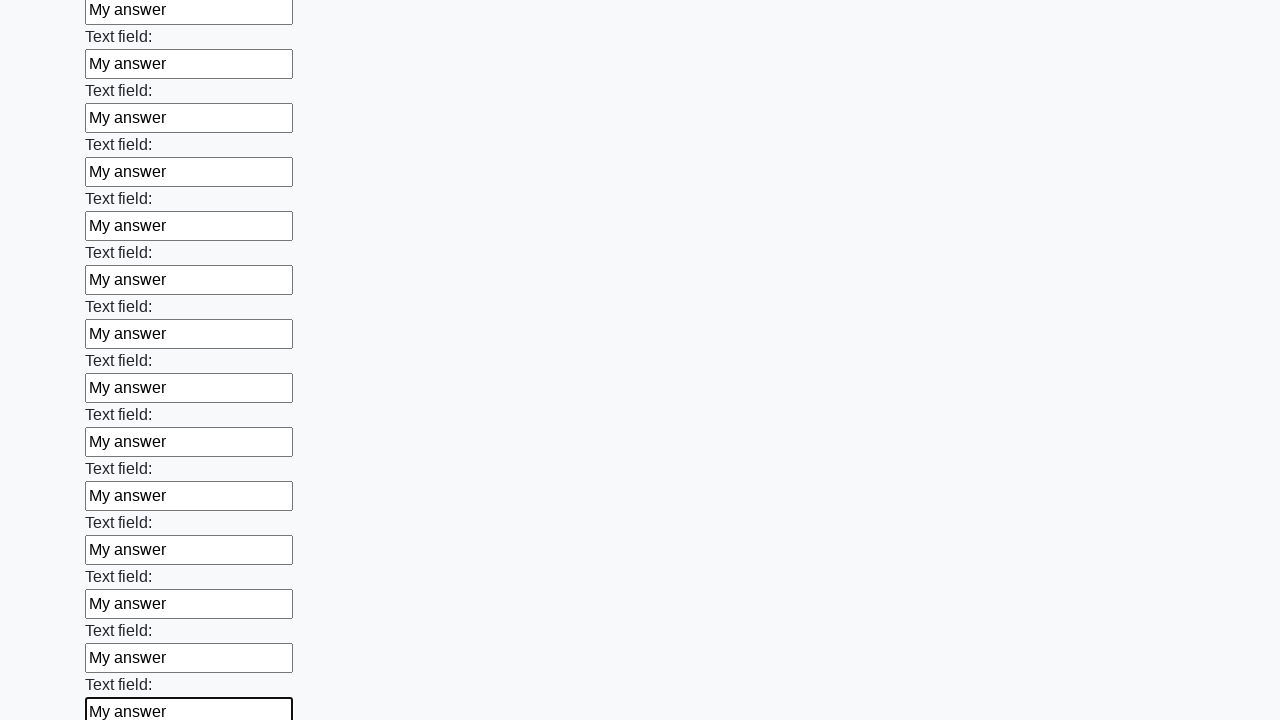

Filled input field with 'My answer' on input >> nth=68
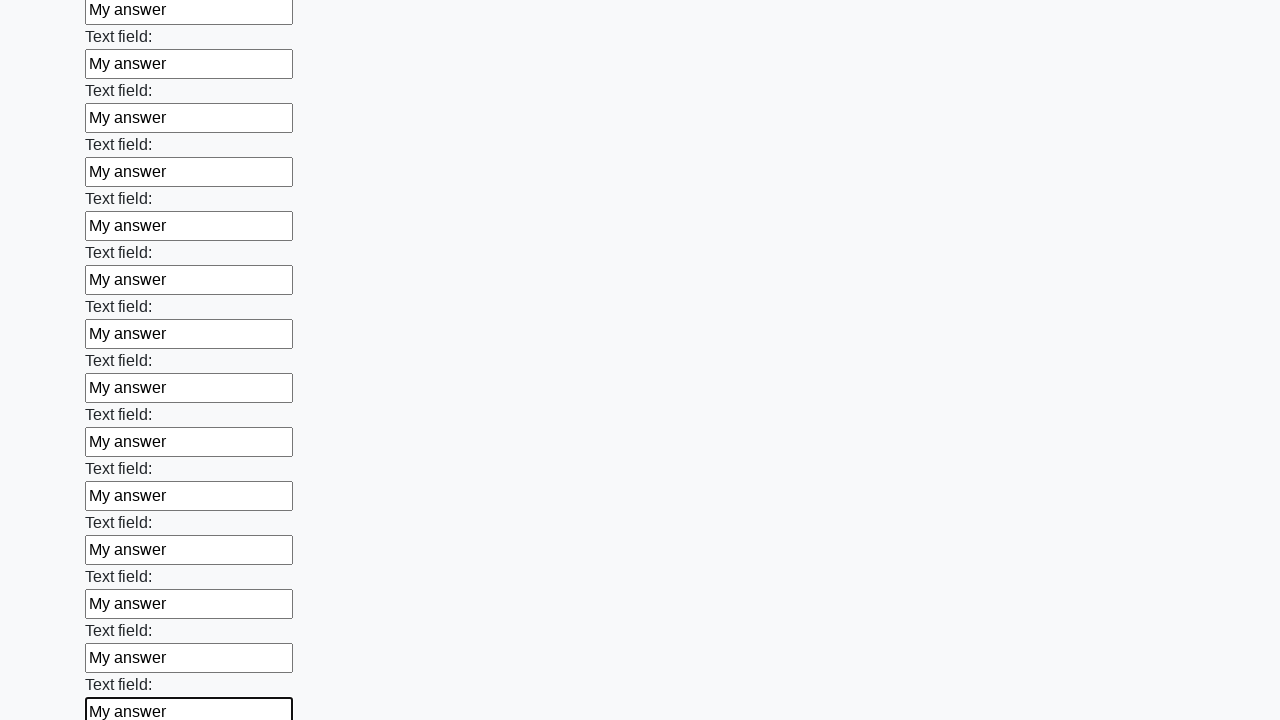

Filled input field with 'My answer' on input >> nth=69
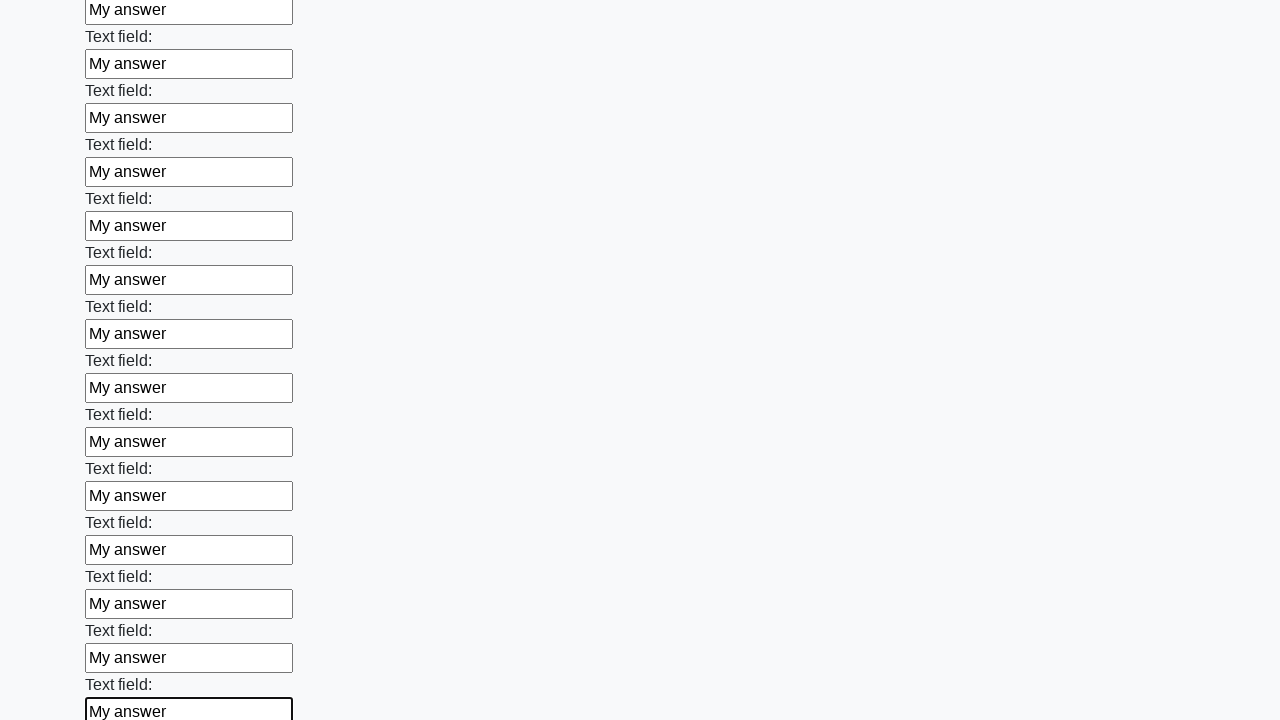

Filled input field with 'My answer' on input >> nth=70
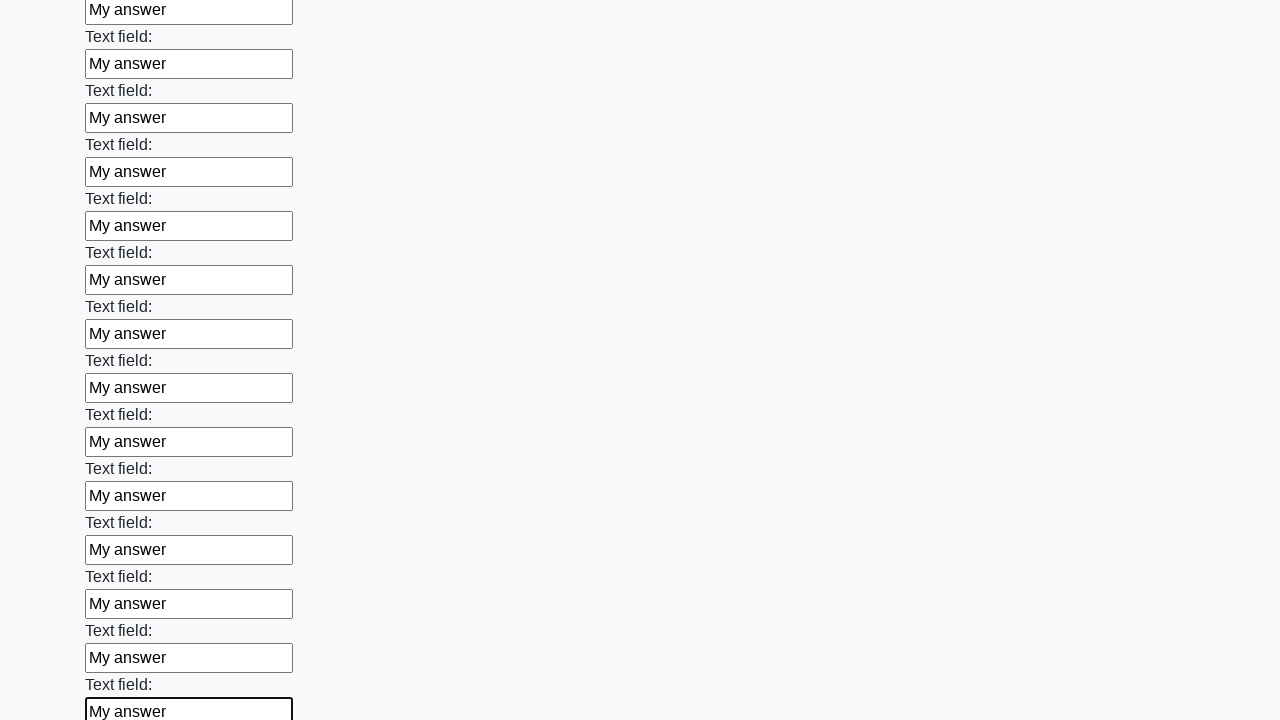

Filled input field with 'My answer' on input >> nth=71
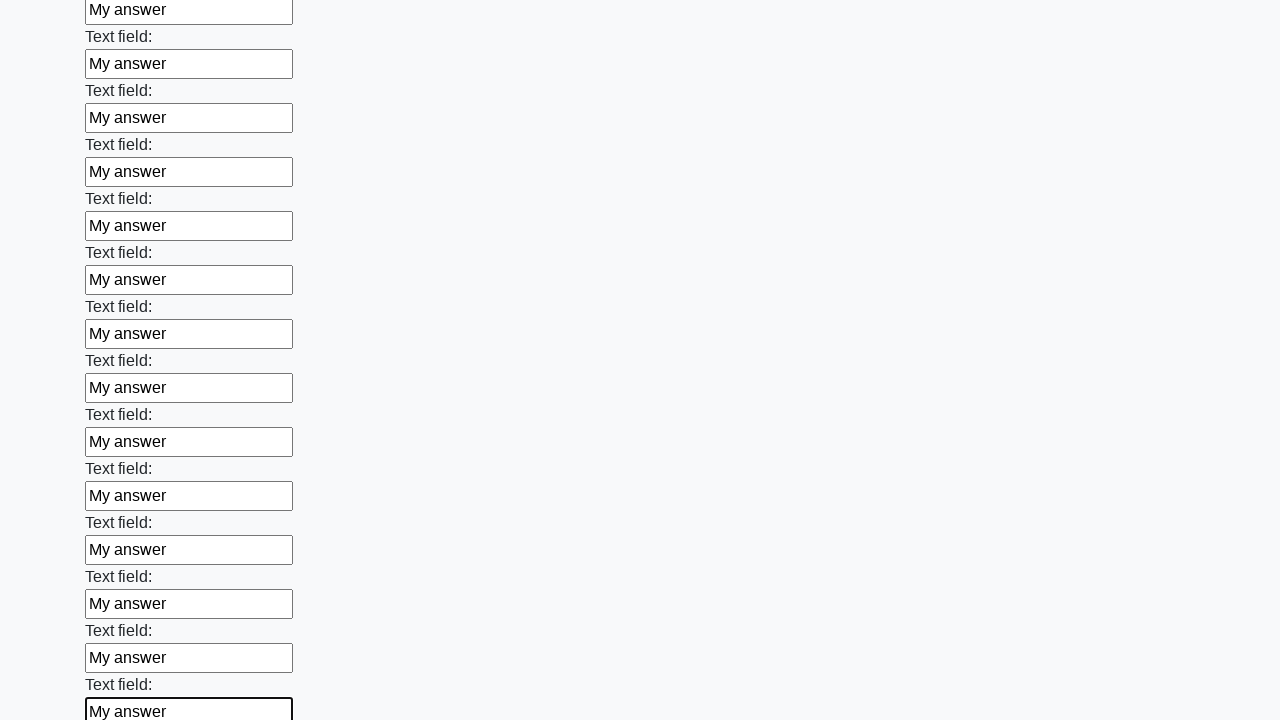

Filled input field with 'My answer' on input >> nth=72
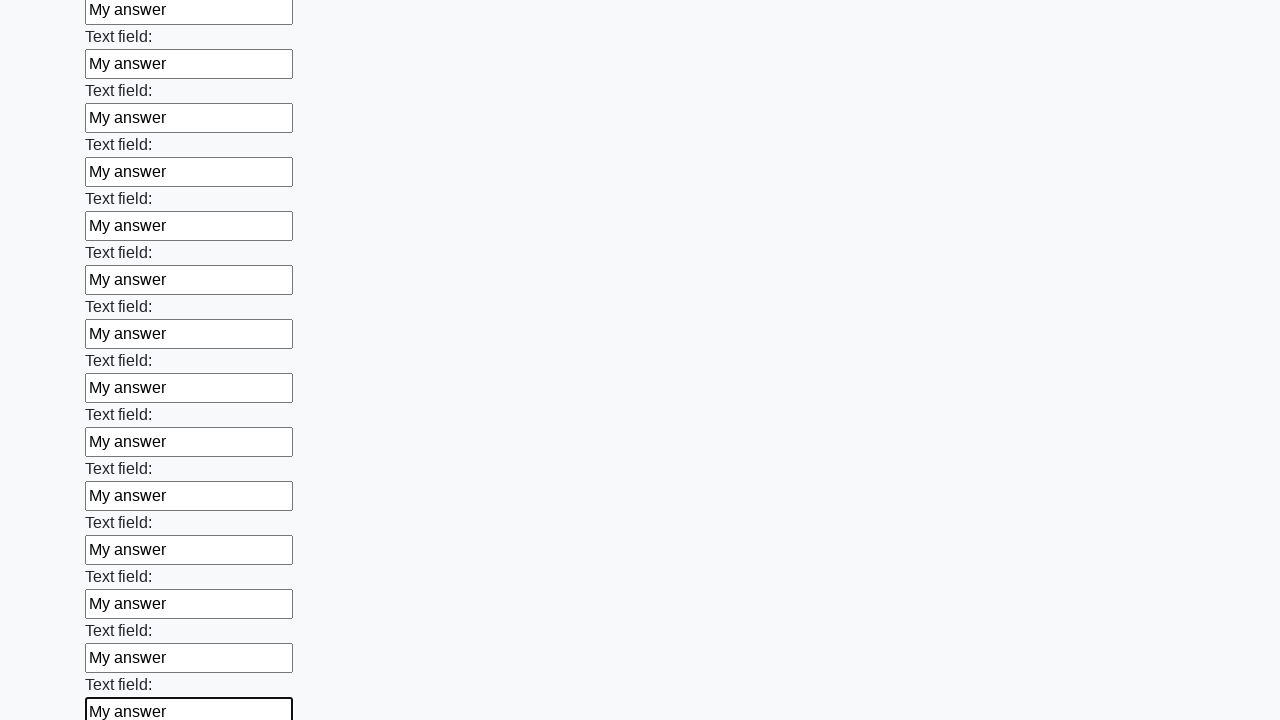

Filled input field with 'My answer' on input >> nth=73
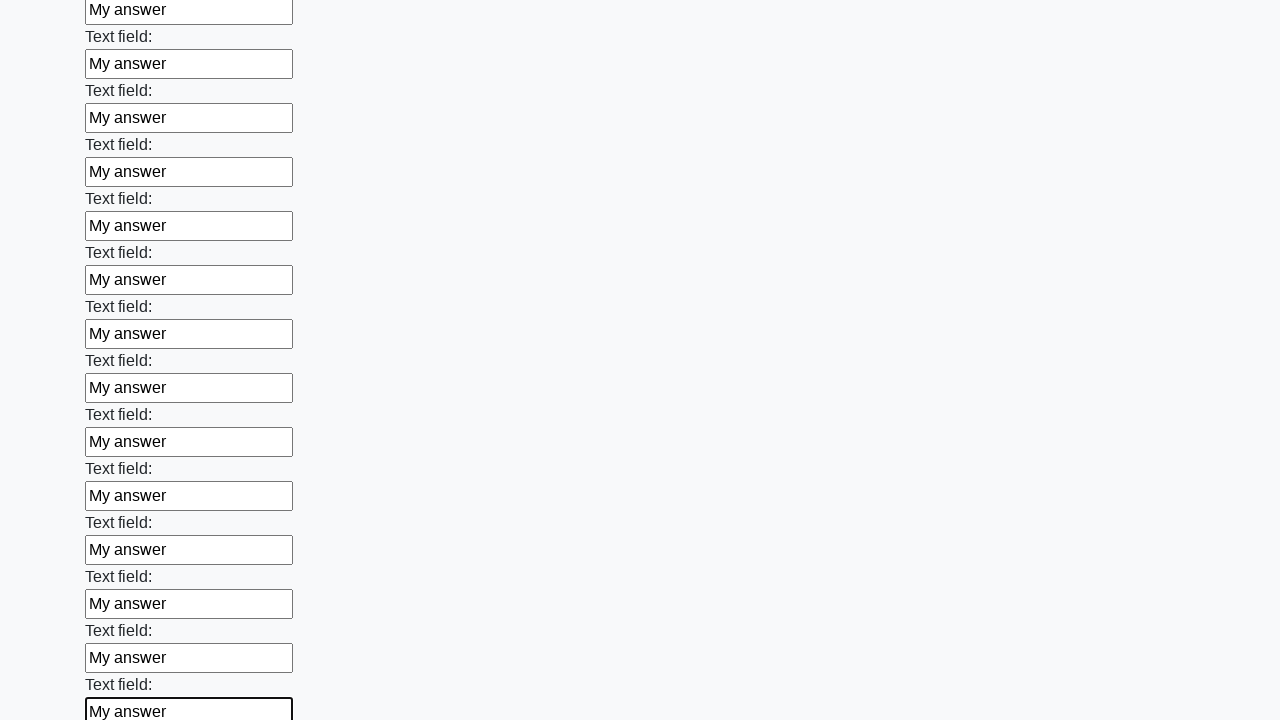

Filled input field with 'My answer' on input >> nth=74
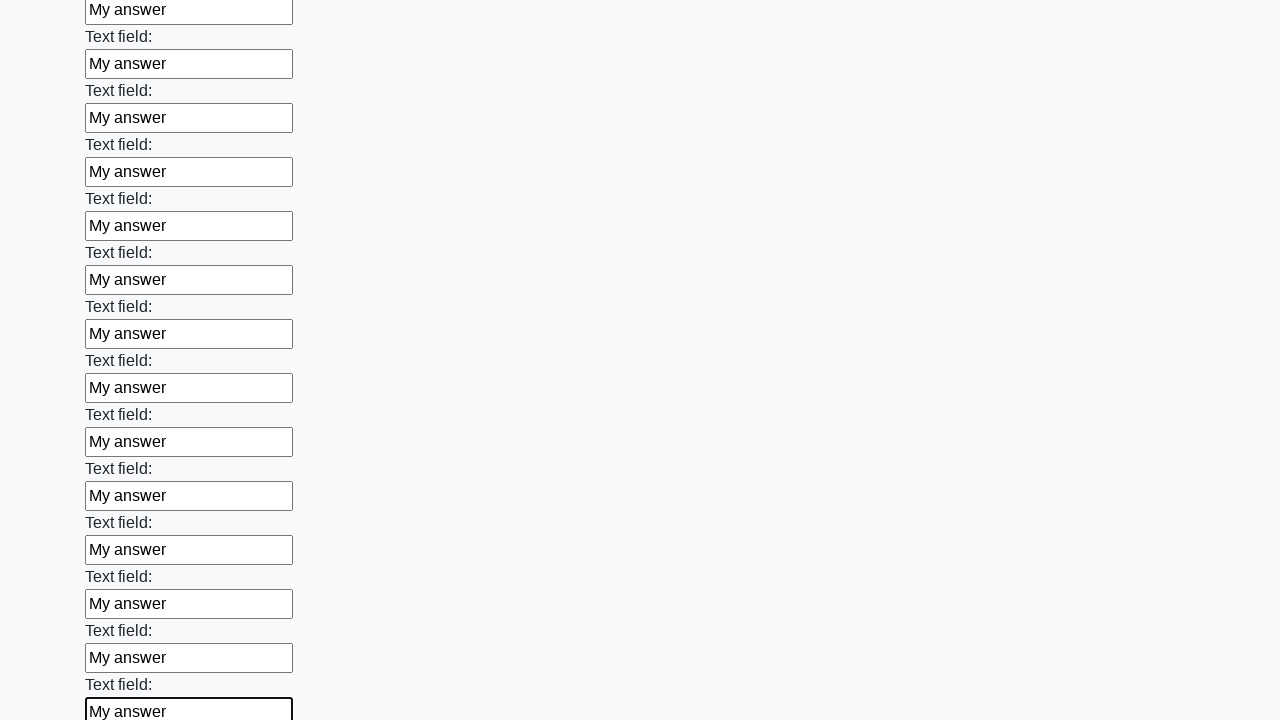

Filled input field with 'My answer' on input >> nth=75
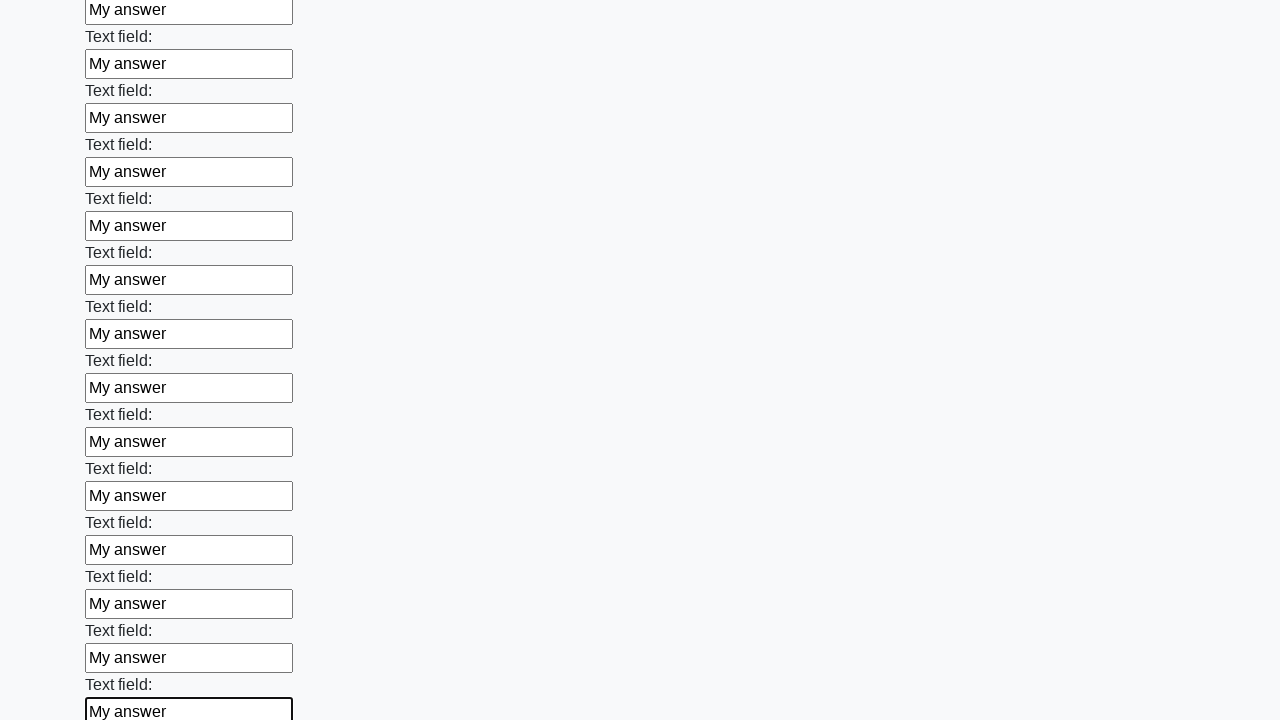

Filled input field with 'My answer' on input >> nth=76
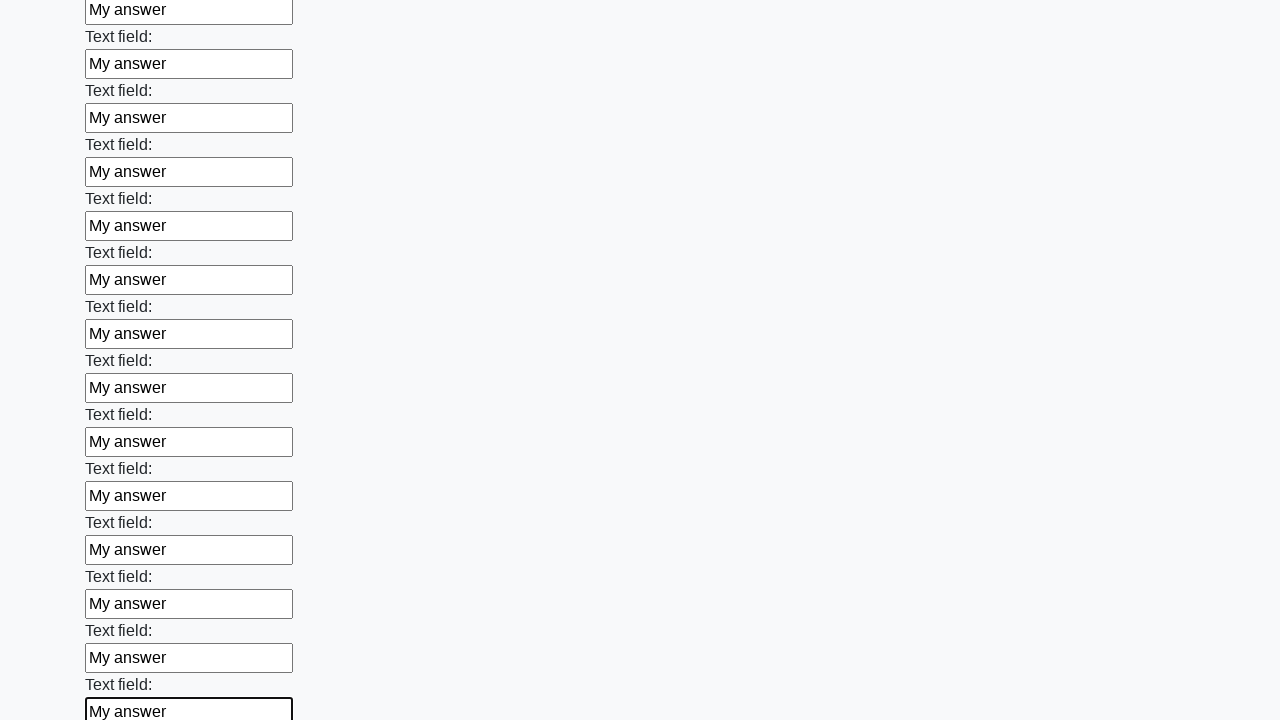

Filled input field with 'My answer' on input >> nth=77
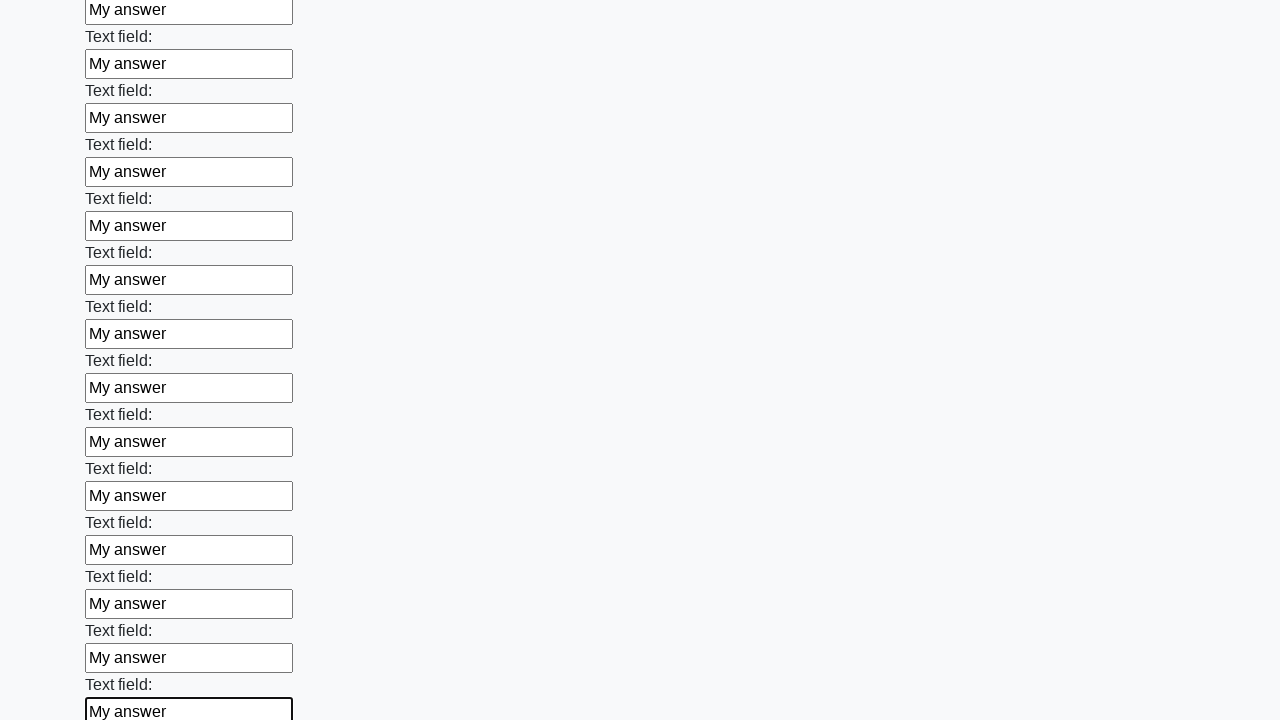

Filled input field with 'My answer' on input >> nth=78
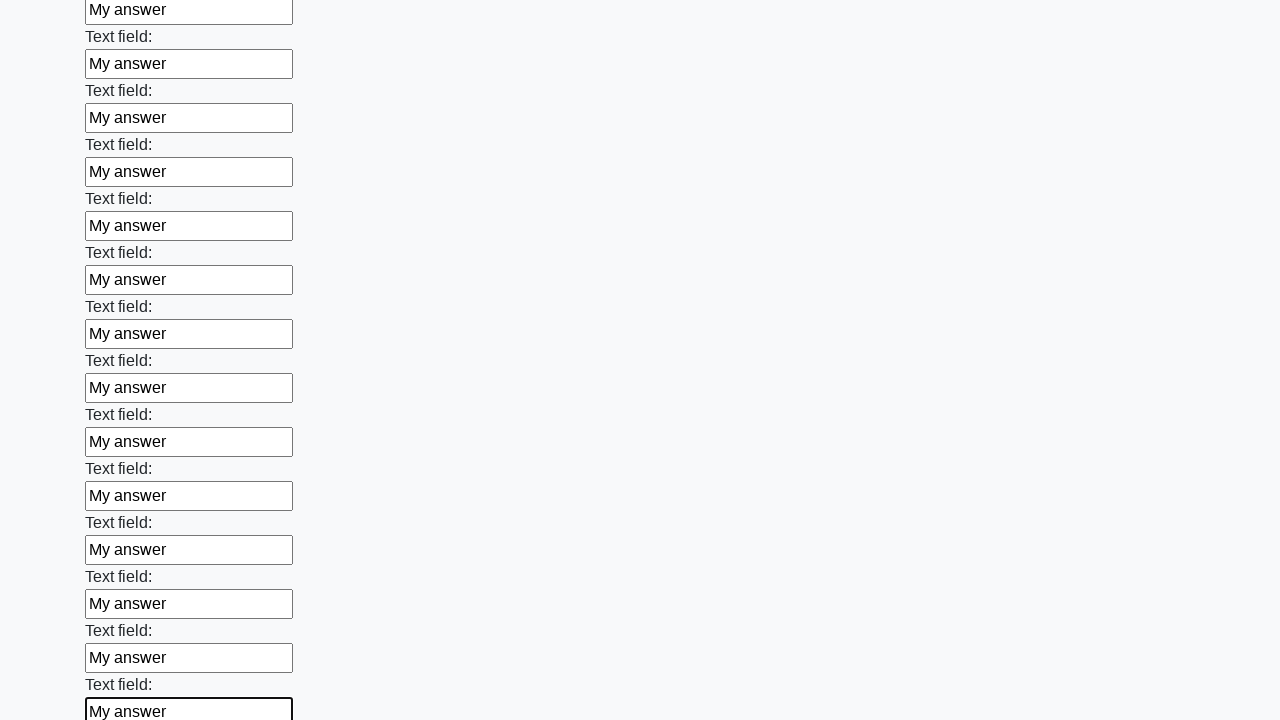

Filled input field with 'My answer' on input >> nth=79
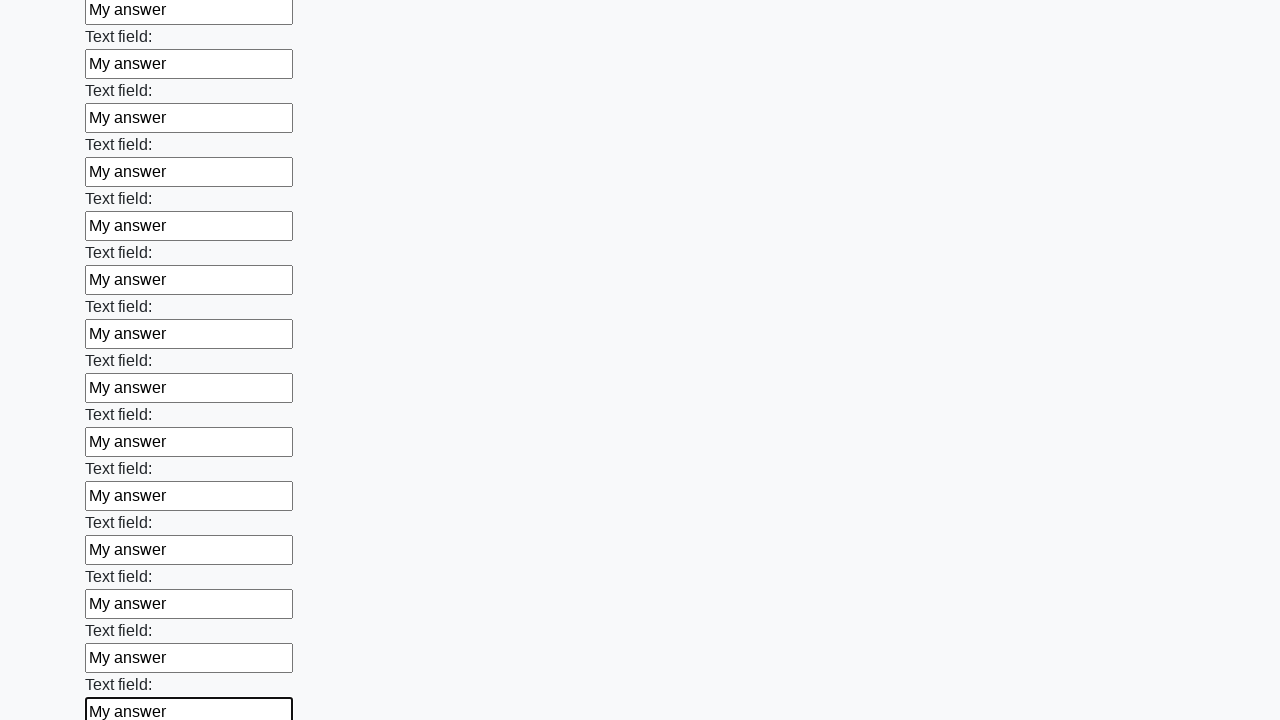

Filled input field with 'My answer' on input >> nth=80
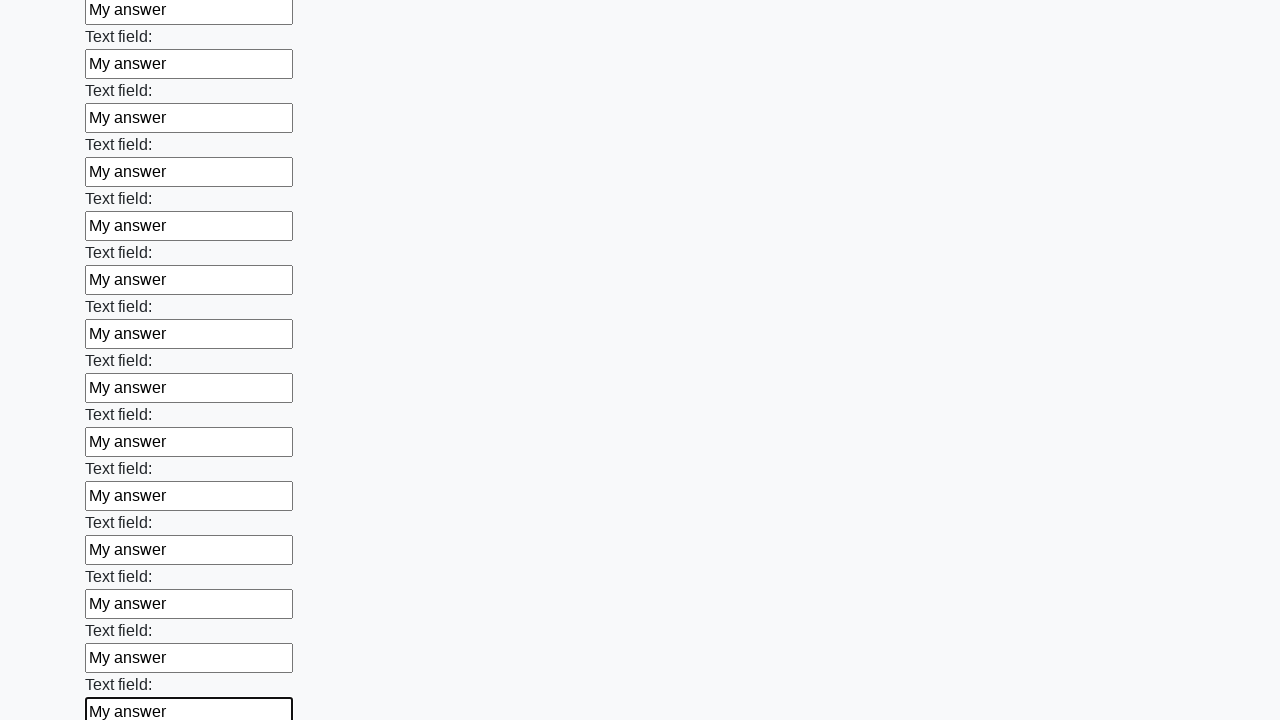

Filled input field with 'My answer' on input >> nth=81
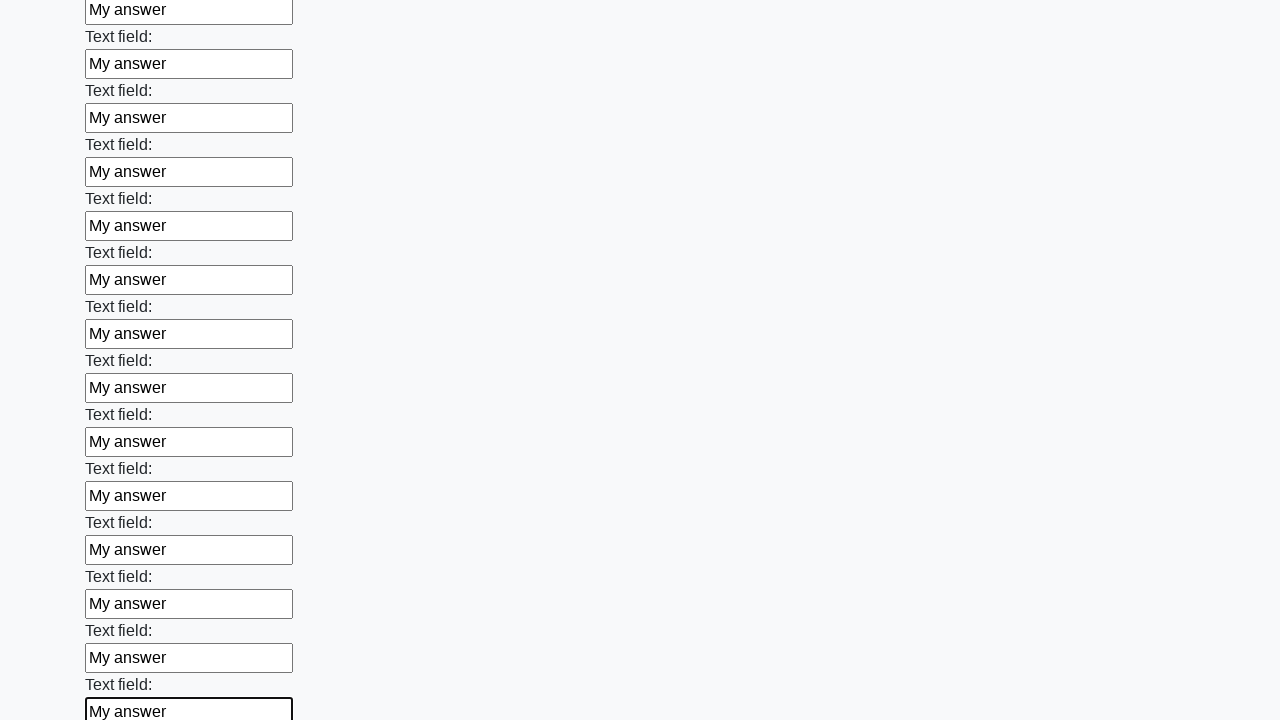

Filled input field with 'My answer' on input >> nth=82
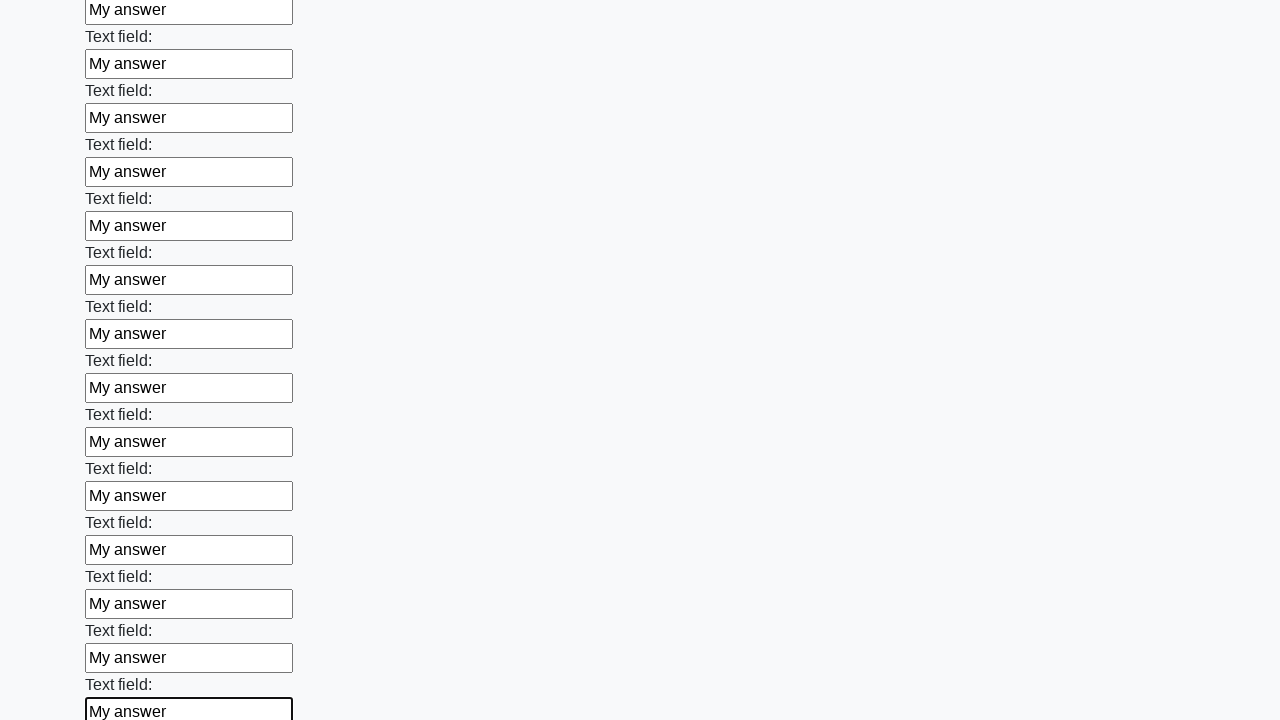

Filled input field with 'My answer' on input >> nth=83
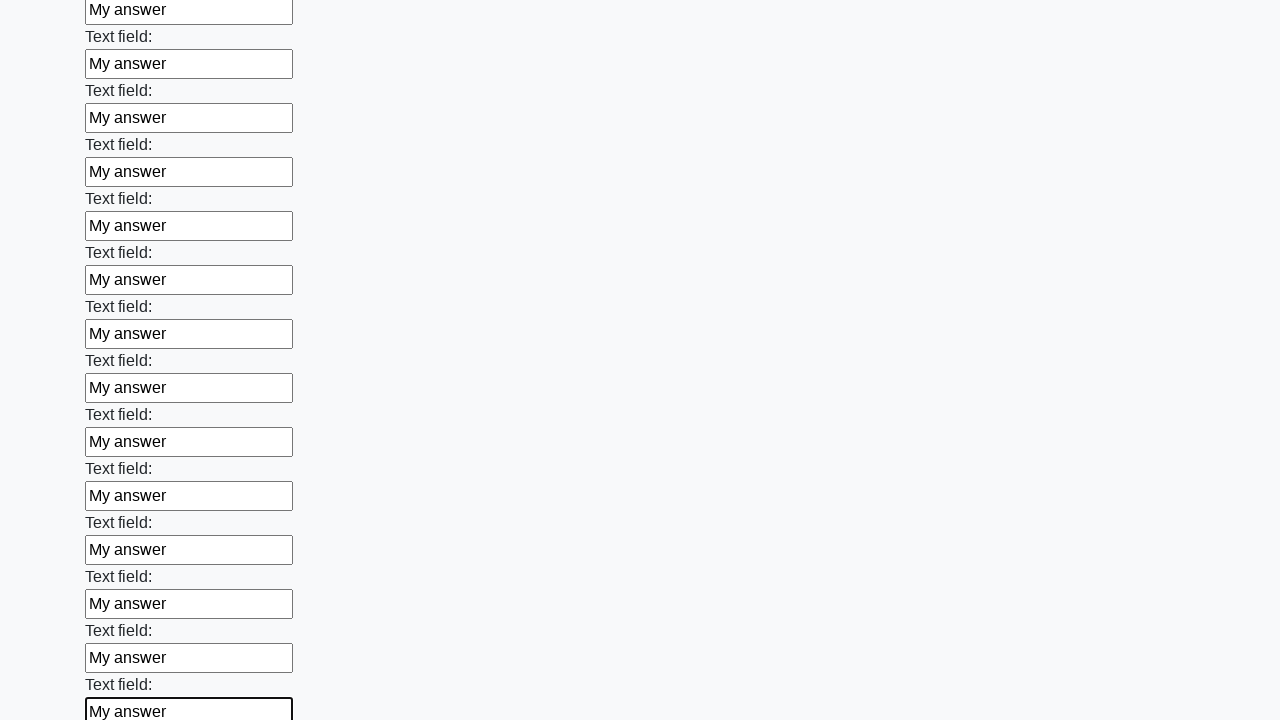

Filled input field with 'My answer' on input >> nth=84
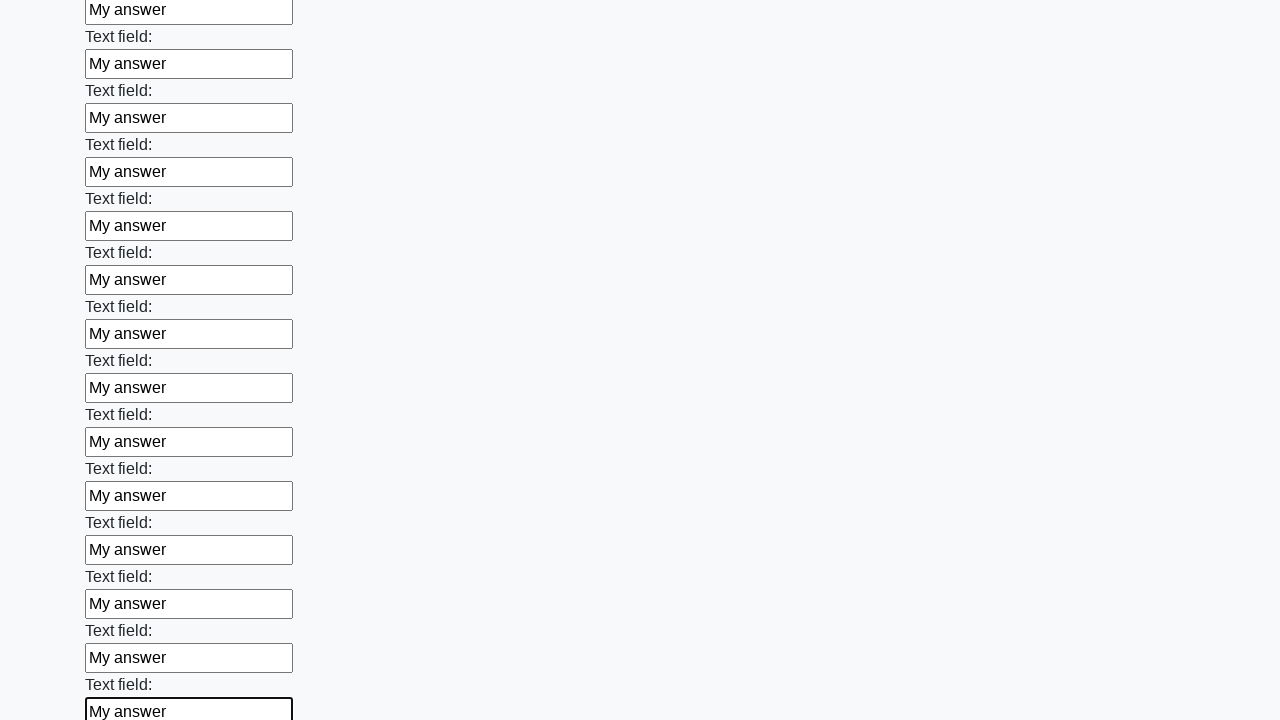

Filled input field with 'My answer' on input >> nth=85
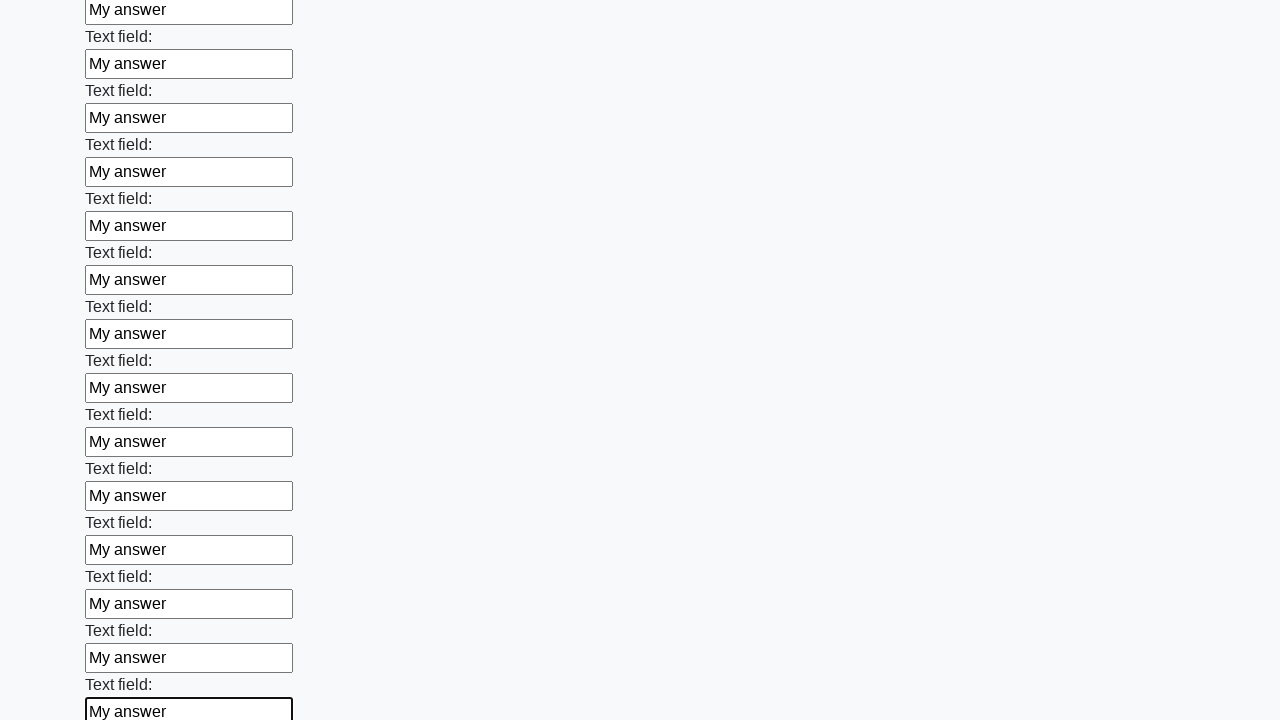

Filled input field with 'My answer' on input >> nth=86
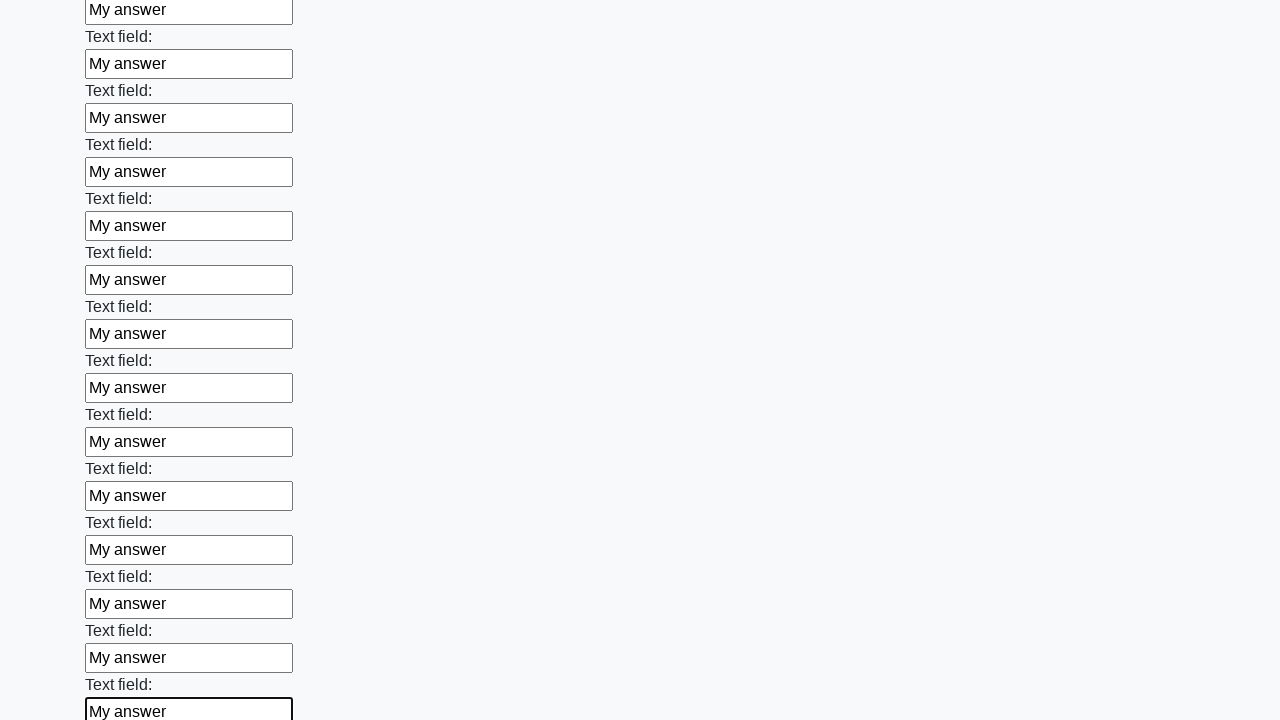

Filled input field with 'My answer' on input >> nth=87
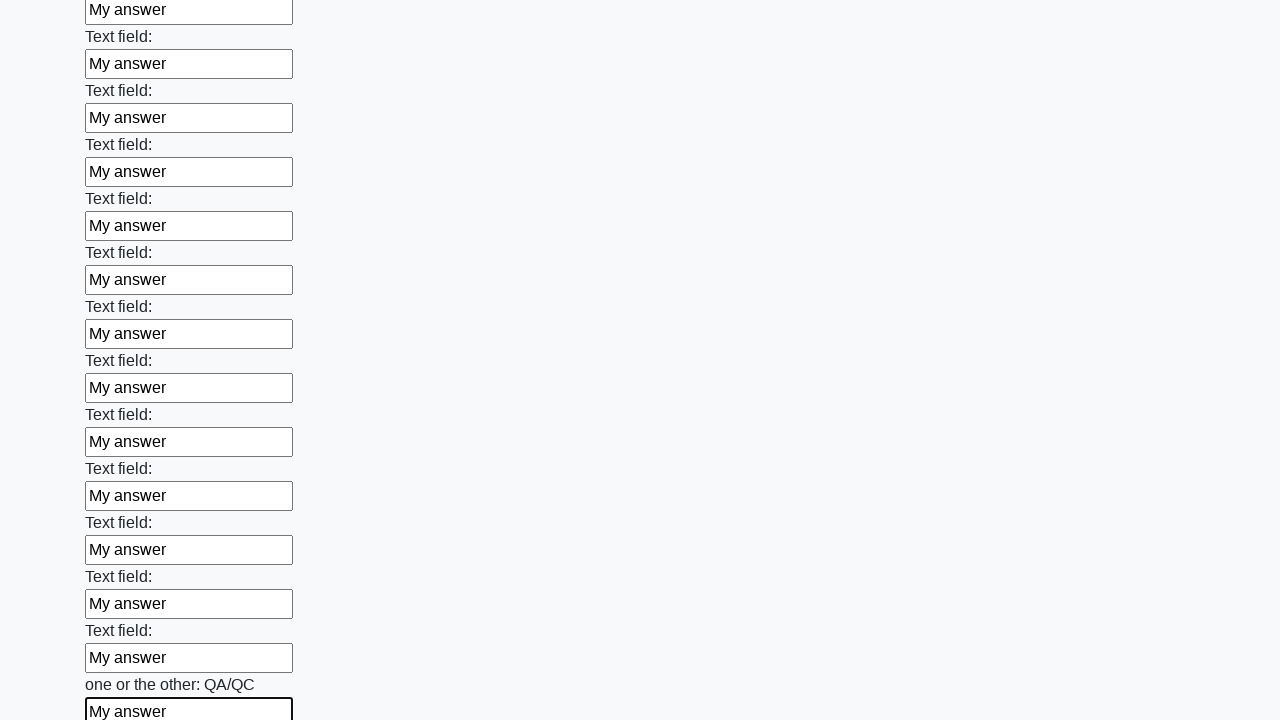

Filled input field with 'My answer' on input >> nth=88
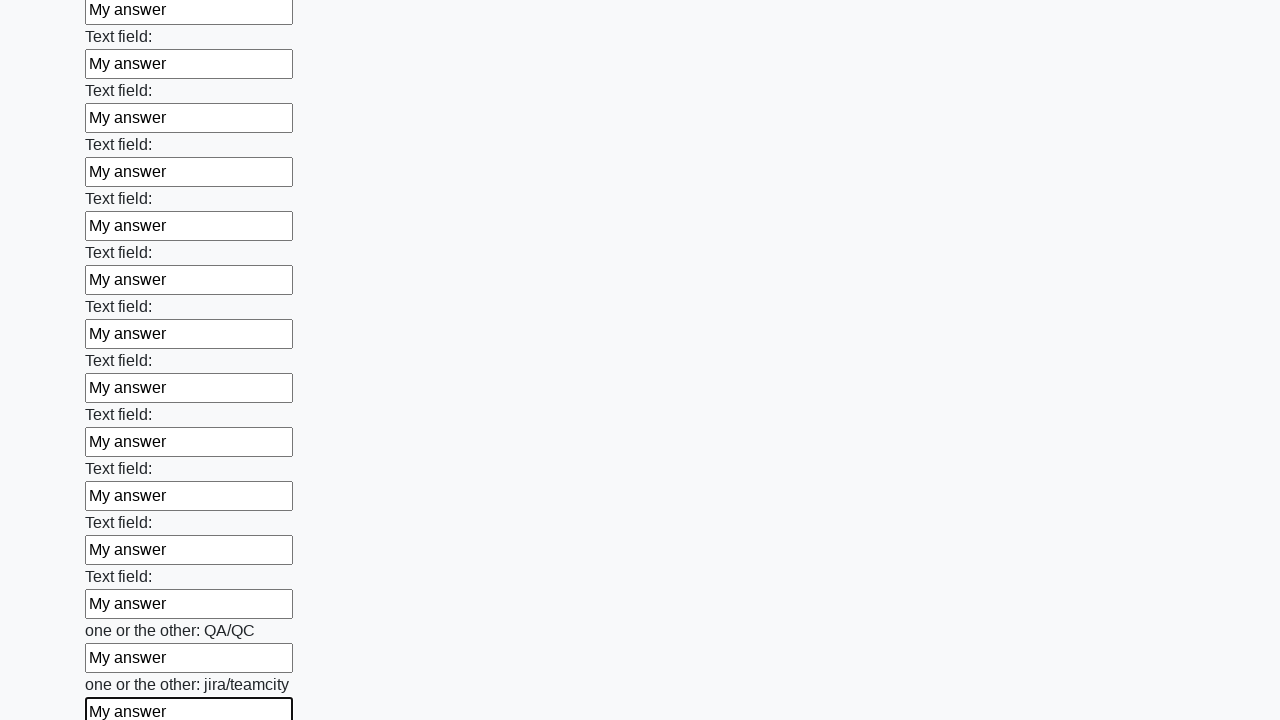

Filled input field with 'My answer' on input >> nth=89
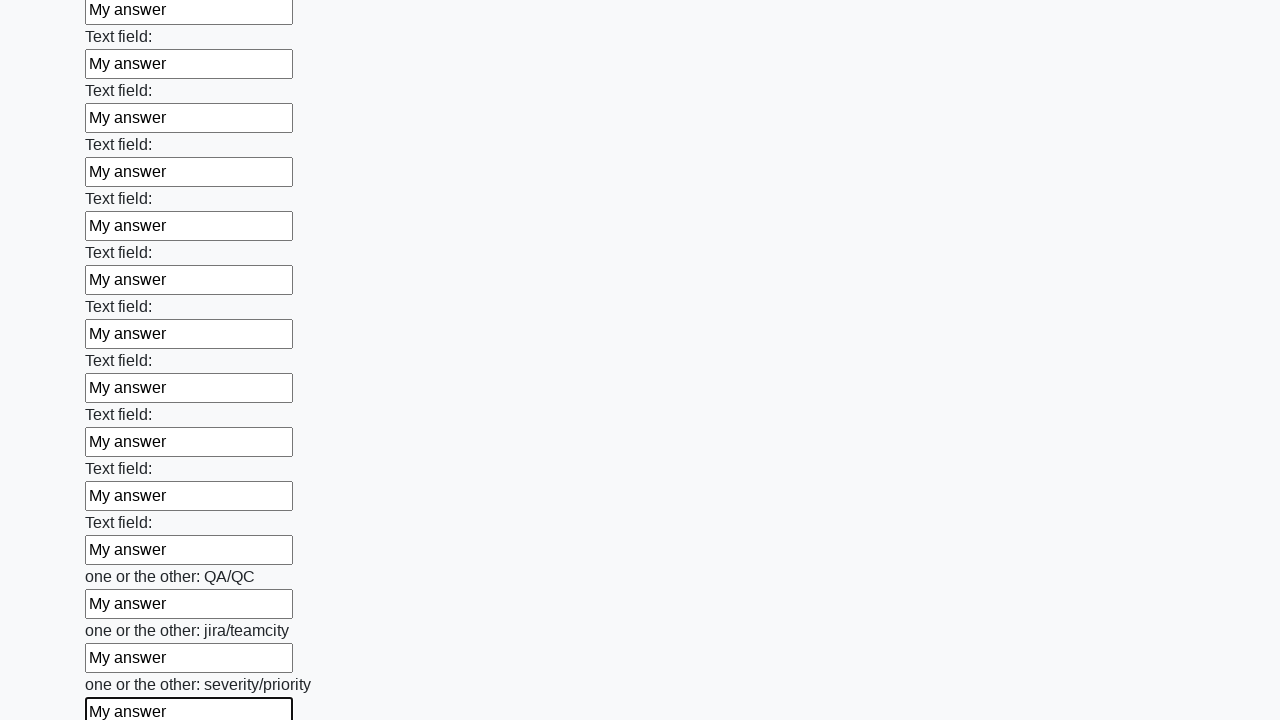

Filled input field with 'My answer' on input >> nth=90
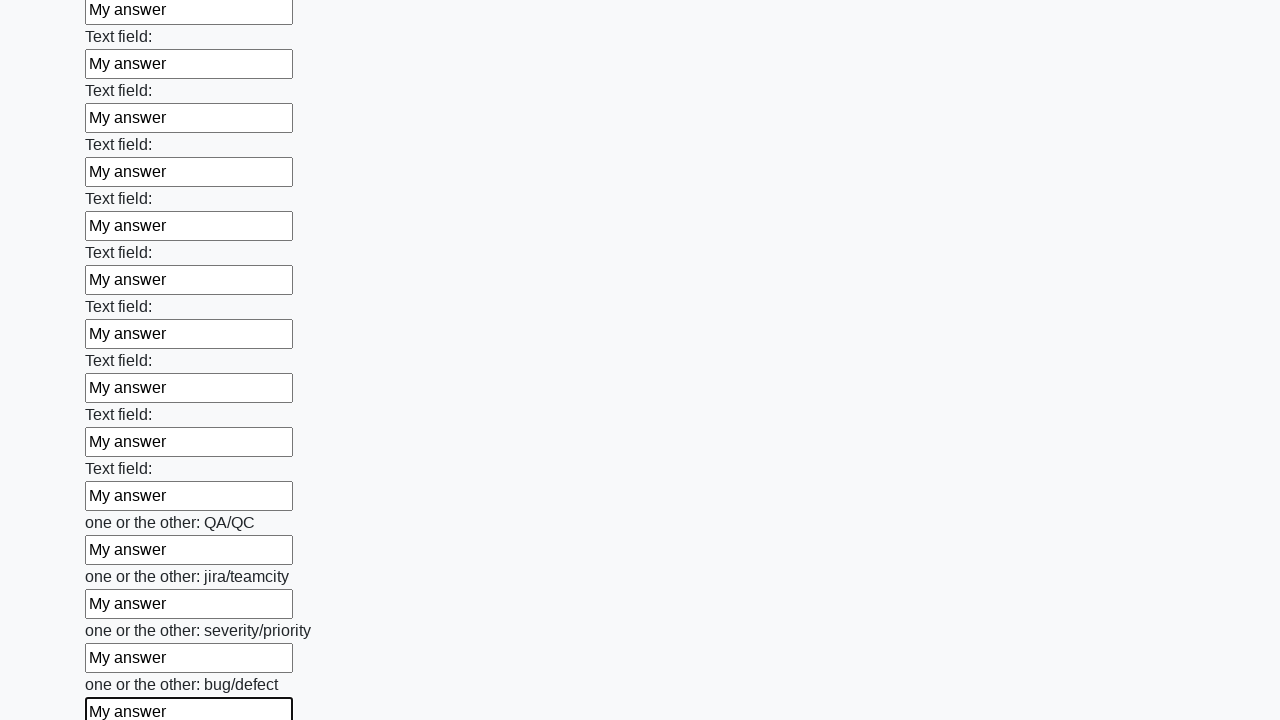

Filled input field with 'My answer' on input >> nth=91
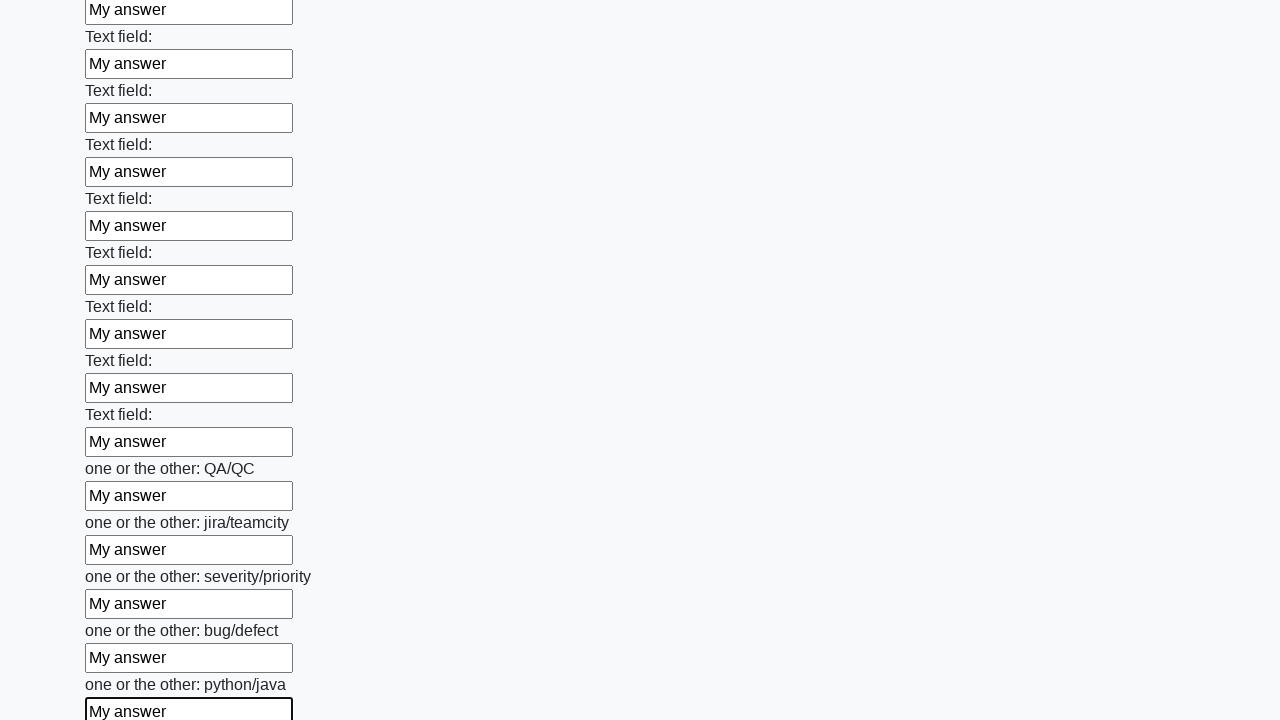

Filled input field with 'My answer' on input >> nth=92
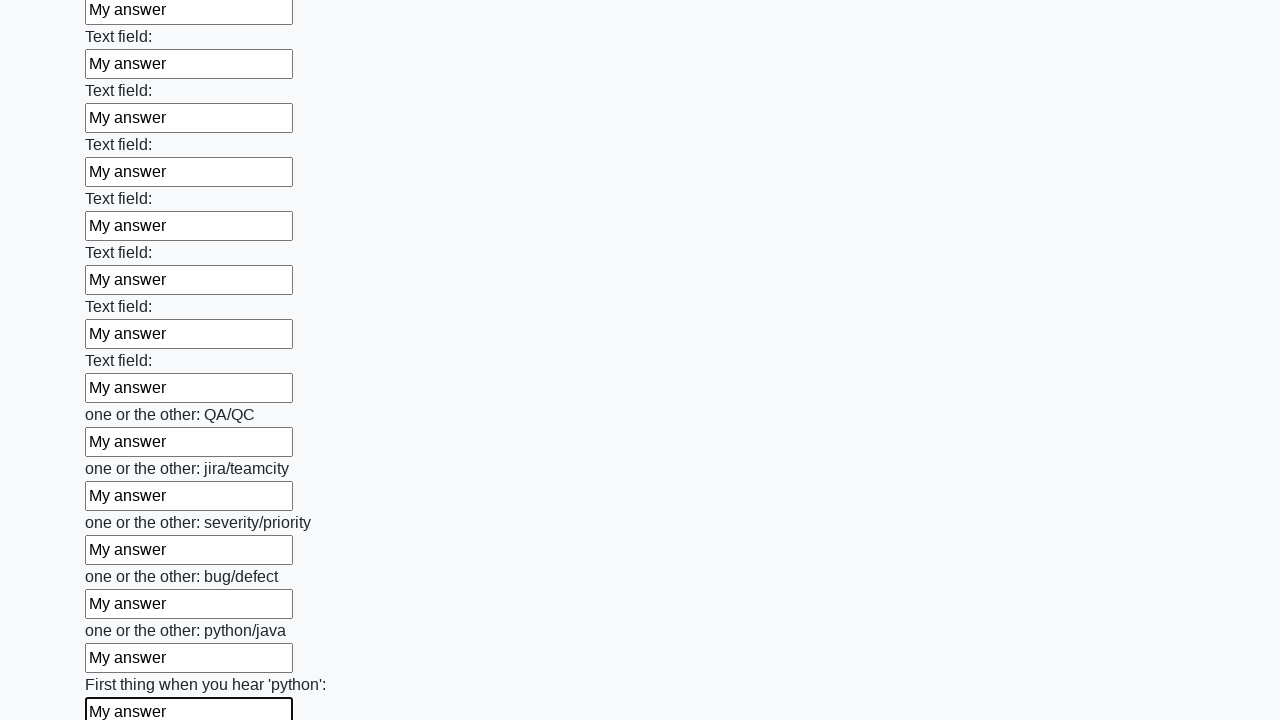

Filled input field with 'My answer' on input >> nth=93
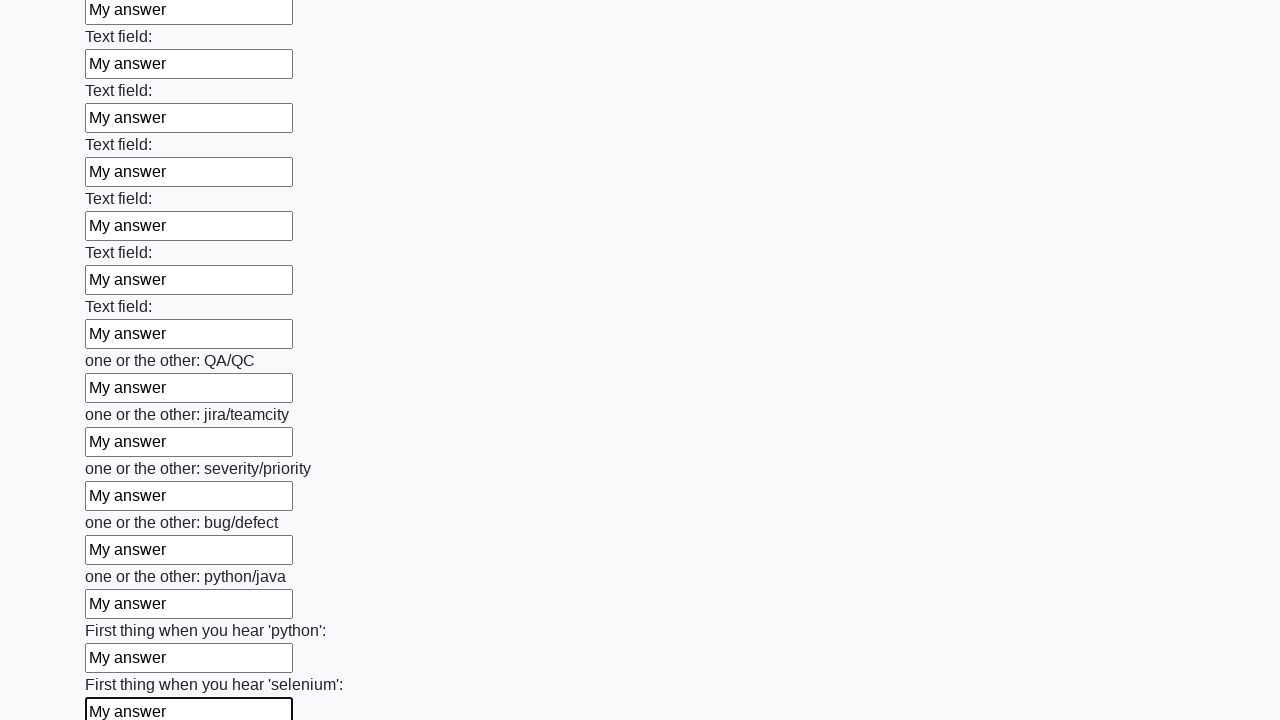

Filled input field with 'My answer' on input >> nth=94
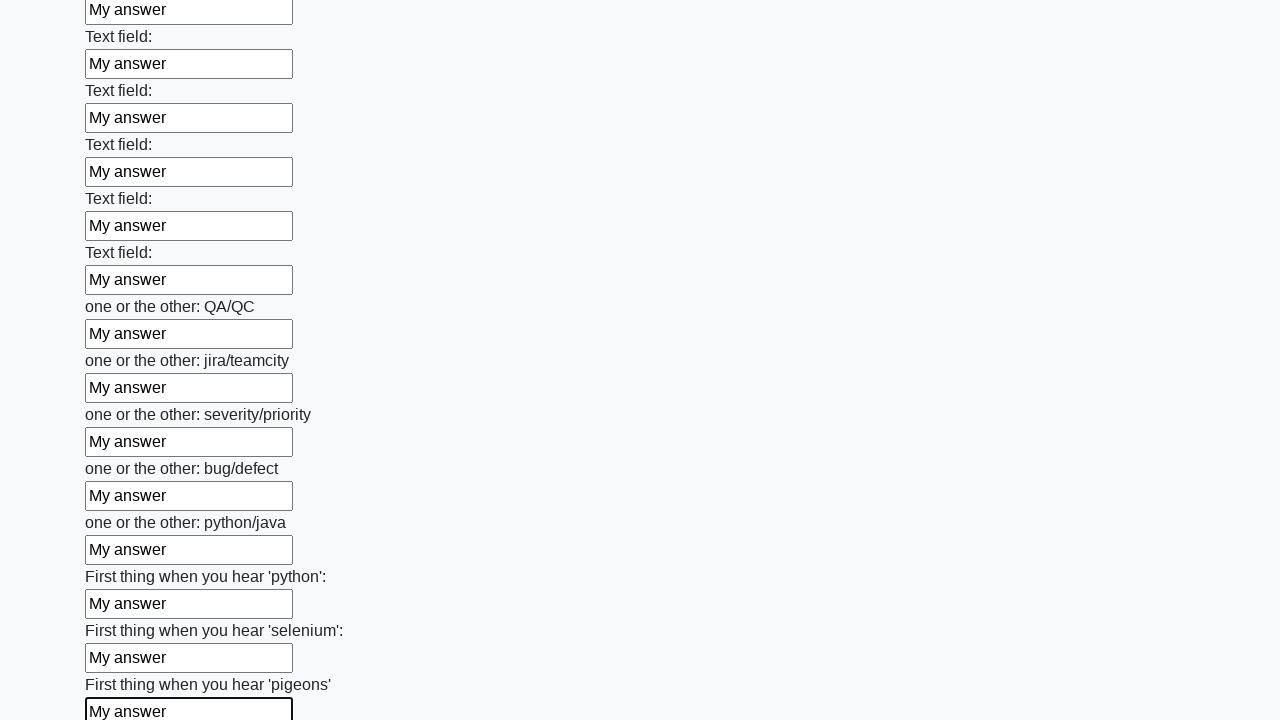

Filled input field with 'My answer' on input >> nth=95
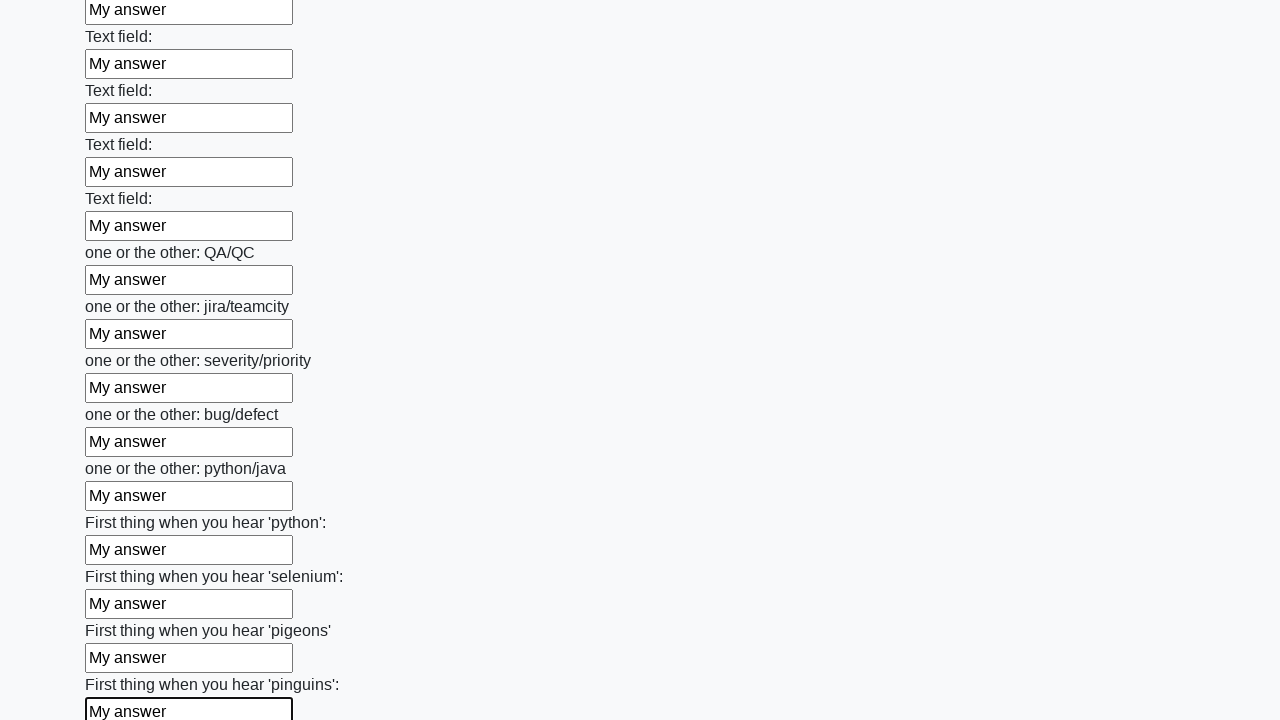

Filled input field with 'My answer' on input >> nth=96
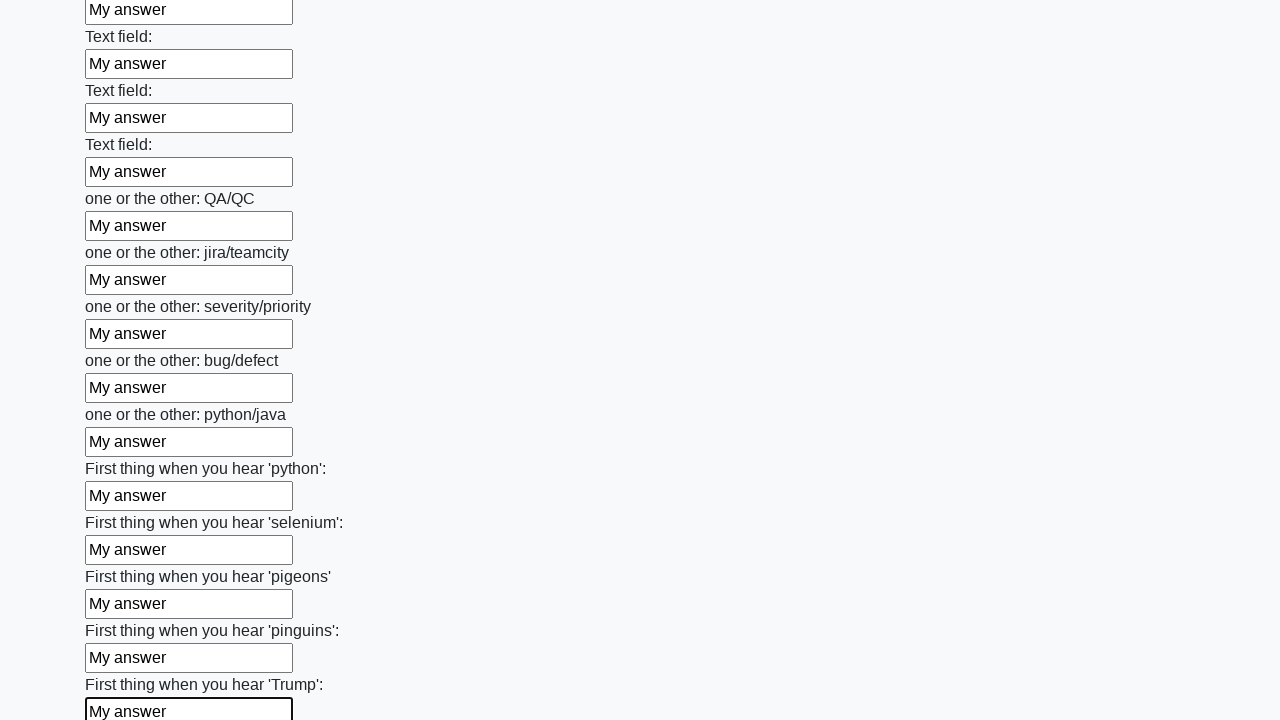

Filled input field with 'My answer' on input >> nth=97
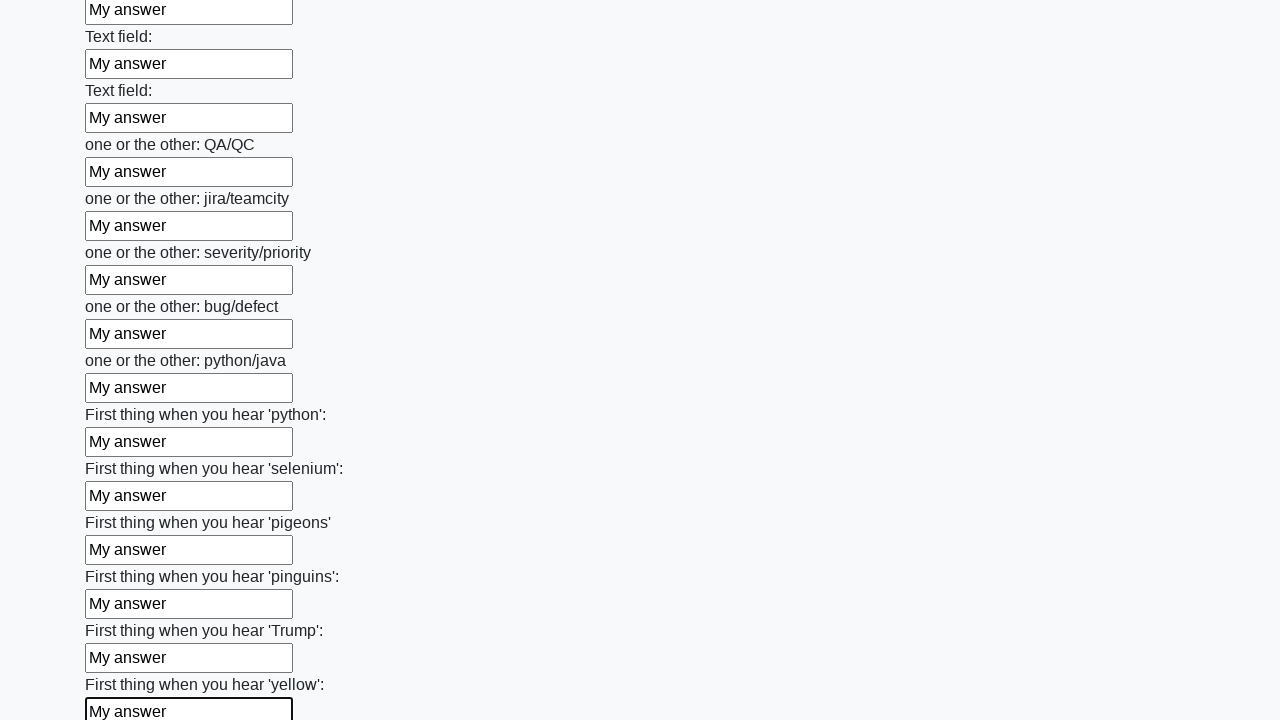

Filled input field with 'My answer' on input >> nth=98
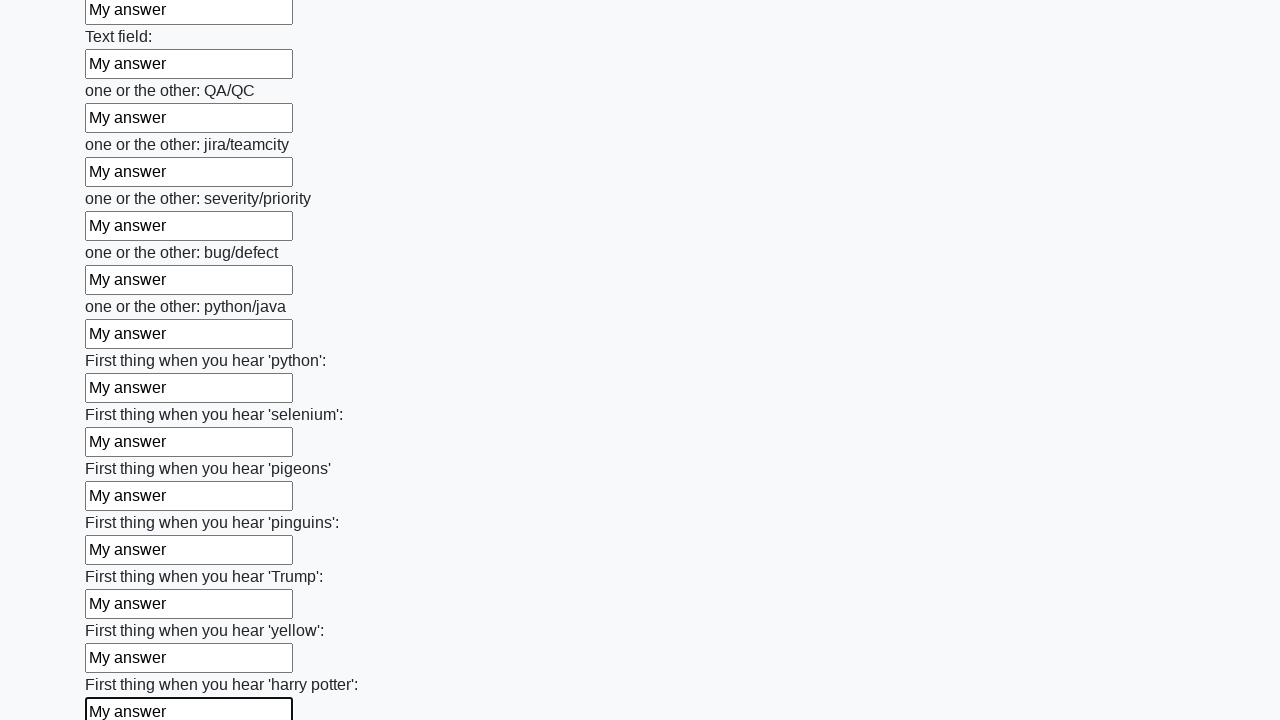

Filled input field with 'My answer' on input >> nth=99
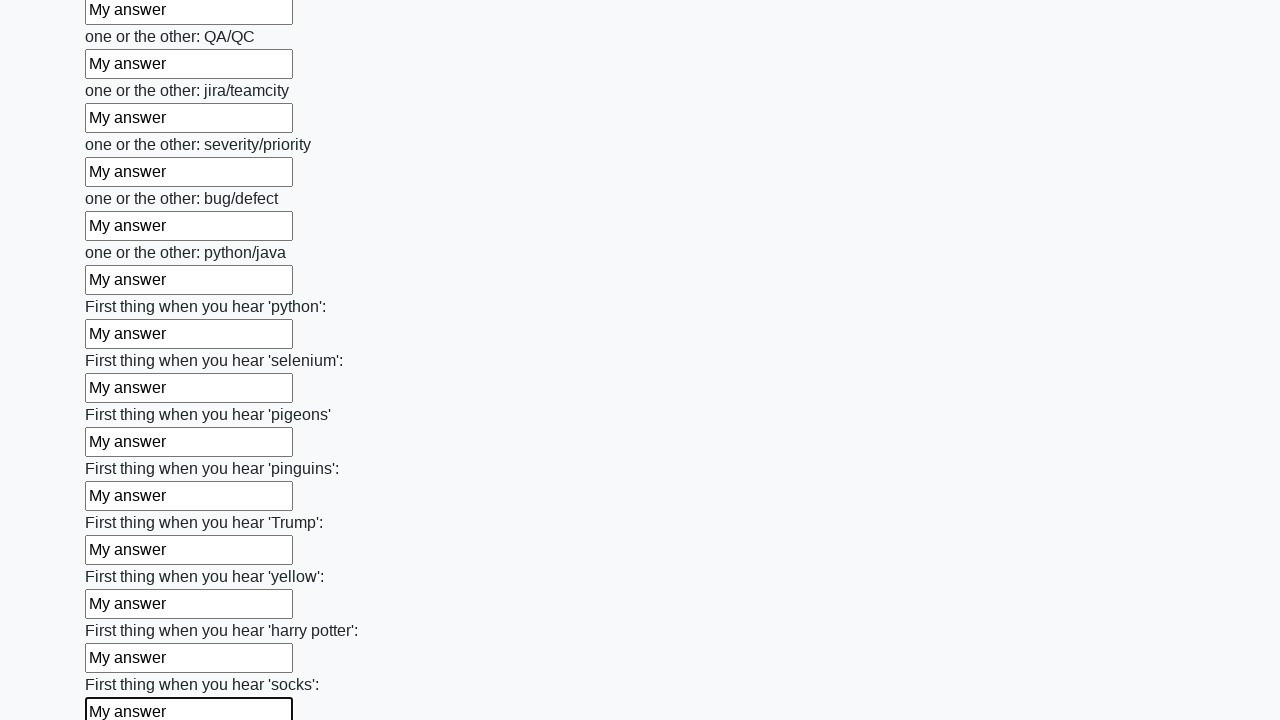

Clicked the submit button to submit the form at (123, 611) on button.btn
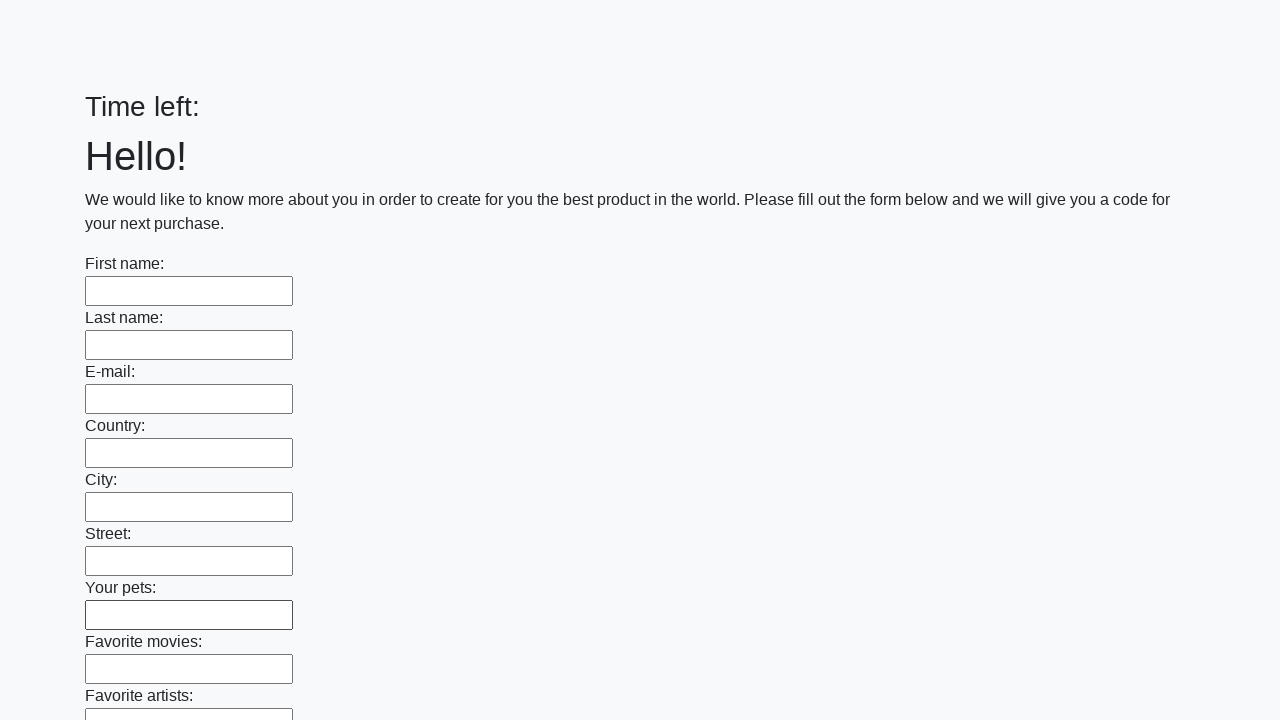

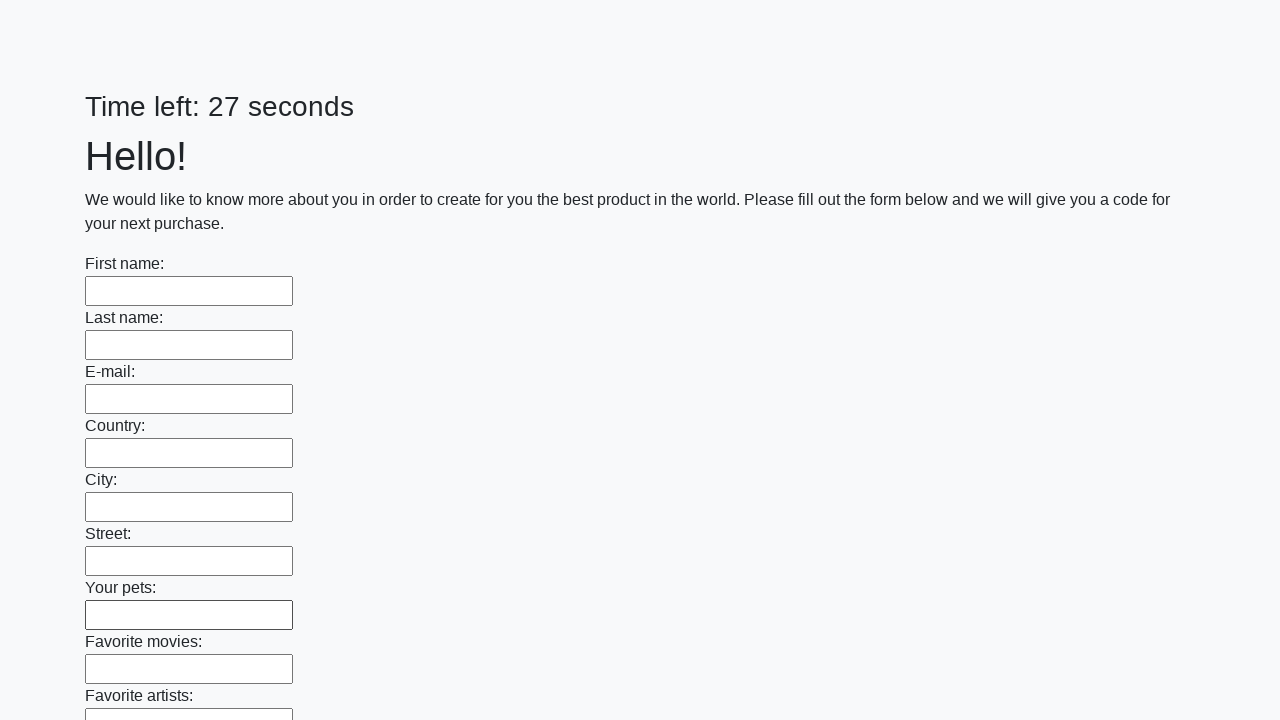